Tests a form with multiple required input fields by filling all required fields with text and submitting the form

Starting URL: http://suninjuly.github.io/huge_form.html

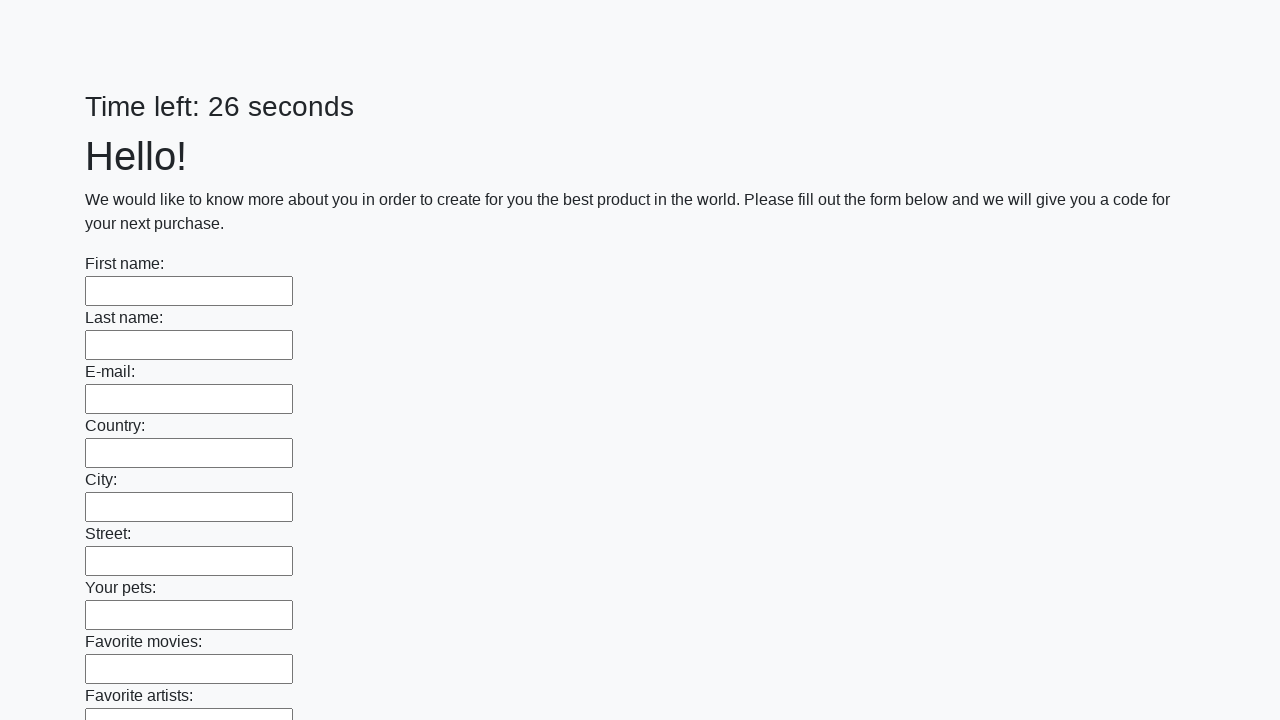

Located all required input fields on the form
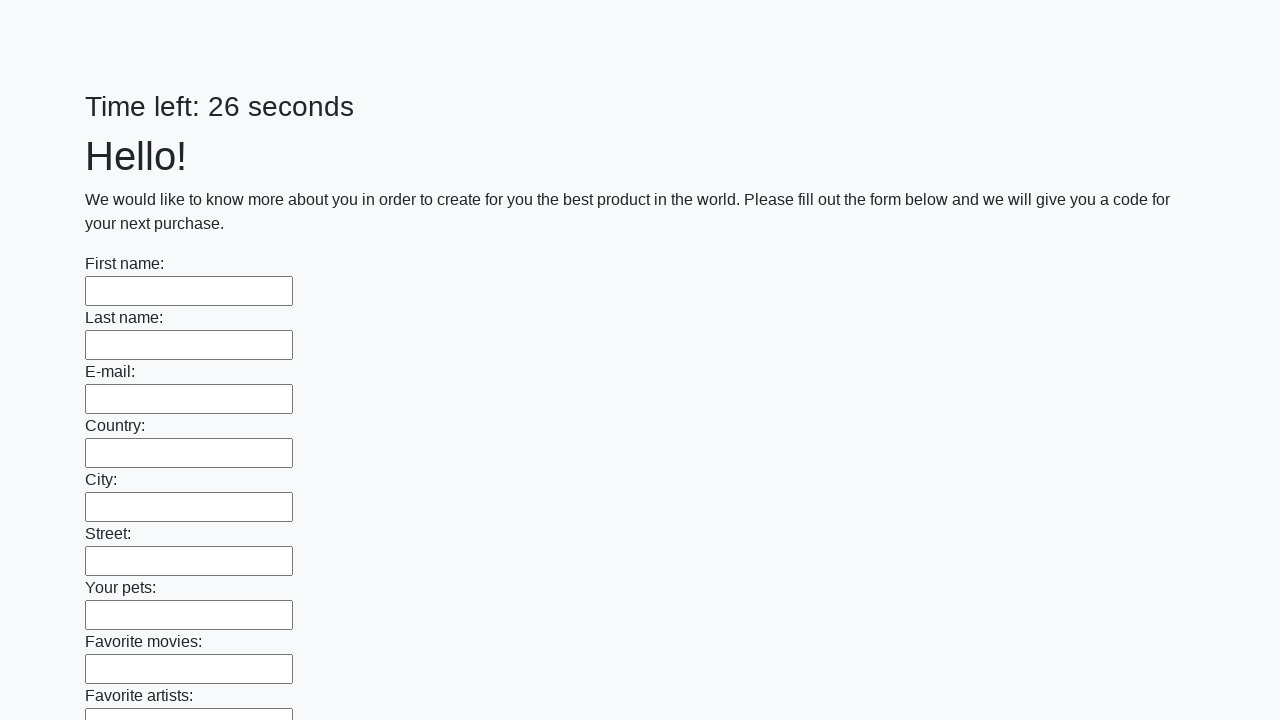

Found 100 required input fields
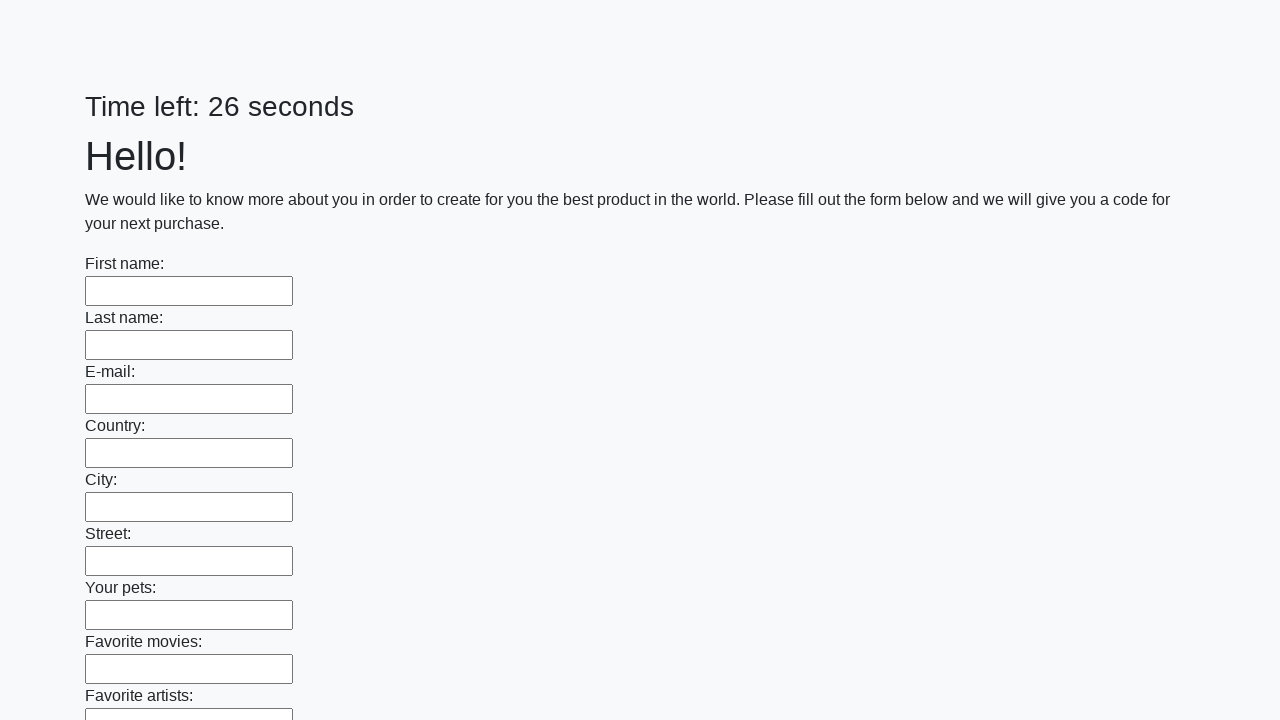

Filled required input field 1 of 100 with 'TestValue123' on input:required >> nth=0
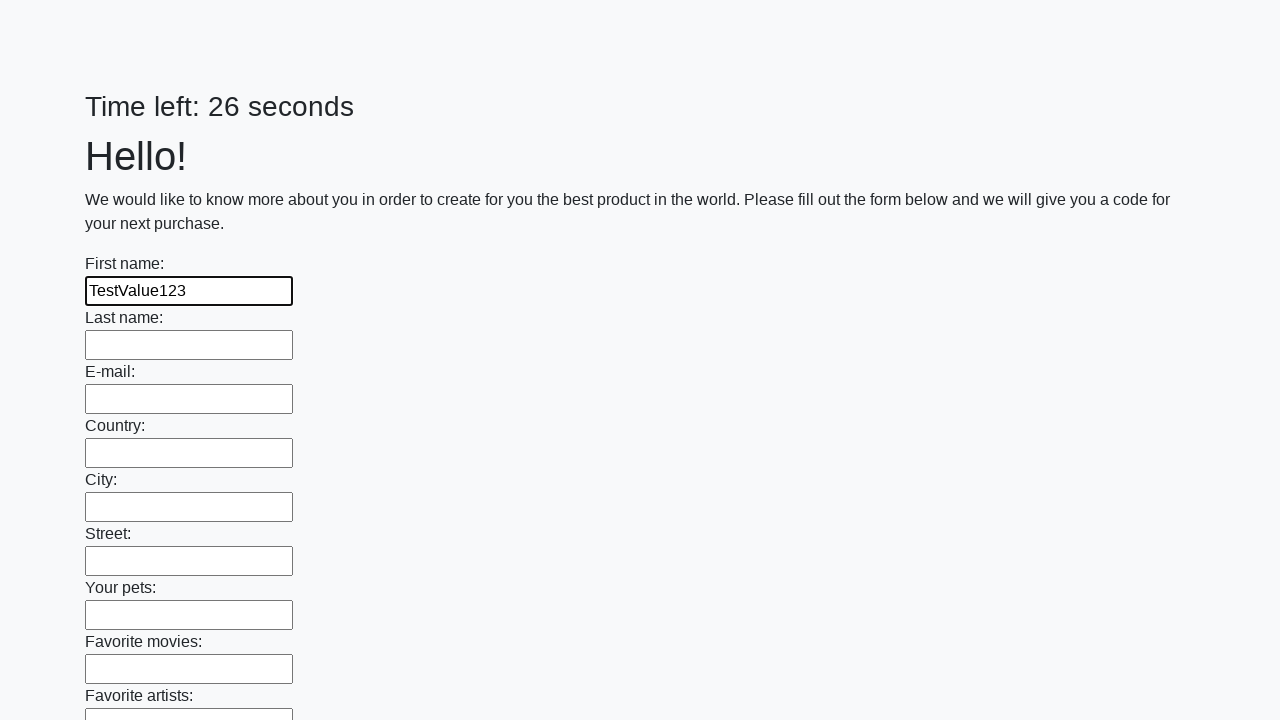

Filled required input field 2 of 100 with 'TestValue123' on input:required >> nth=1
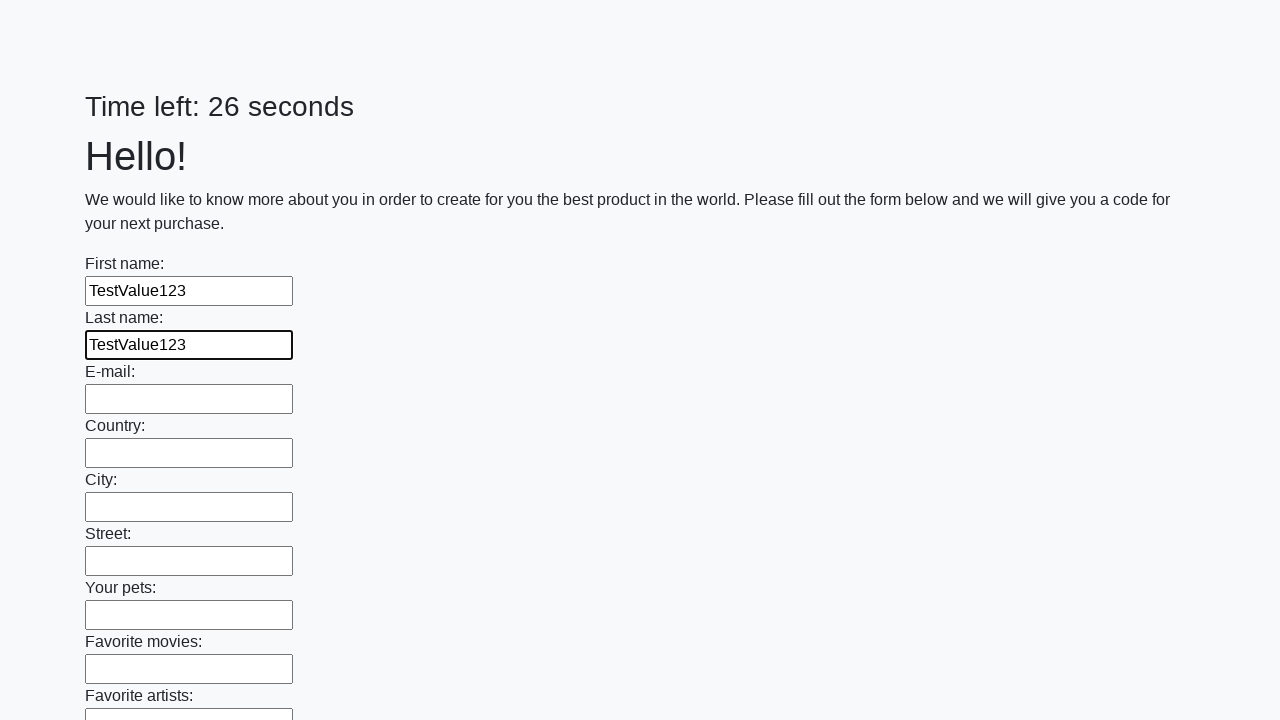

Filled required input field 3 of 100 with 'TestValue123' on input:required >> nth=2
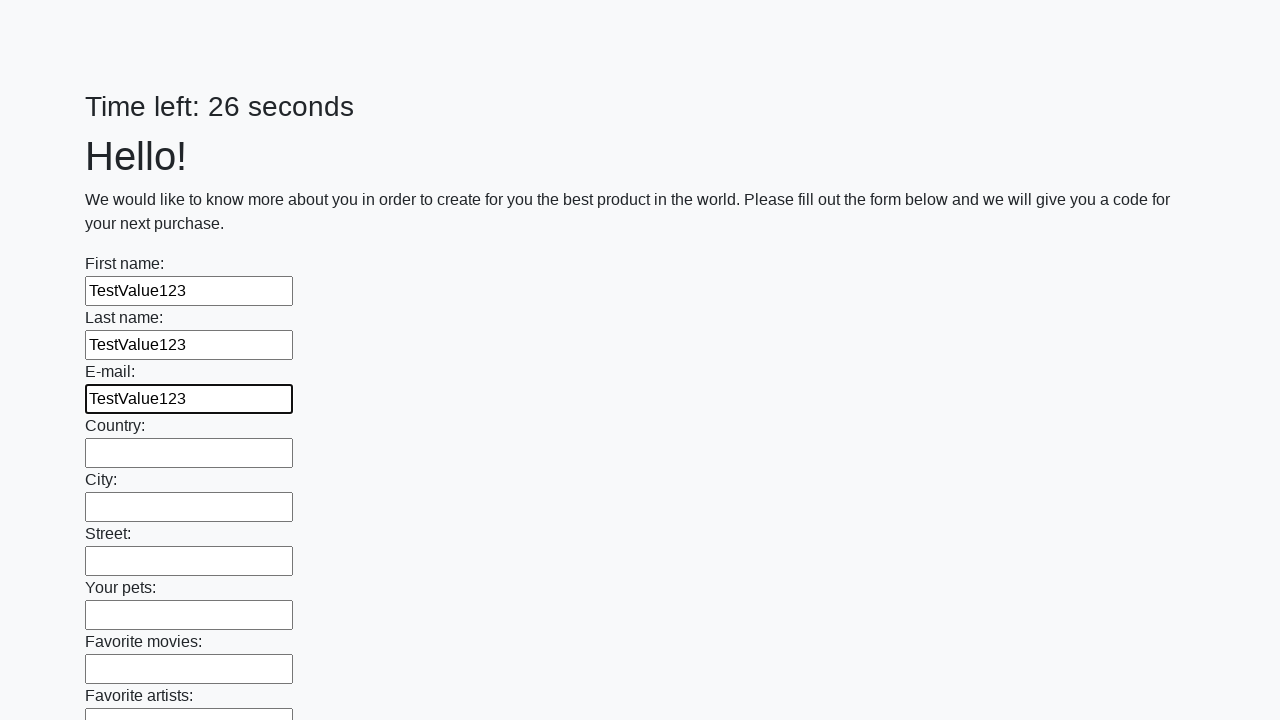

Filled required input field 4 of 100 with 'TestValue123' on input:required >> nth=3
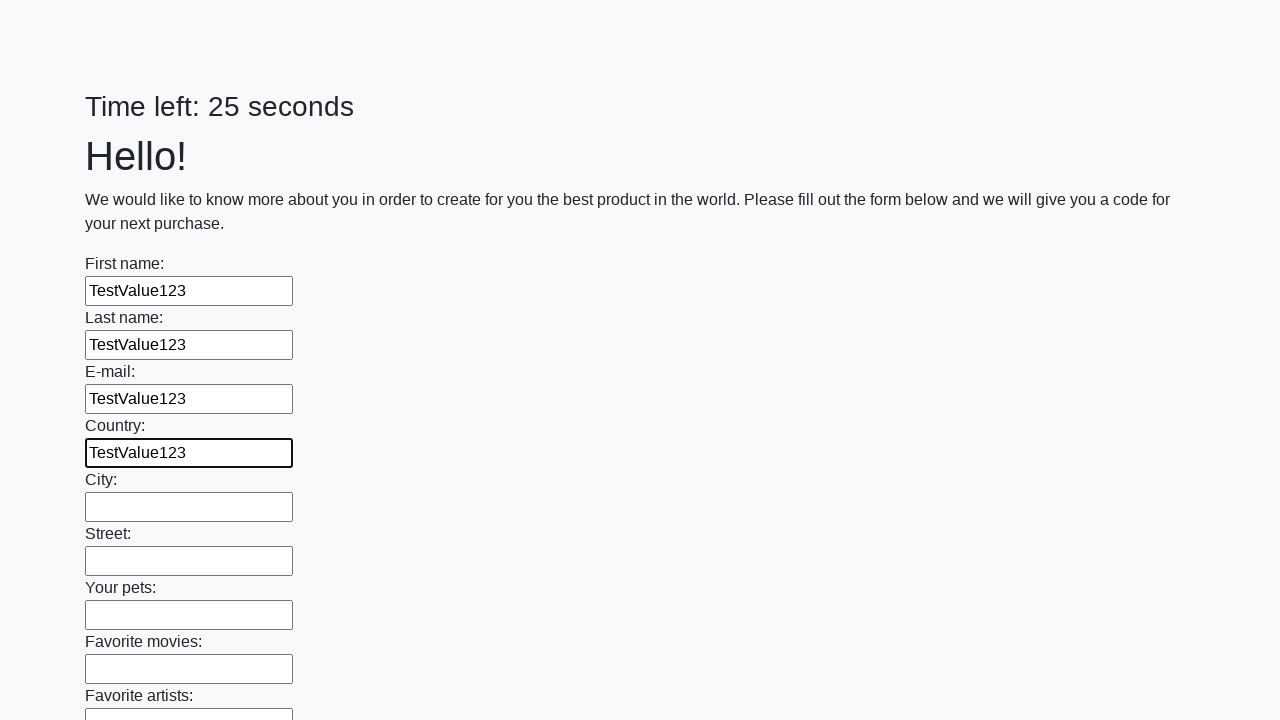

Filled required input field 5 of 100 with 'TestValue123' on input:required >> nth=4
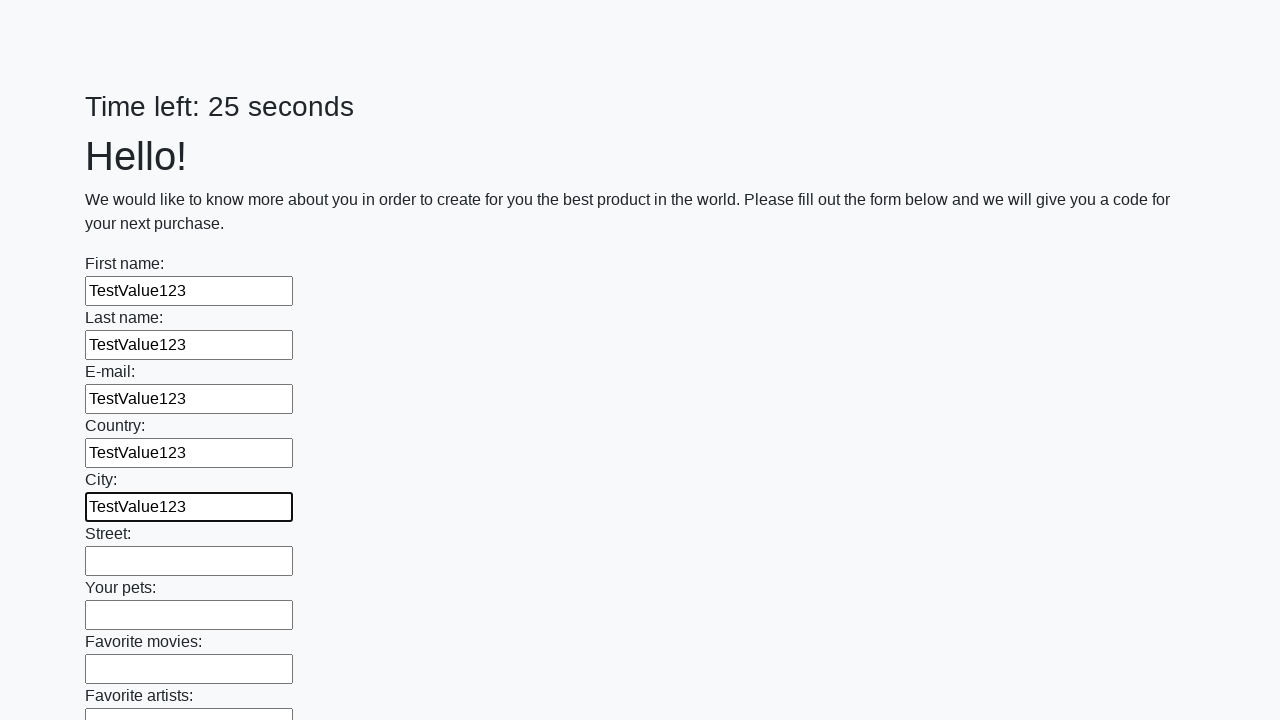

Filled required input field 6 of 100 with 'TestValue123' on input:required >> nth=5
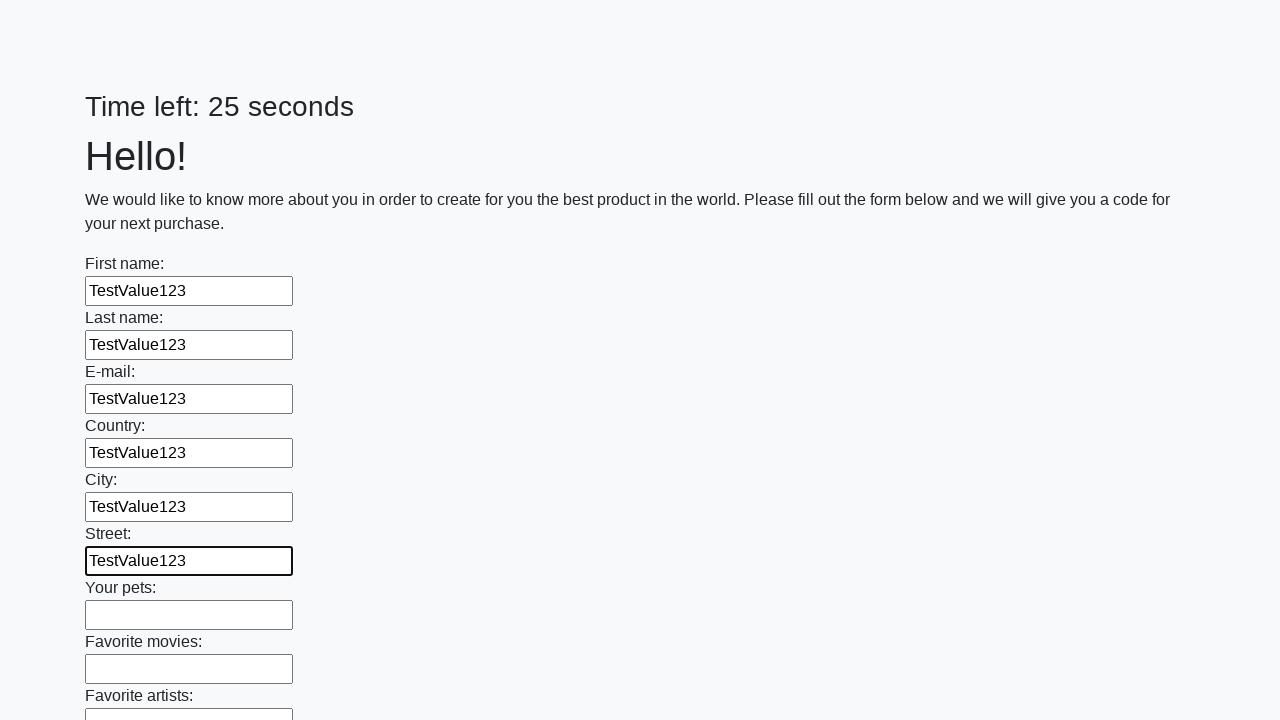

Filled required input field 7 of 100 with 'TestValue123' on input:required >> nth=6
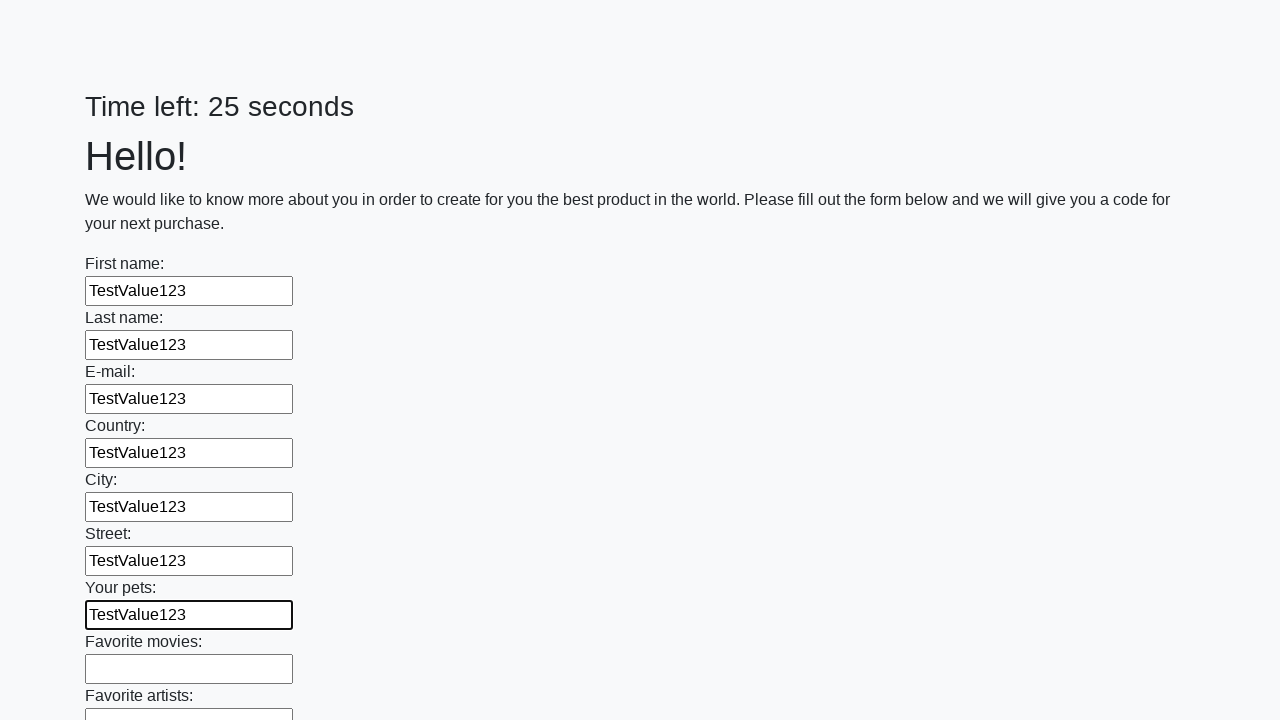

Filled required input field 8 of 100 with 'TestValue123' on input:required >> nth=7
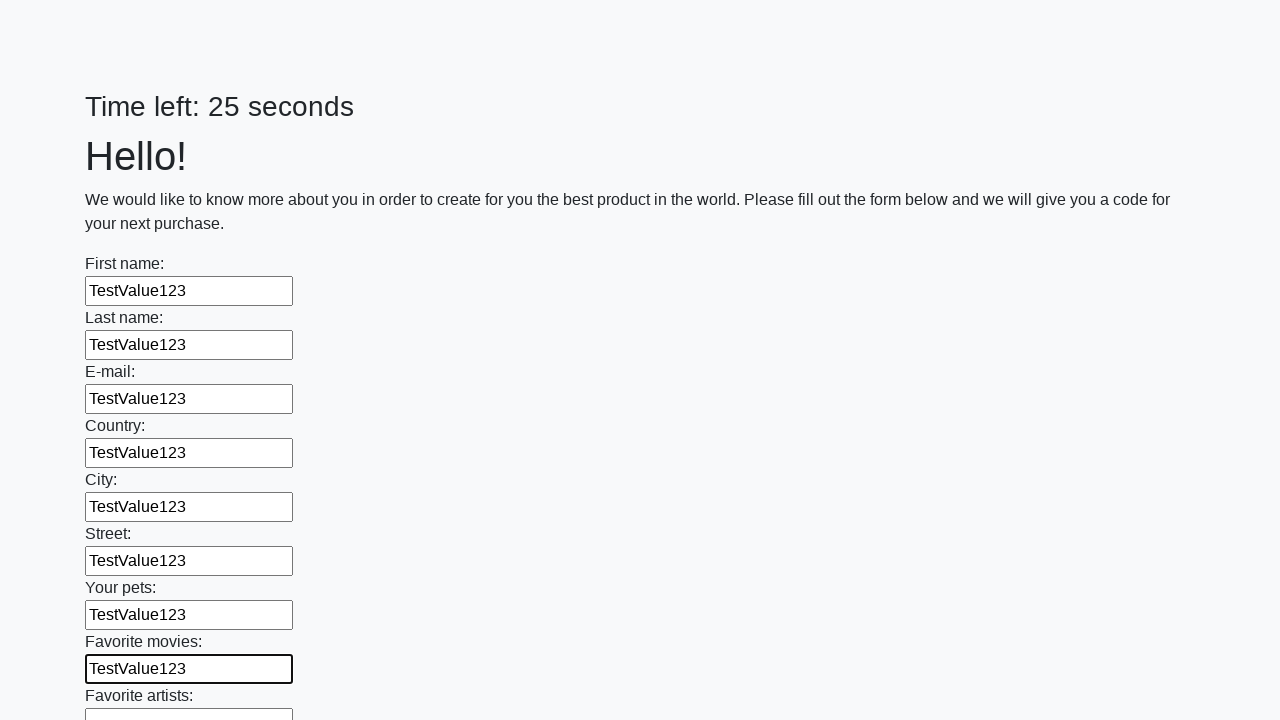

Filled required input field 9 of 100 with 'TestValue123' on input:required >> nth=8
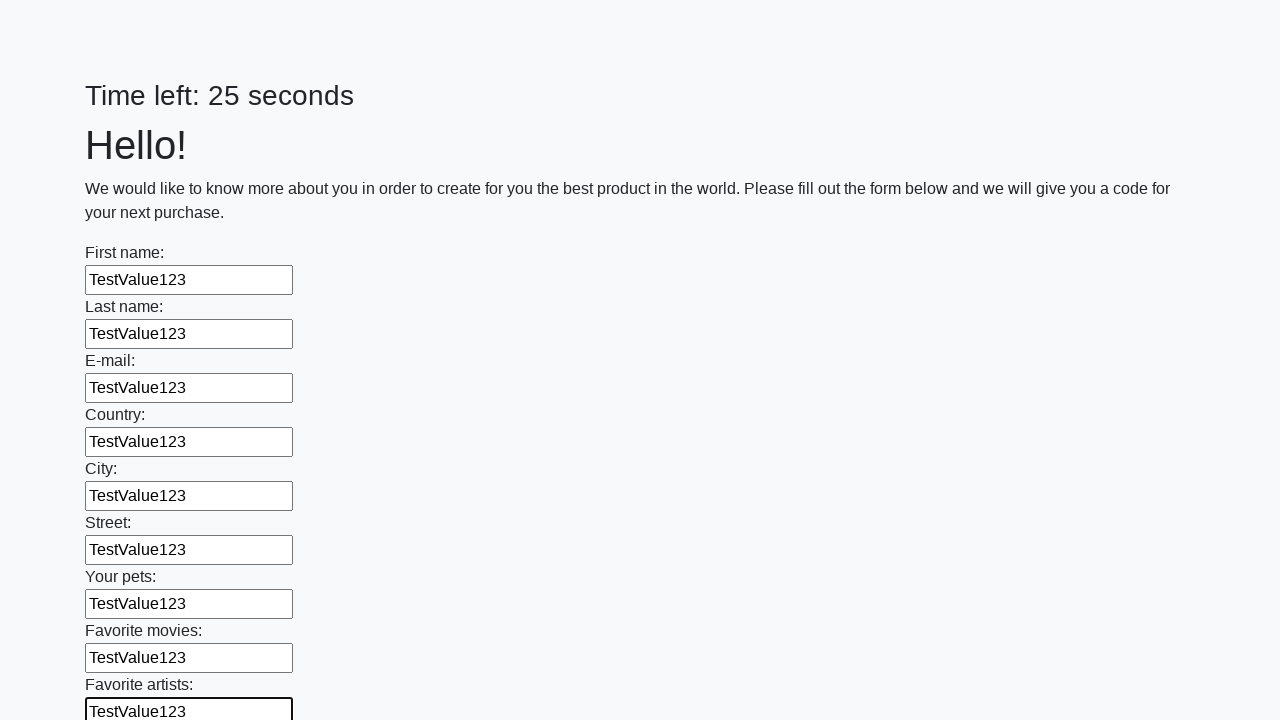

Filled required input field 10 of 100 with 'TestValue123' on input:required >> nth=9
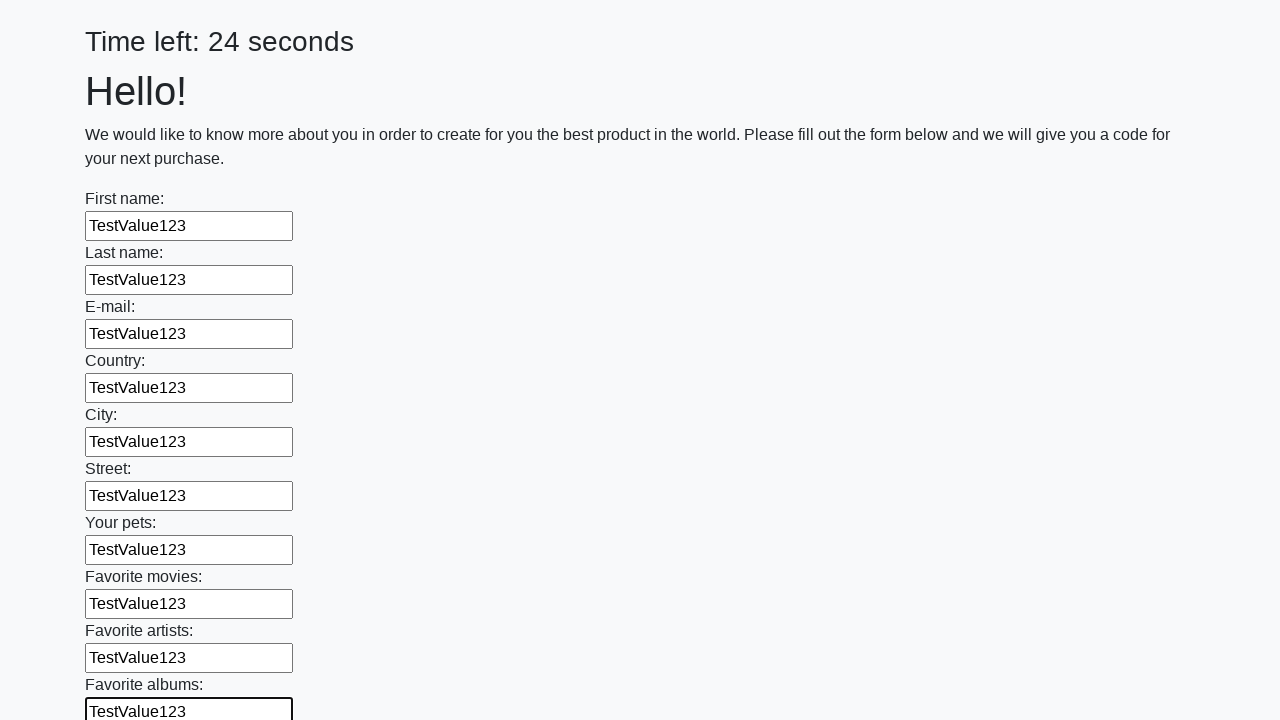

Filled required input field 11 of 100 with 'TestValue123' on input:required >> nth=10
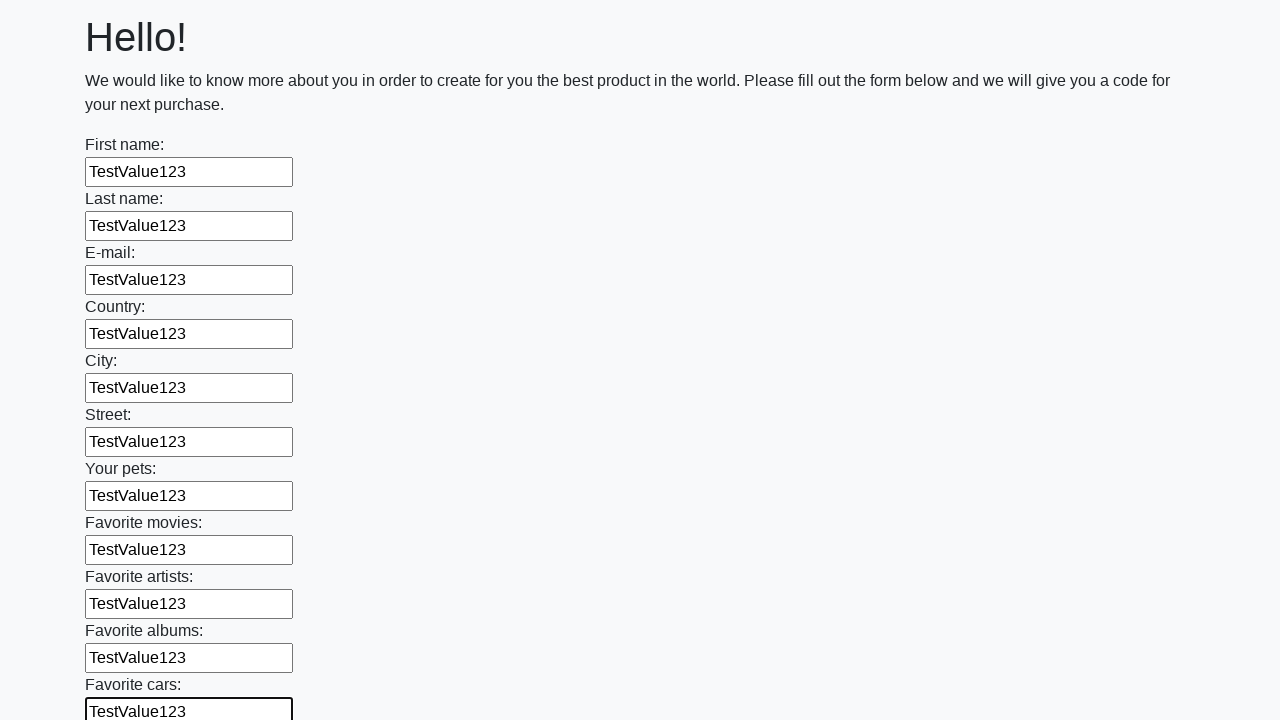

Filled required input field 12 of 100 with 'TestValue123' on input:required >> nth=11
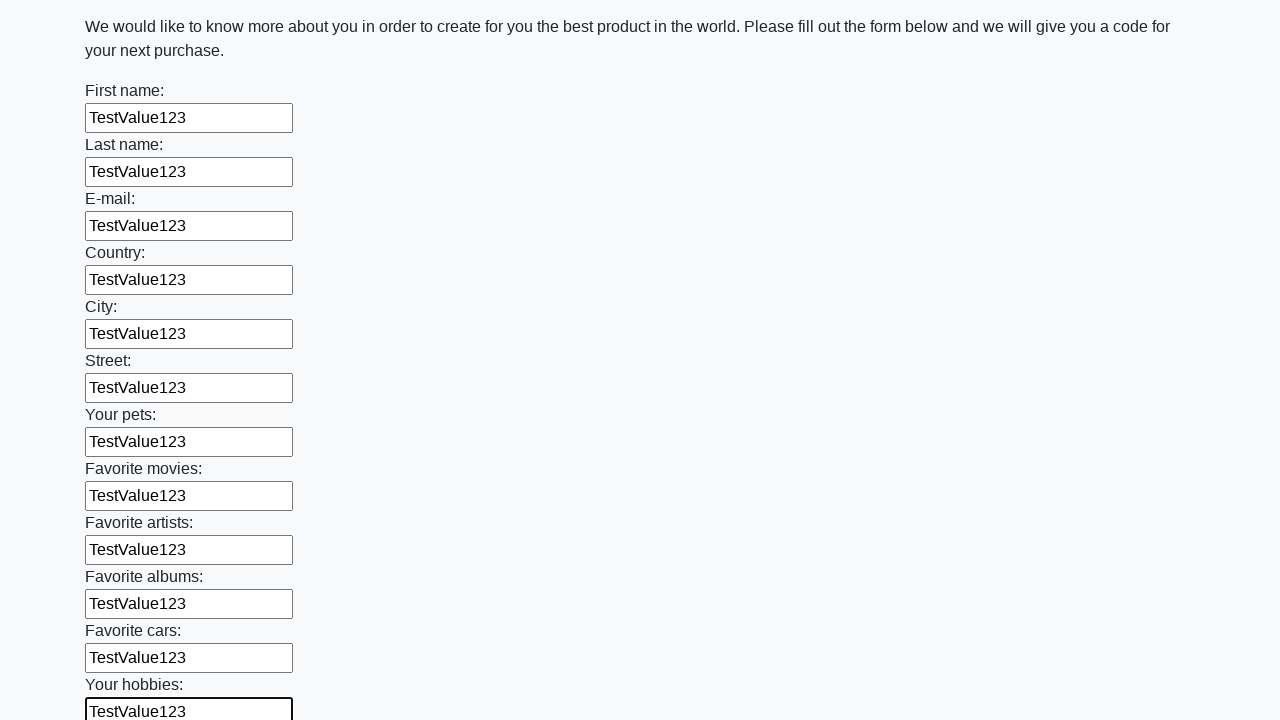

Filled required input field 13 of 100 with 'TestValue123' on input:required >> nth=12
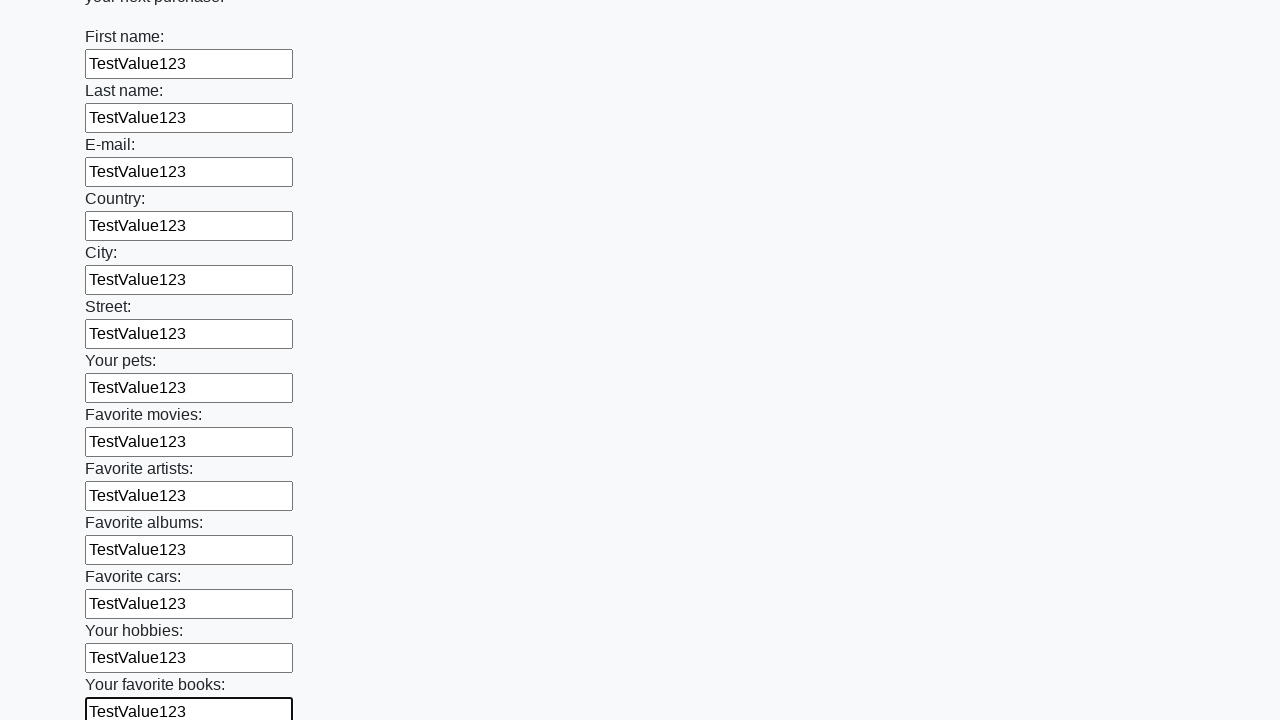

Filled required input field 14 of 100 with 'TestValue123' on input:required >> nth=13
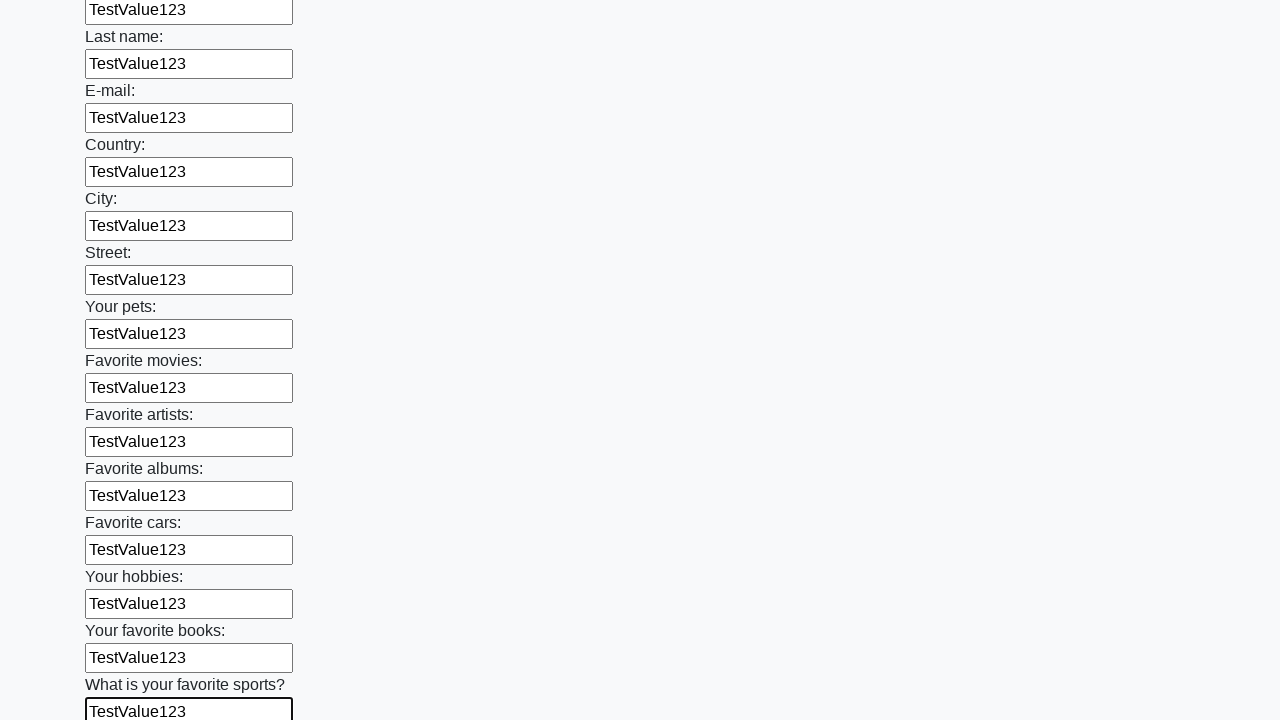

Filled required input field 15 of 100 with 'TestValue123' on input:required >> nth=14
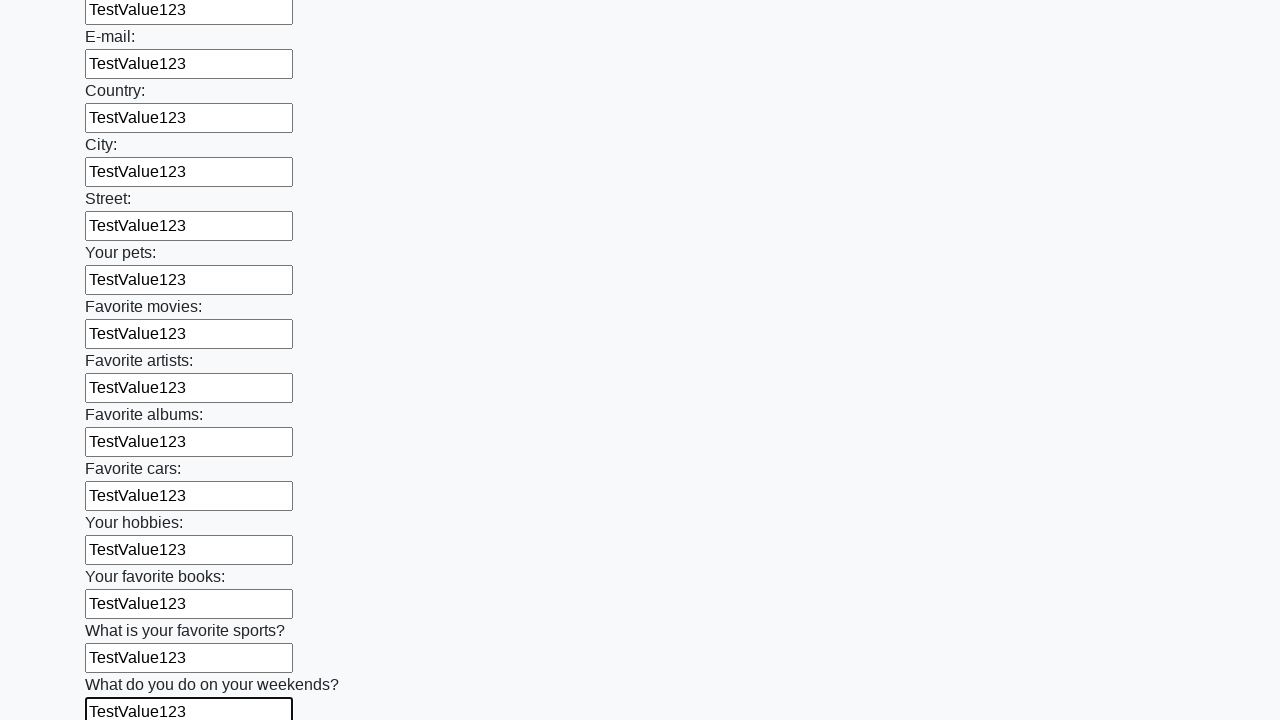

Filled required input field 16 of 100 with 'TestValue123' on input:required >> nth=15
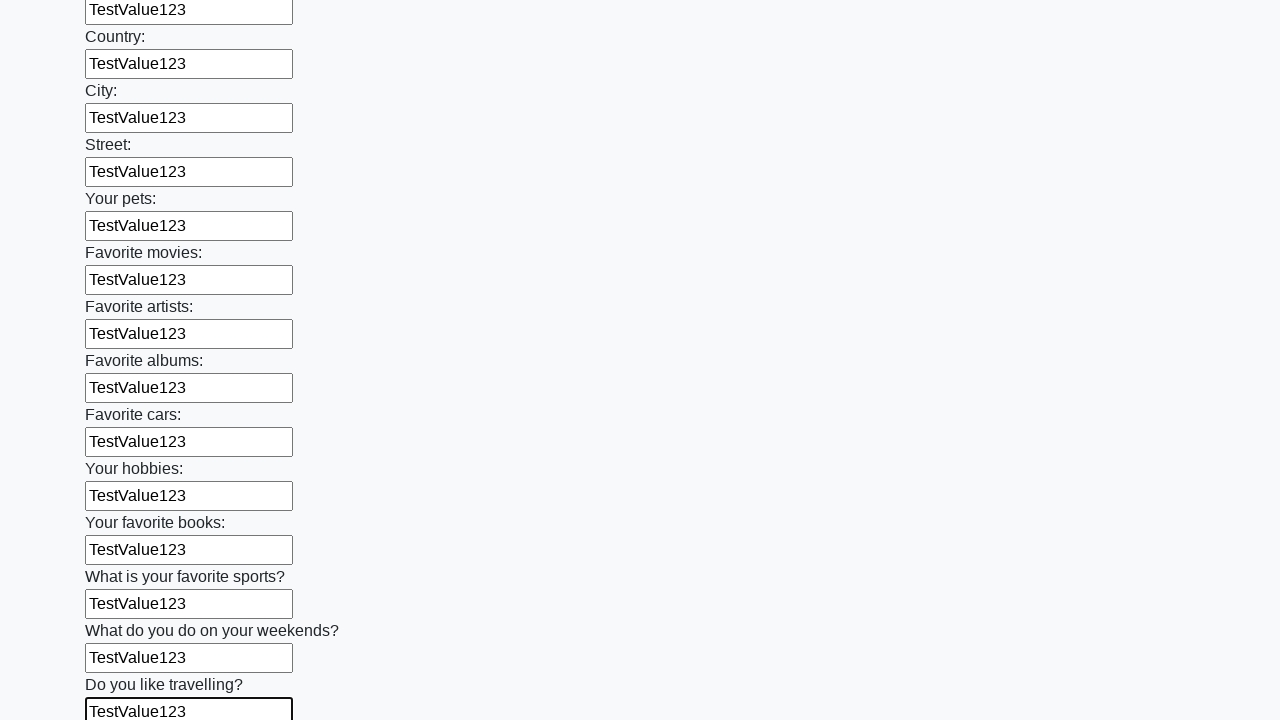

Filled required input field 17 of 100 with 'TestValue123' on input:required >> nth=16
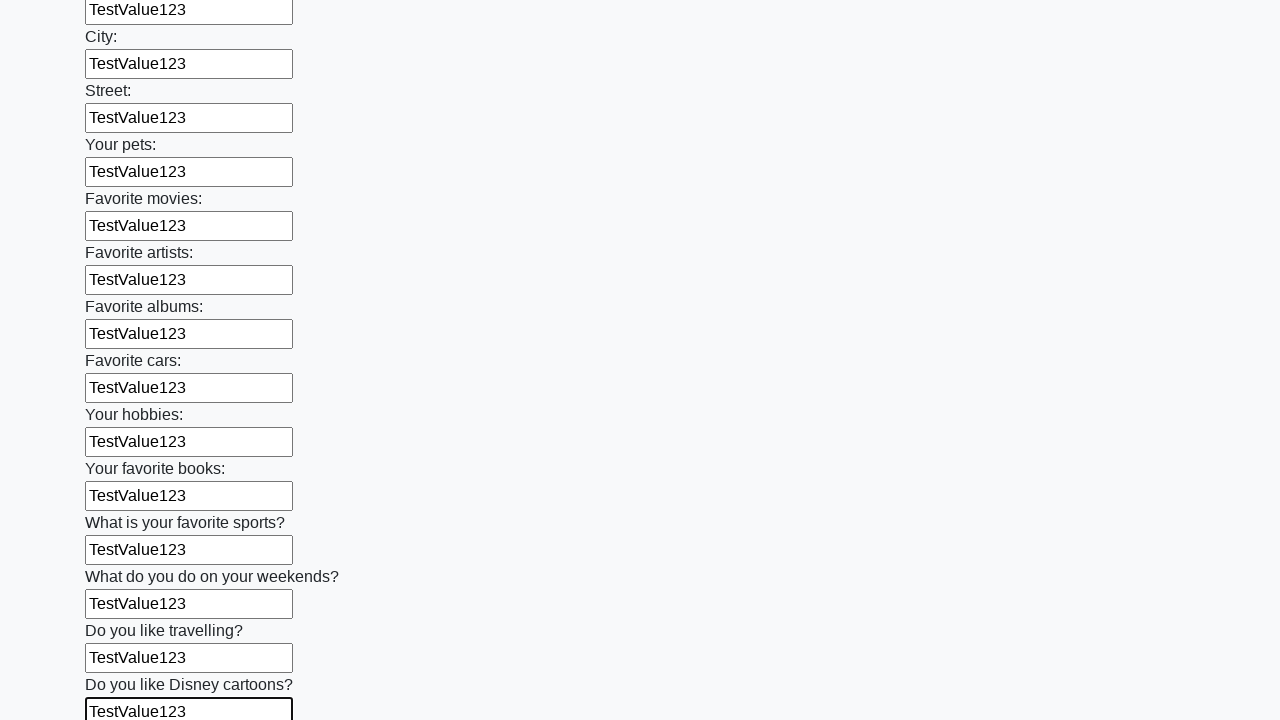

Filled required input field 18 of 100 with 'TestValue123' on input:required >> nth=17
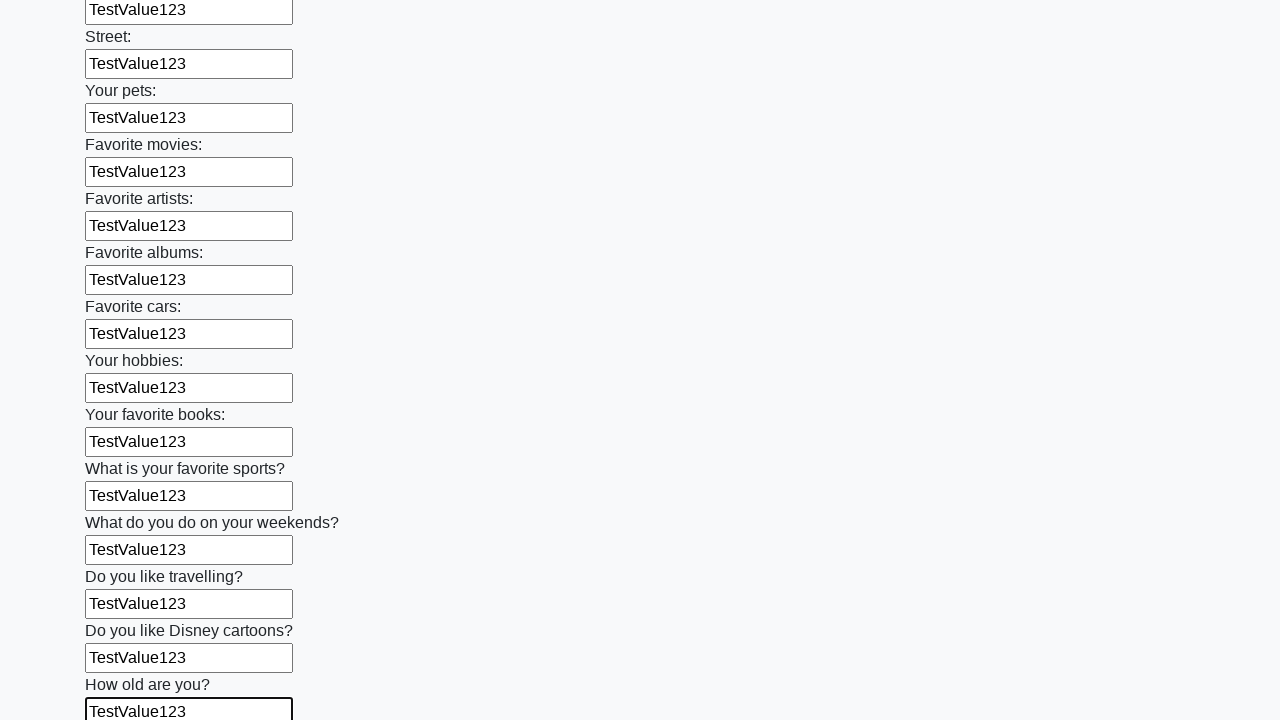

Filled required input field 19 of 100 with 'TestValue123' on input:required >> nth=18
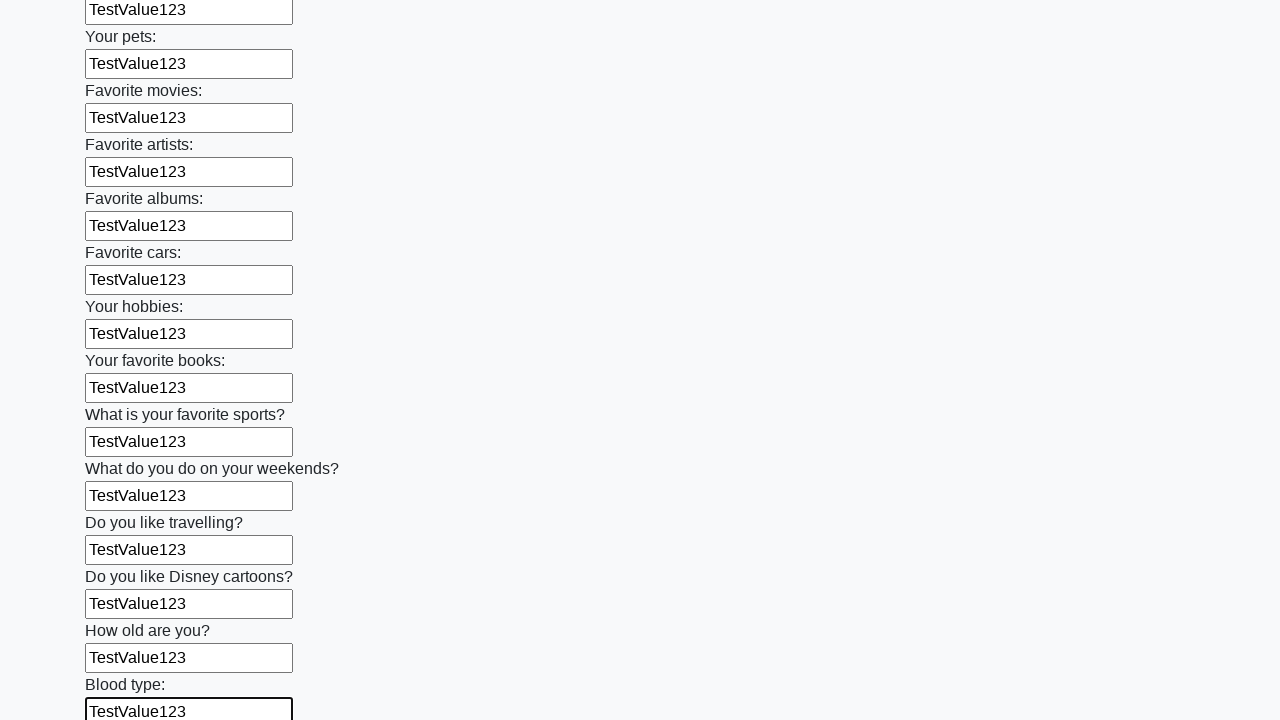

Filled required input field 20 of 100 with 'TestValue123' on input:required >> nth=19
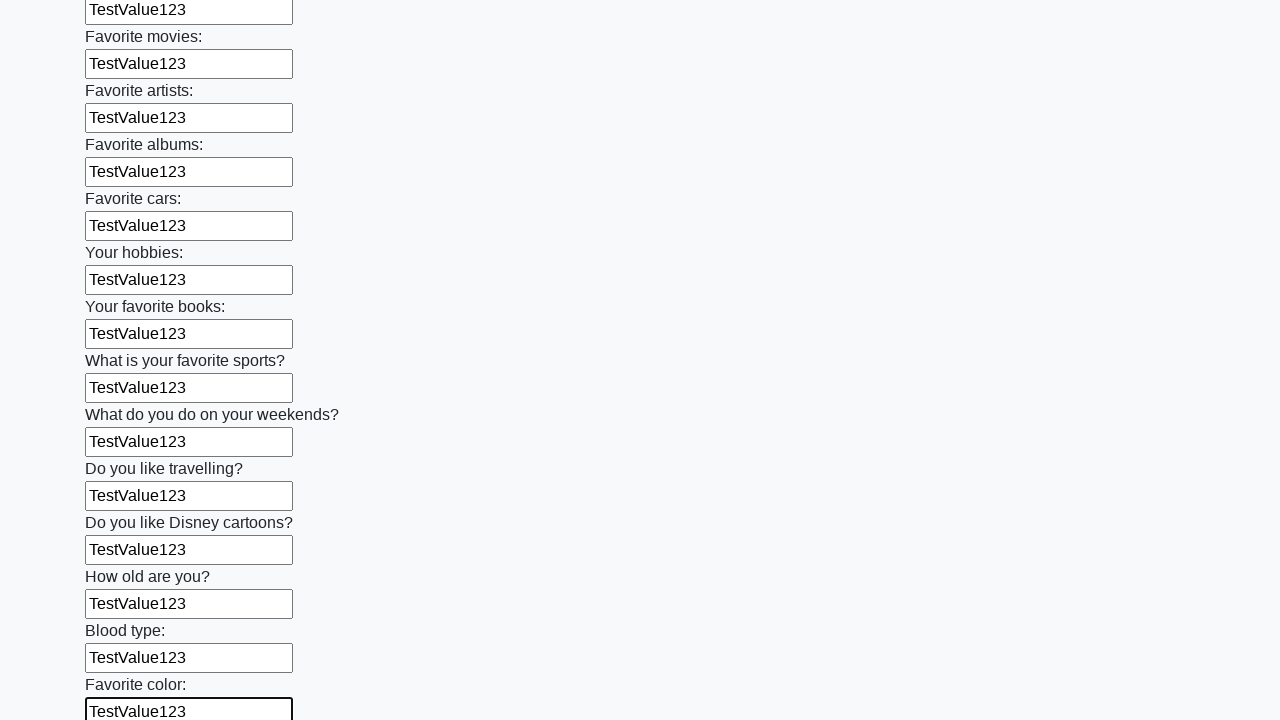

Filled required input field 21 of 100 with 'TestValue123' on input:required >> nth=20
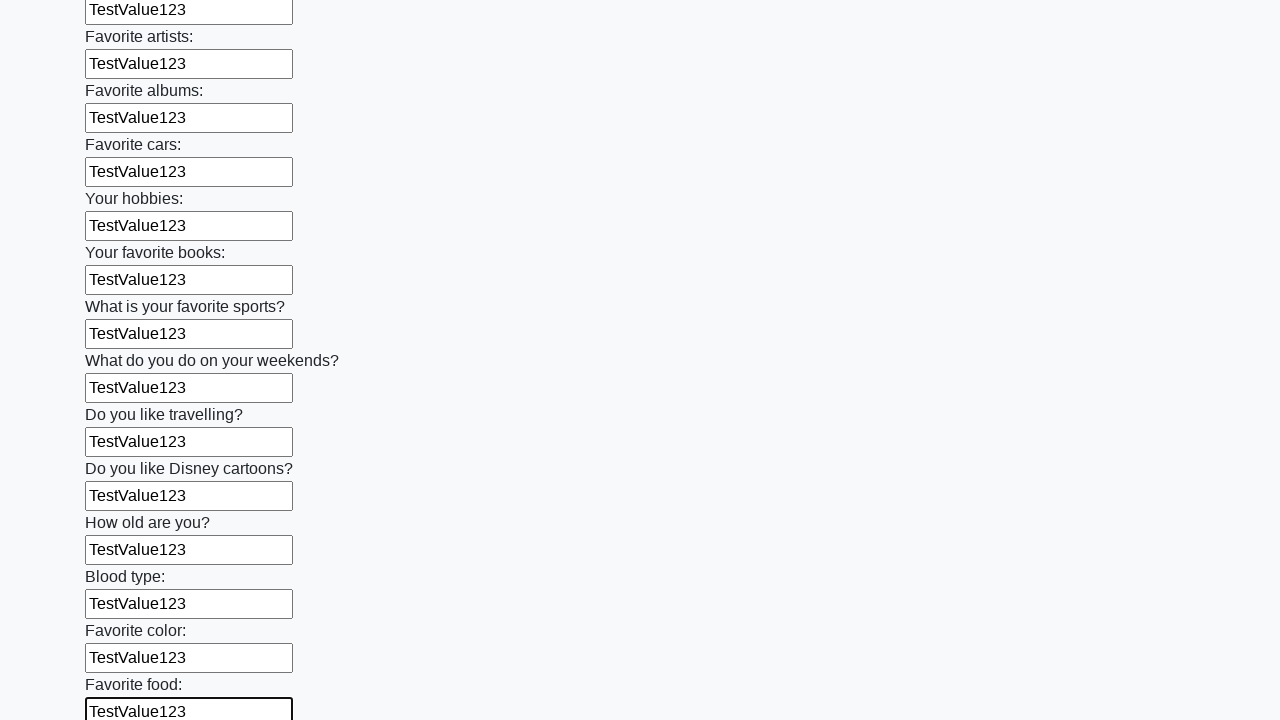

Filled required input field 22 of 100 with 'TestValue123' on input:required >> nth=21
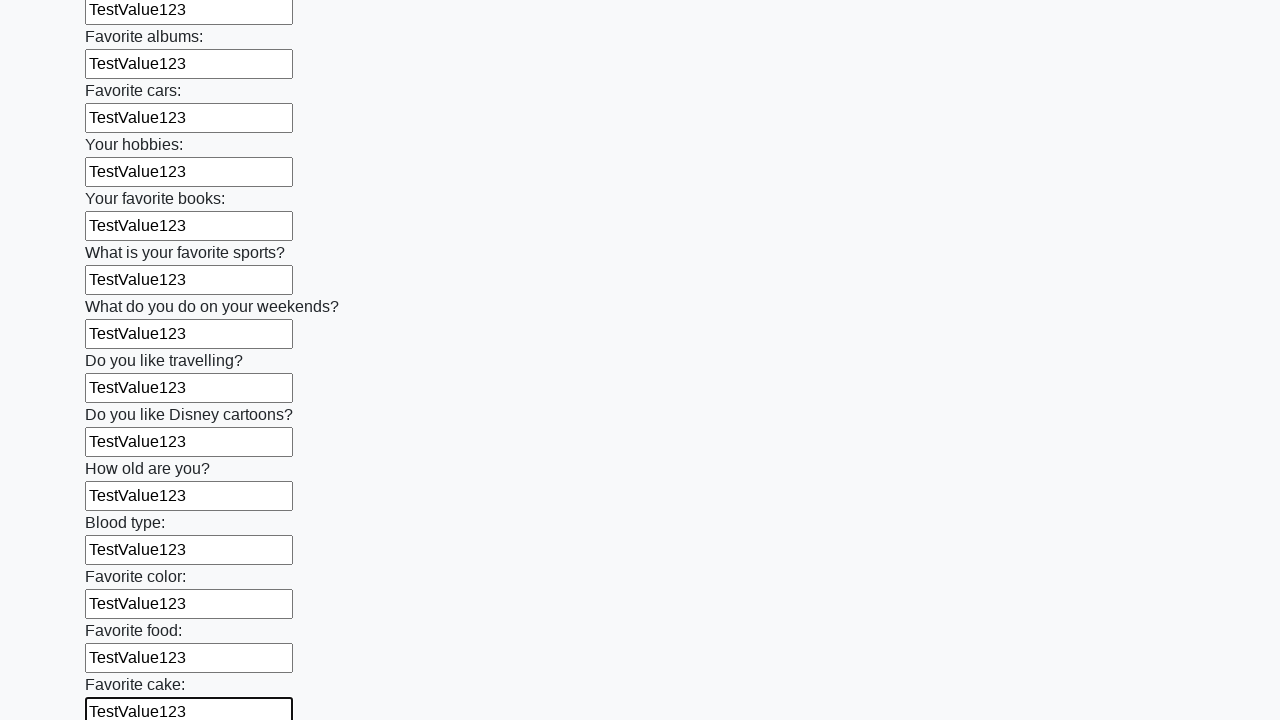

Filled required input field 23 of 100 with 'TestValue123' on input:required >> nth=22
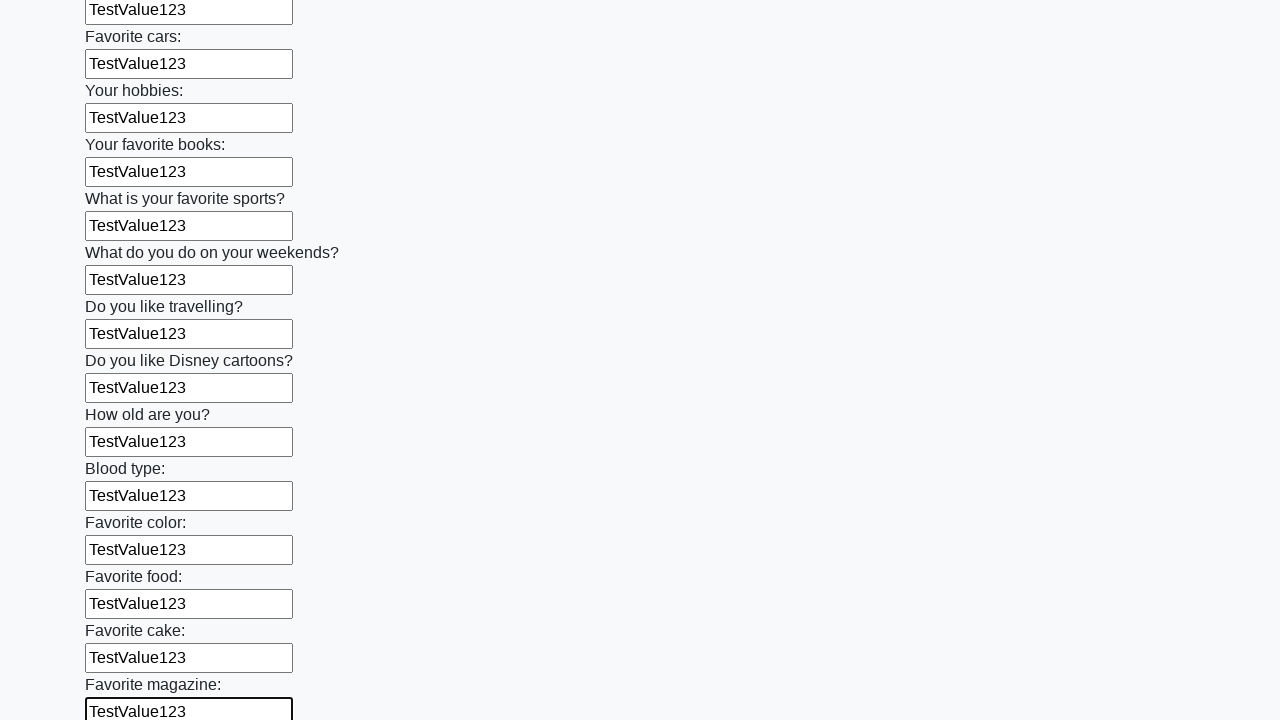

Filled required input field 24 of 100 with 'TestValue123' on input:required >> nth=23
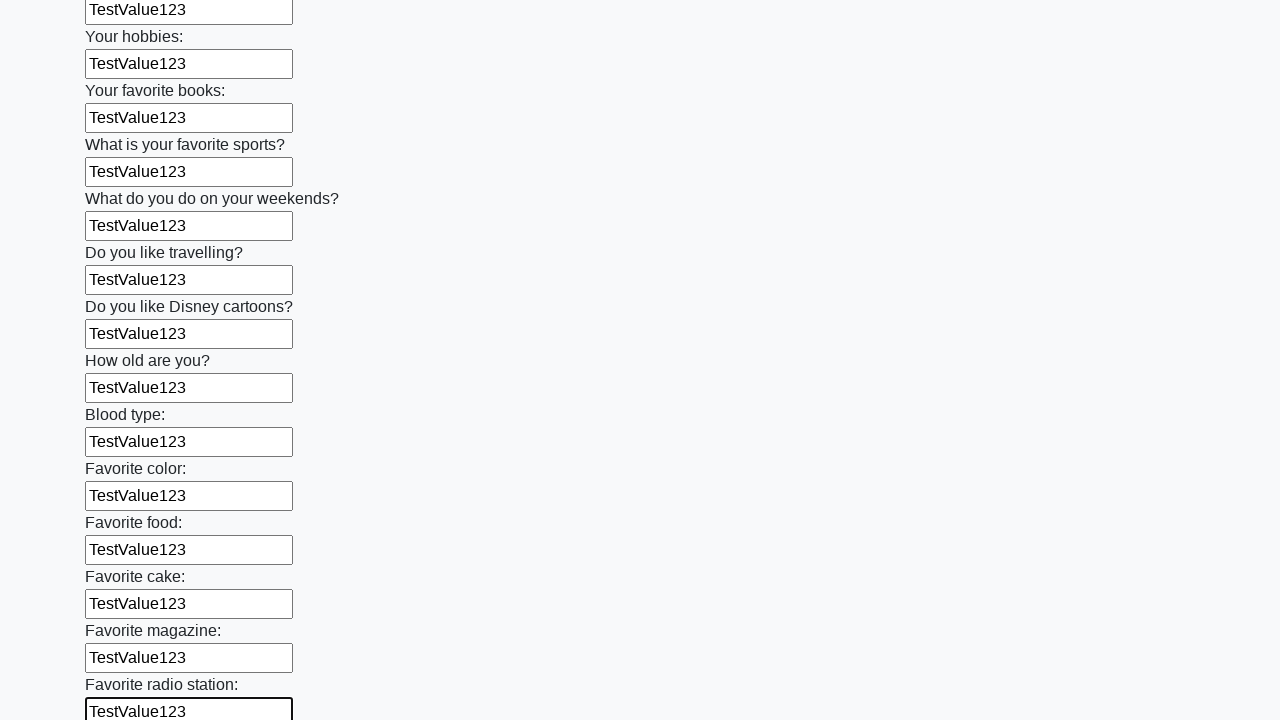

Filled required input field 25 of 100 with 'TestValue123' on input:required >> nth=24
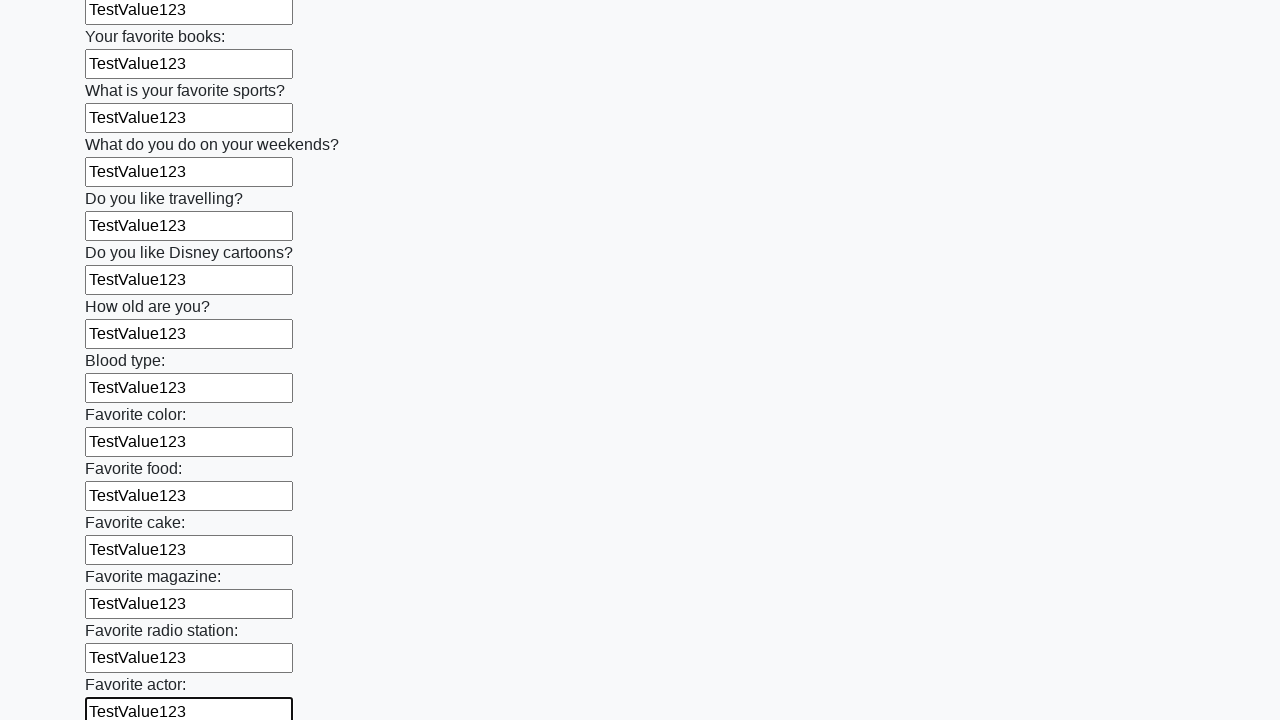

Filled required input field 26 of 100 with 'TestValue123' on input:required >> nth=25
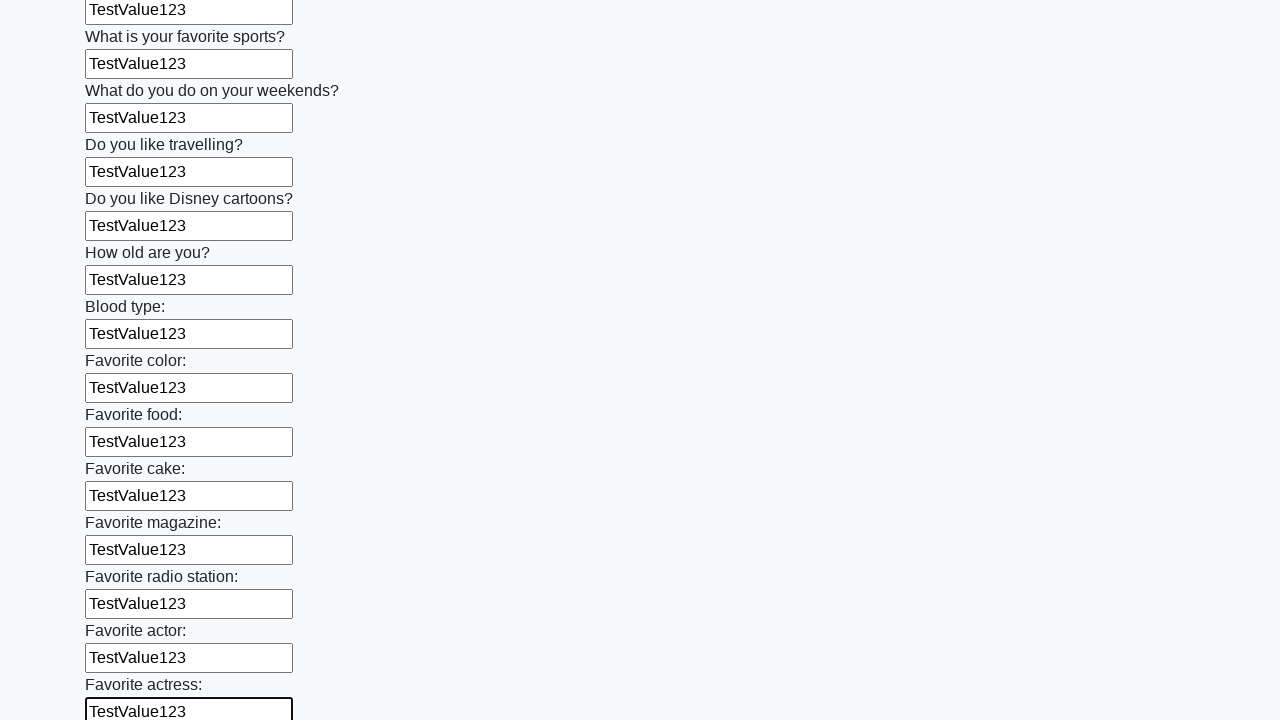

Filled required input field 27 of 100 with 'TestValue123' on input:required >> nth=26
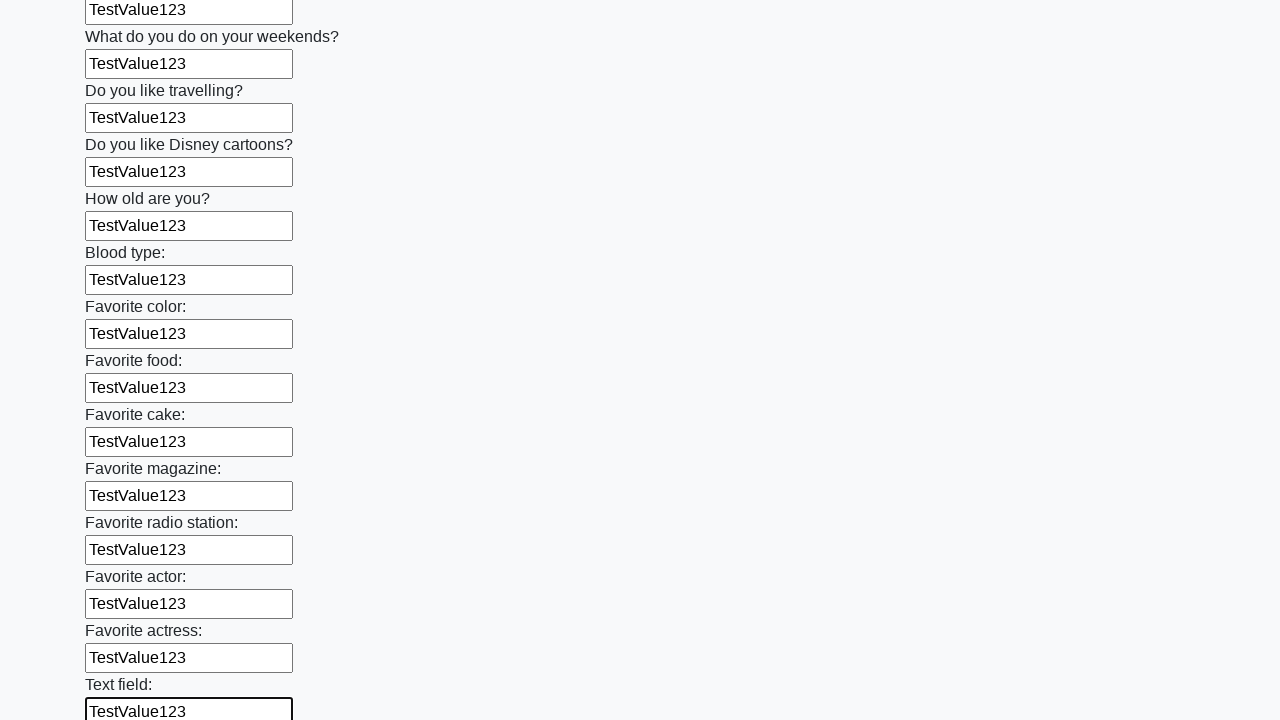

Filled required input field 28 of 100 with 'TestValue123' on input:required >> nth=27
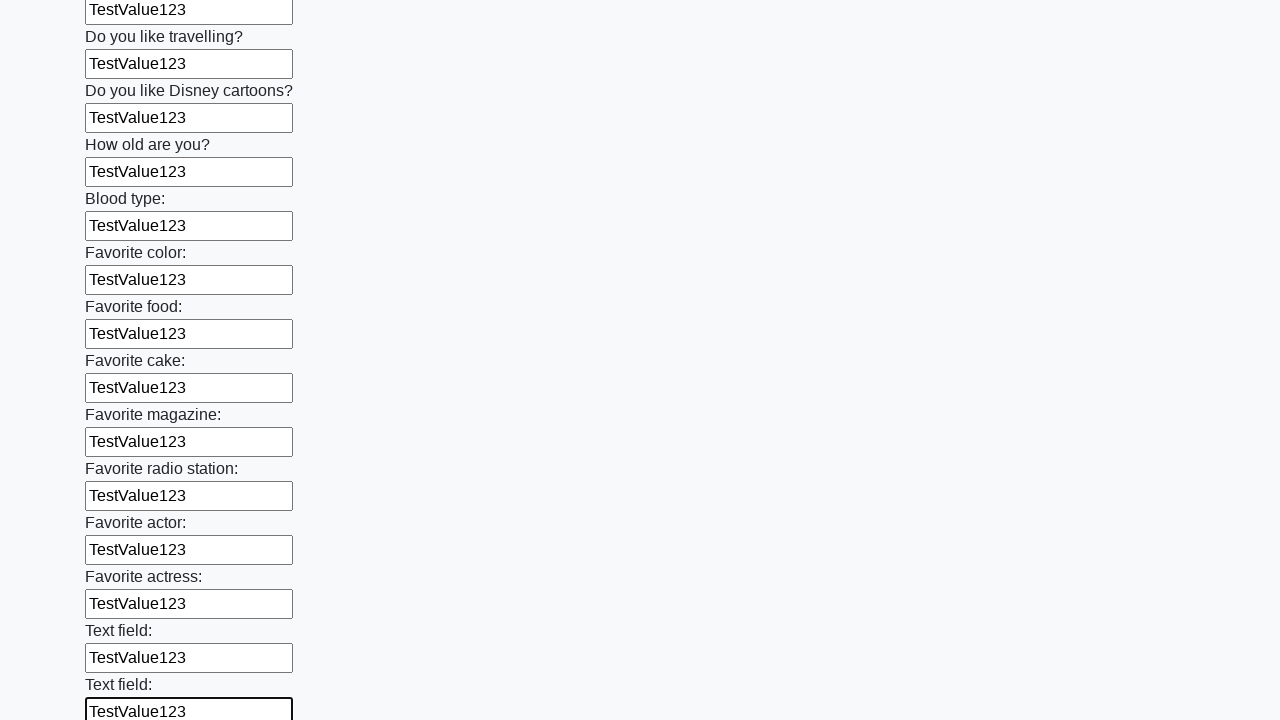

Filled required input field 29 of 100 with 'TestValue123' on input:required >> nth=28
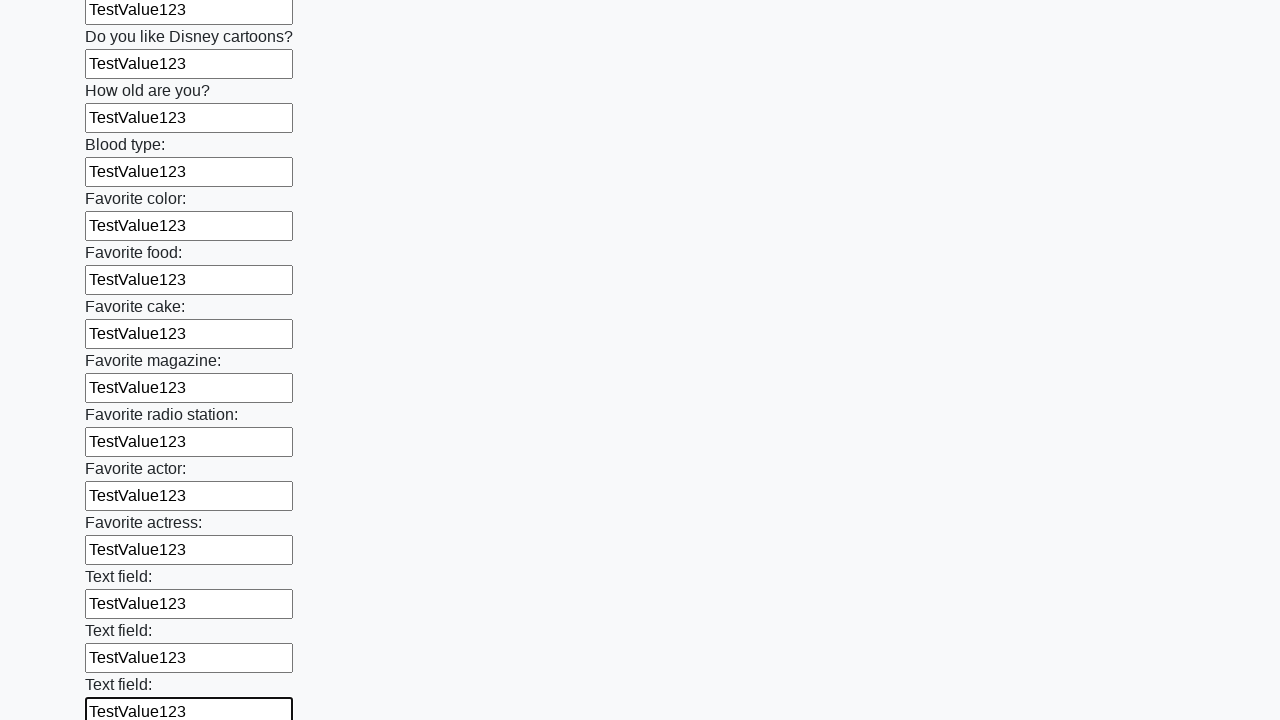

Filled required input field 30 of 100 with 'TestValue123' on input:required >> nth=29
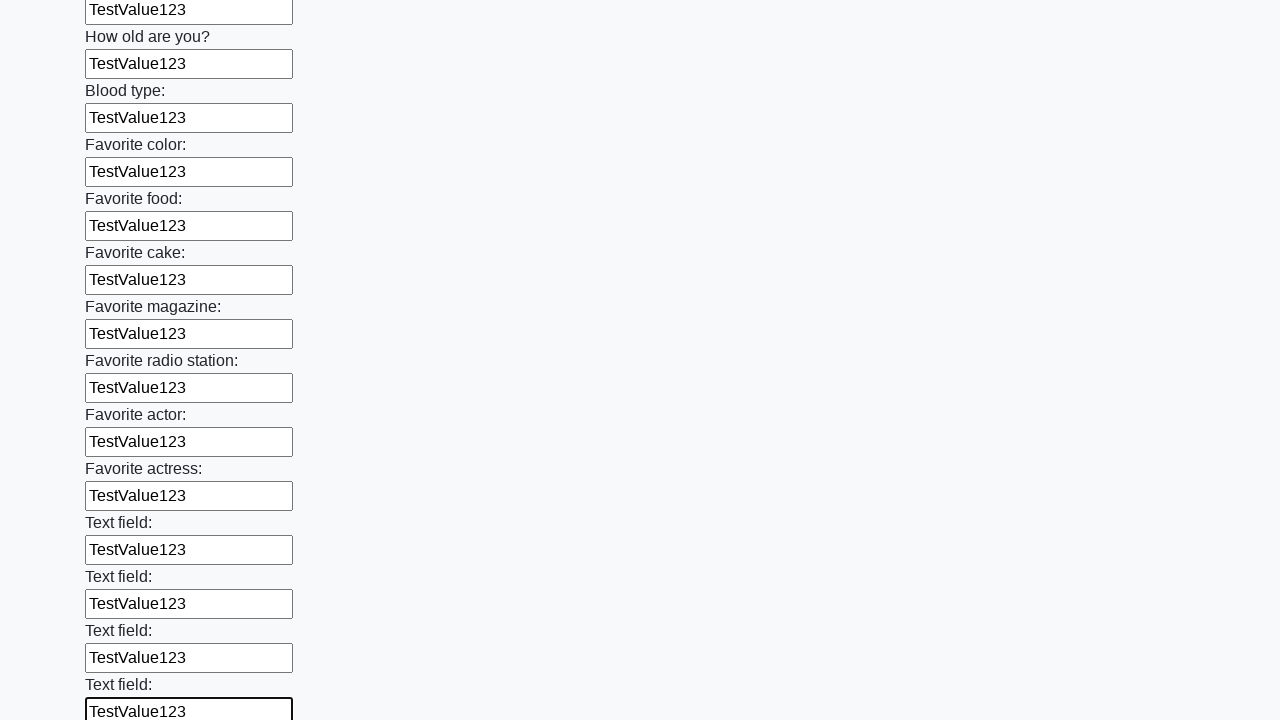

Filled required input field 31 of 100 with 'TestValue123' on input:required >> nth=30
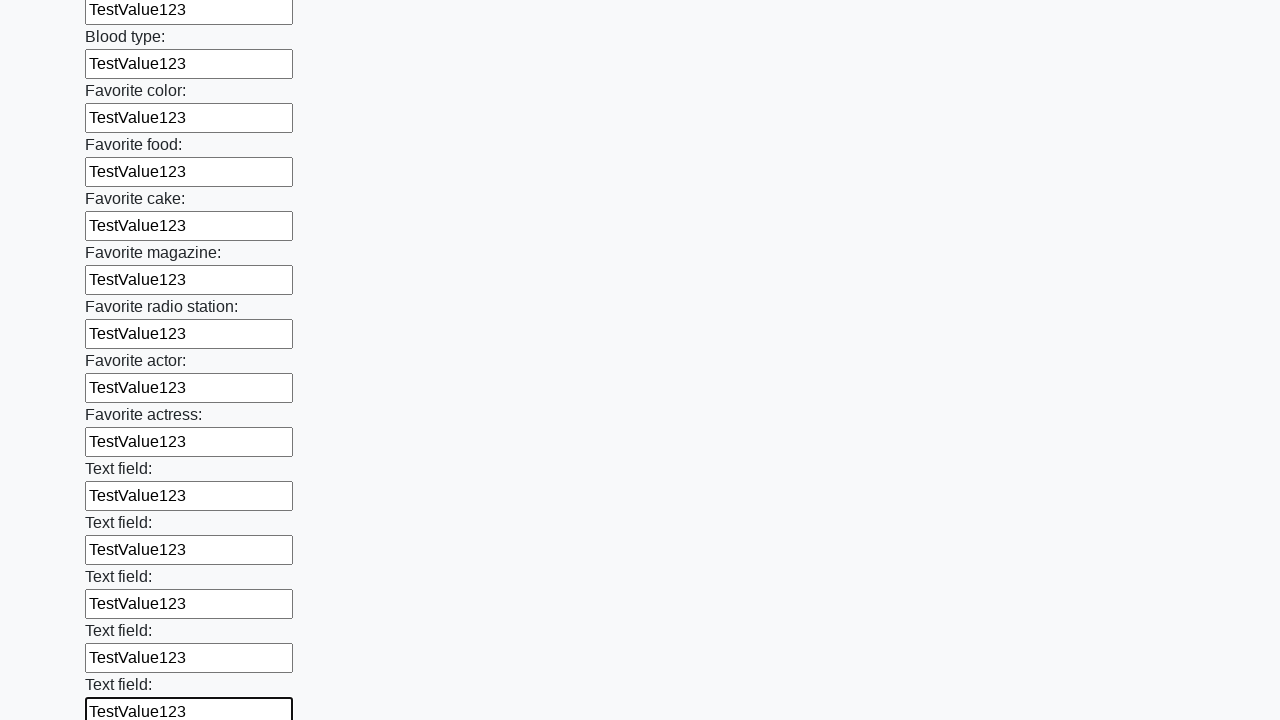

Filled required input field 32 of 100 with 'TestValue123' on input:required >> nth=31
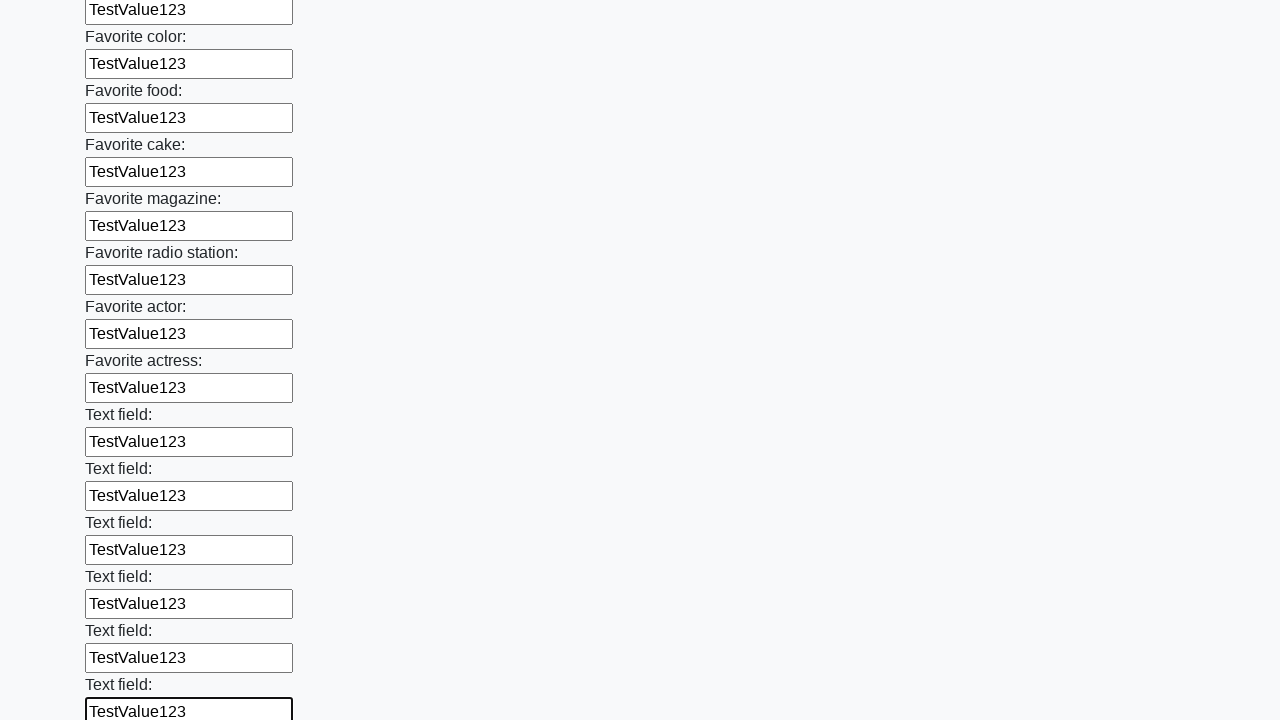

Filled required input field 33 of 100 with 'TestValue123' on input:required >> nth=32
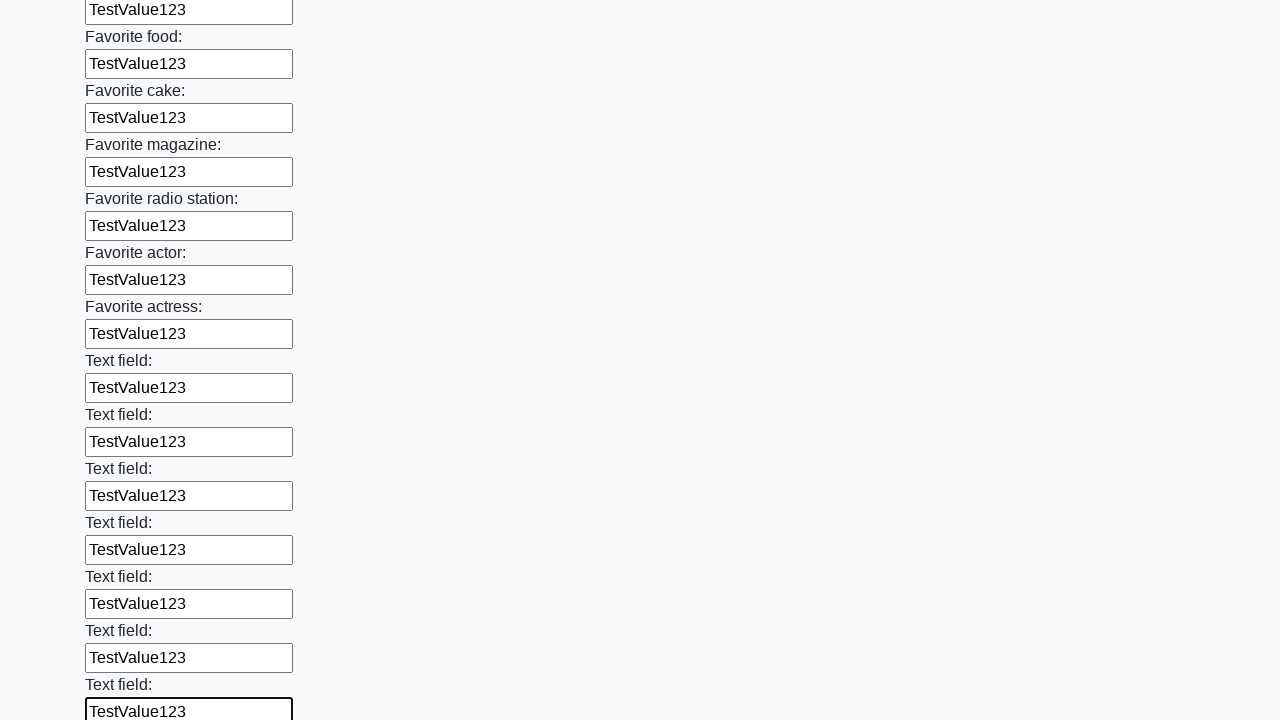

Filled required input field 34 of 100 with 'TestValue123' on input:required >> nth=33
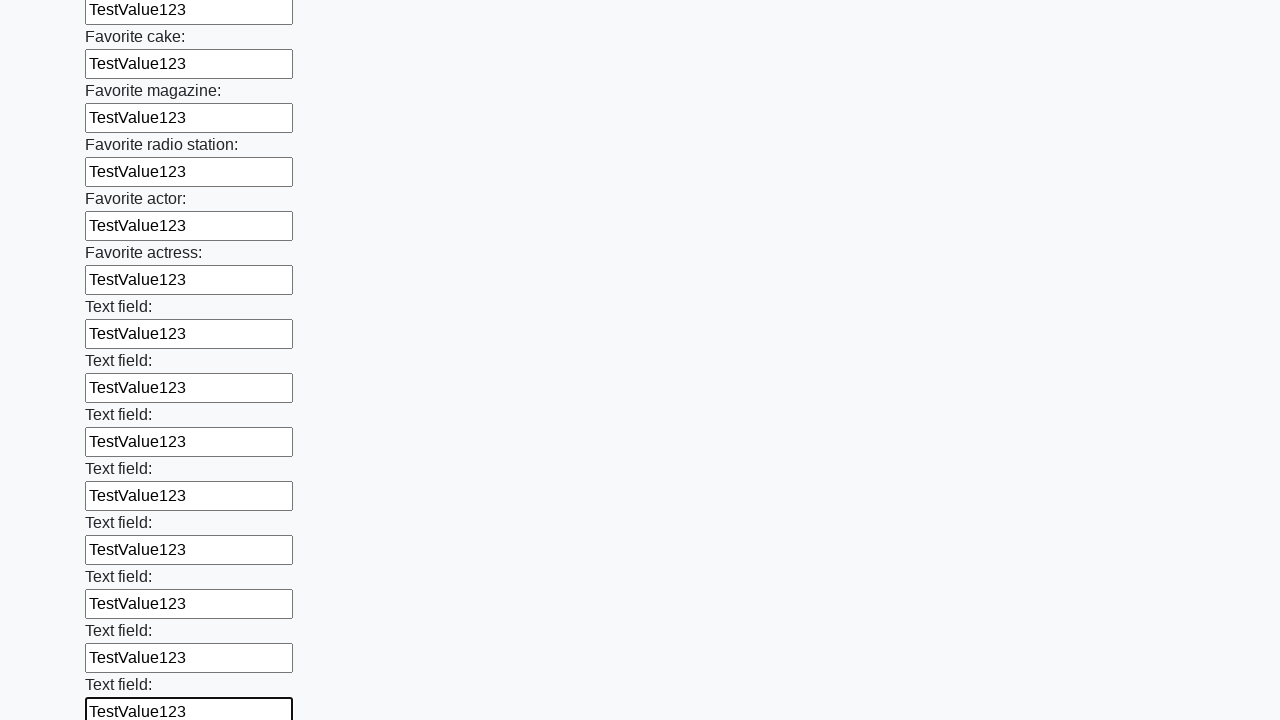

Filled required input field 35 of 100 with 'TestValue123' on input:required >> nth=34
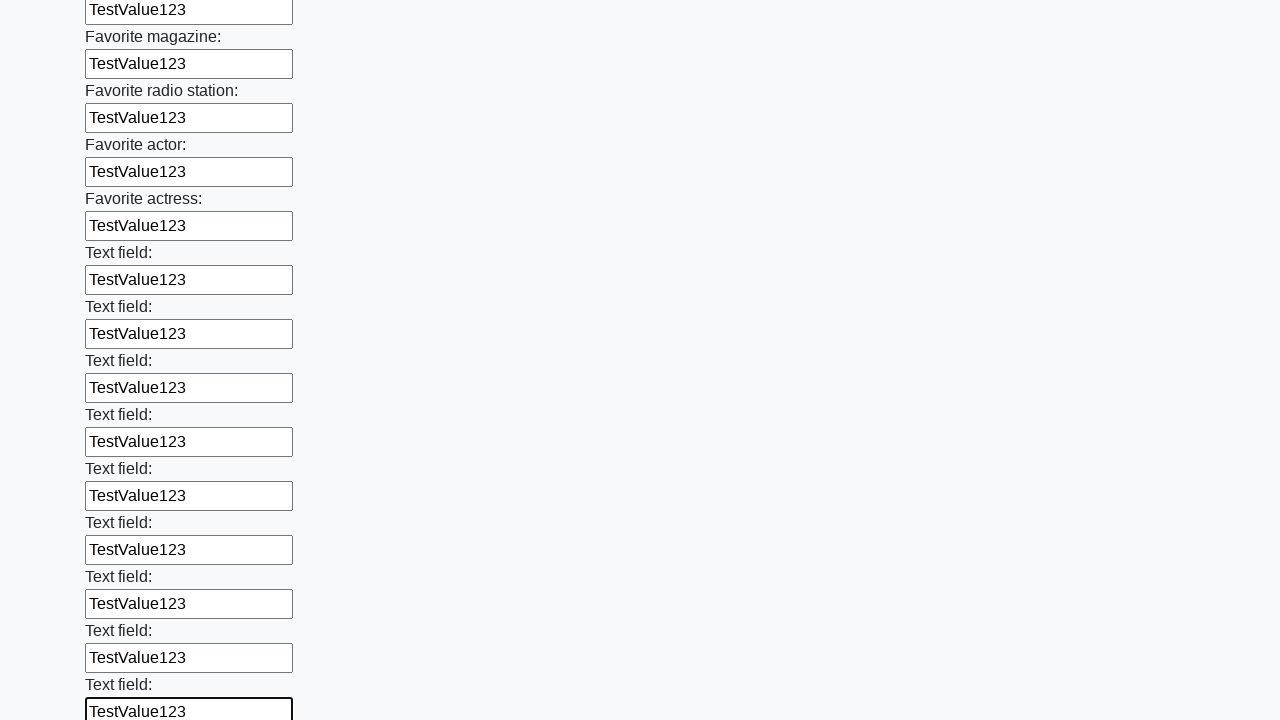

Filled required input field 36 of 100 with 'TestValue123' on input:required >> nth=35
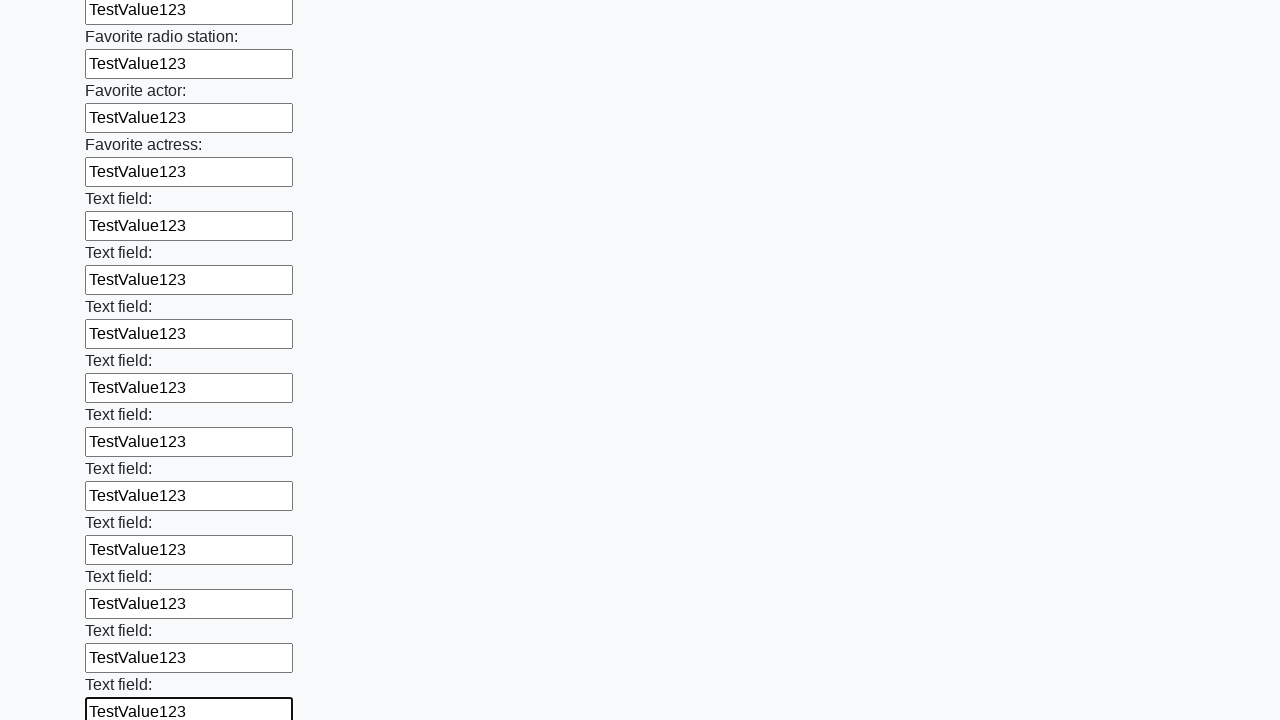

Filled required input field 37 of 100 with 'TestValue123' on input:required >> nth=36
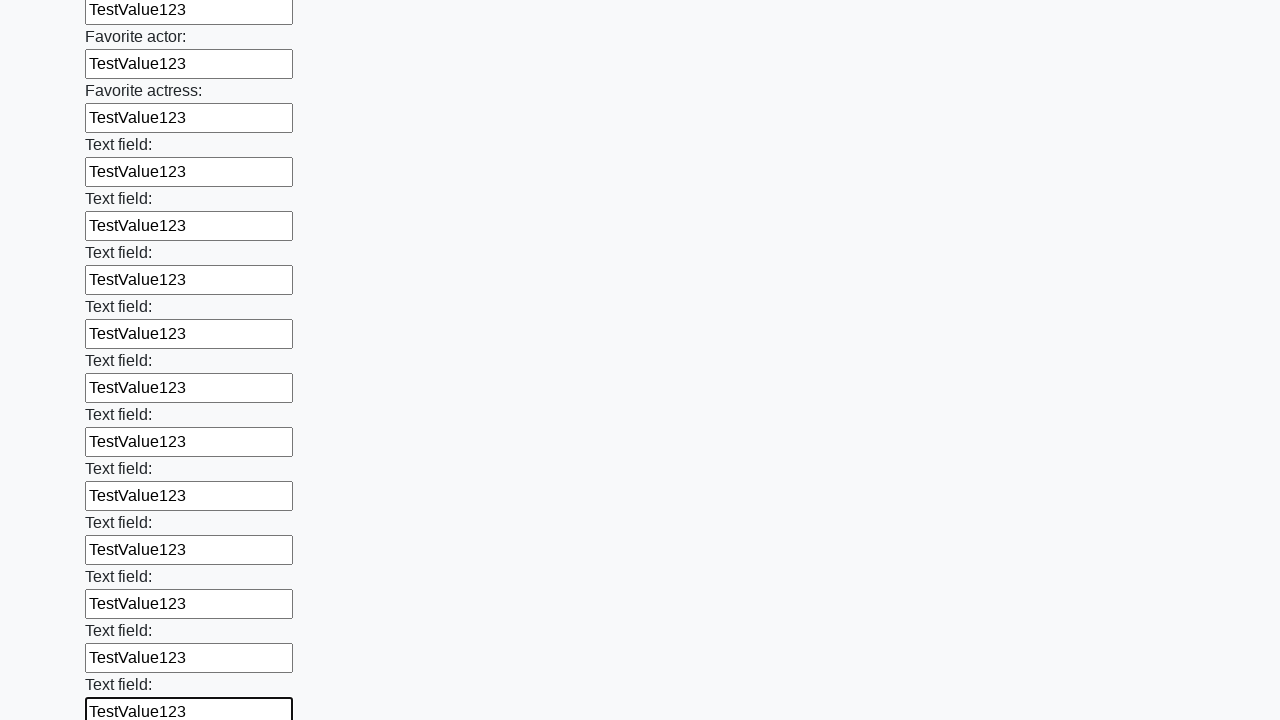

Filled required input field 38 of 100 with 'TestValue123' on input:required >> nth=37
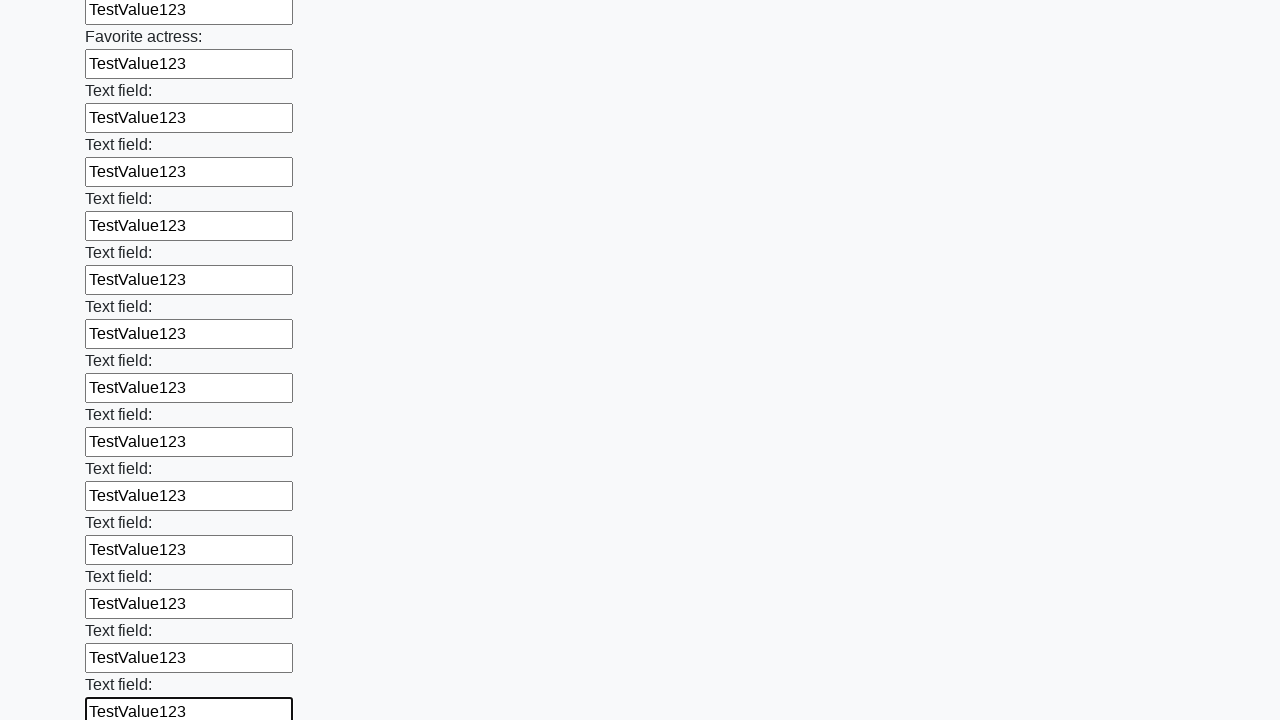

Filled required input field 39 of 100 with 'TestValue123' on input:required >> nth=38
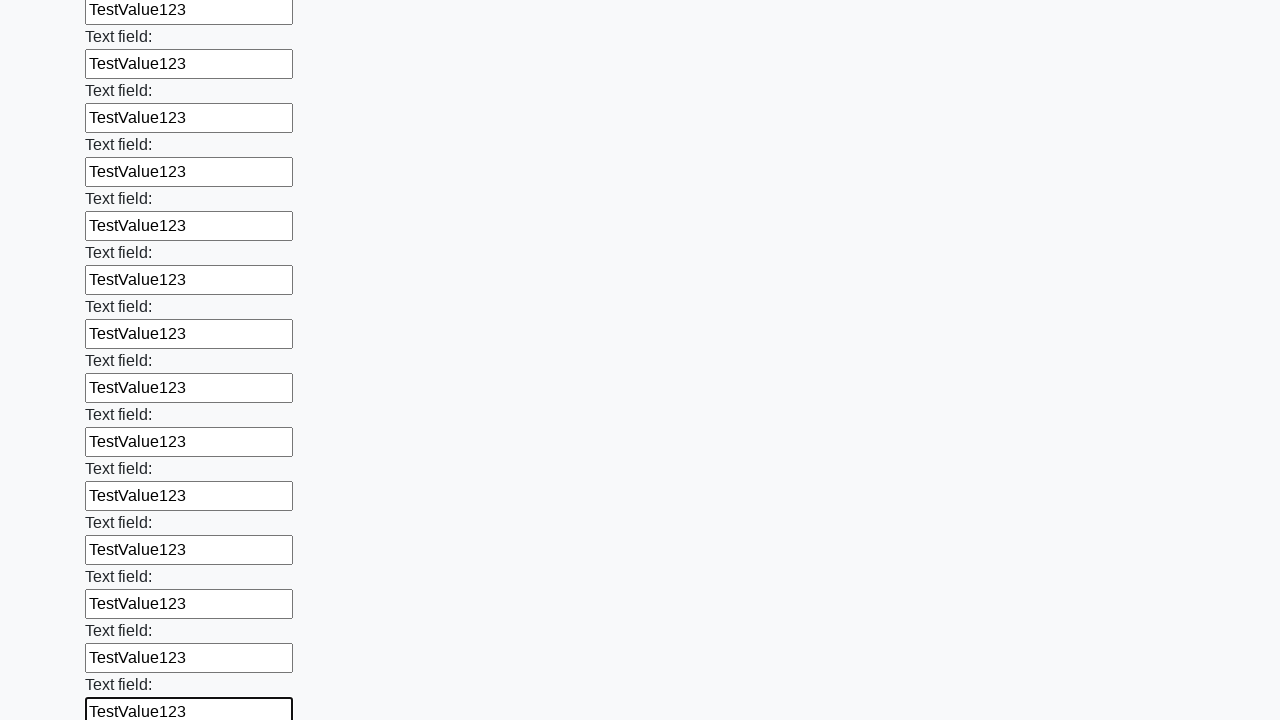

Filled required input field 40 of 100 with 'TestValue123' on input:required >> nth=39
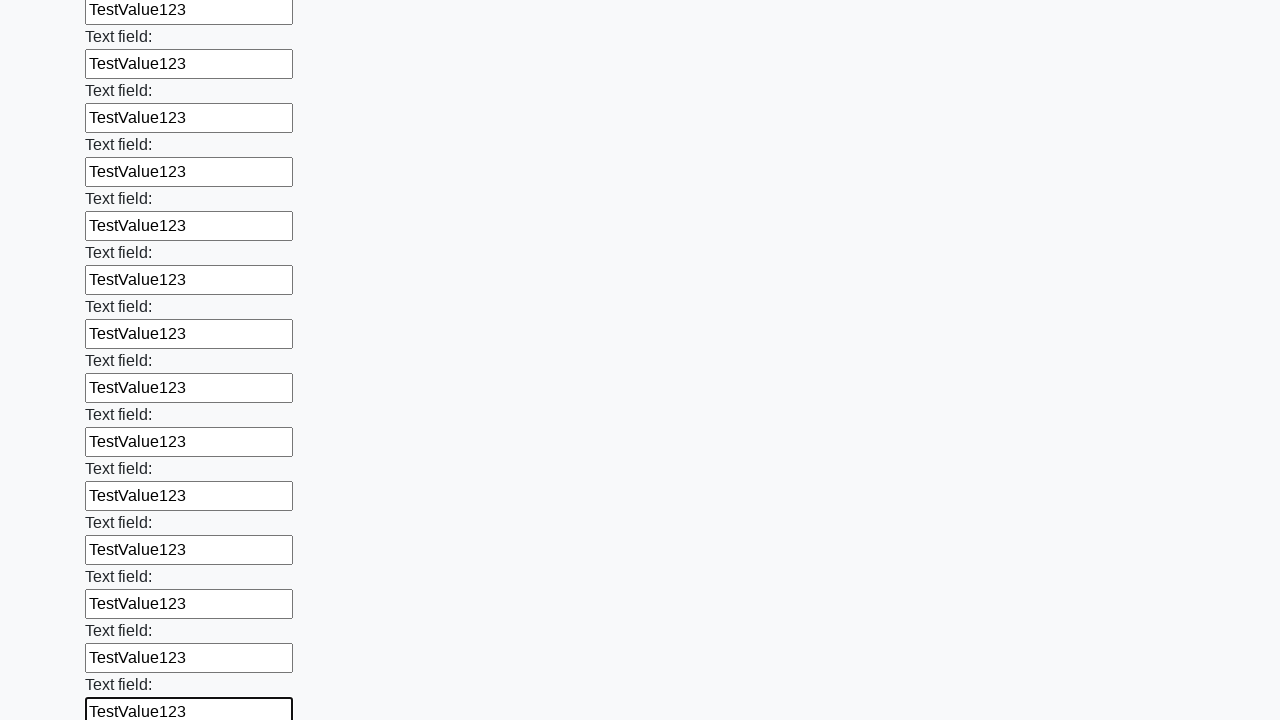

Filled required input field 41 of 100 with 'TestValue123' on input:required >> nth=40
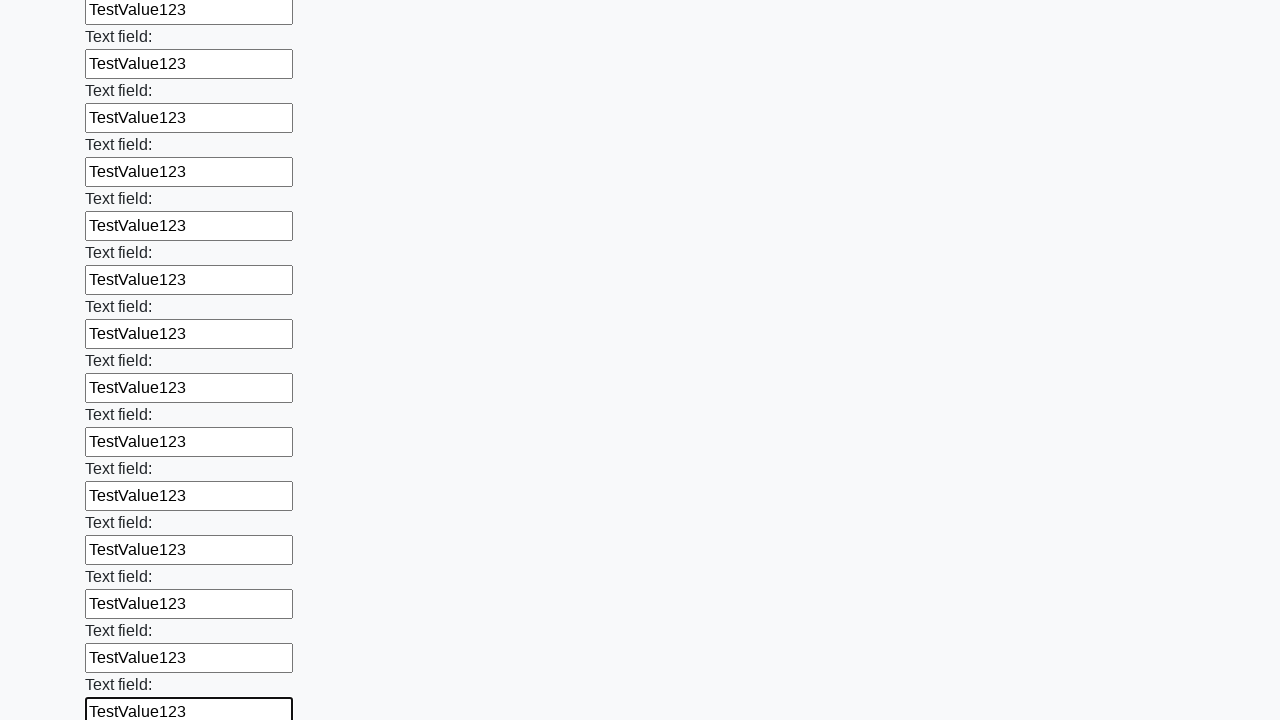

Filled required input field 42 of 100 with 'TestValue123' on input:required >> nth=41
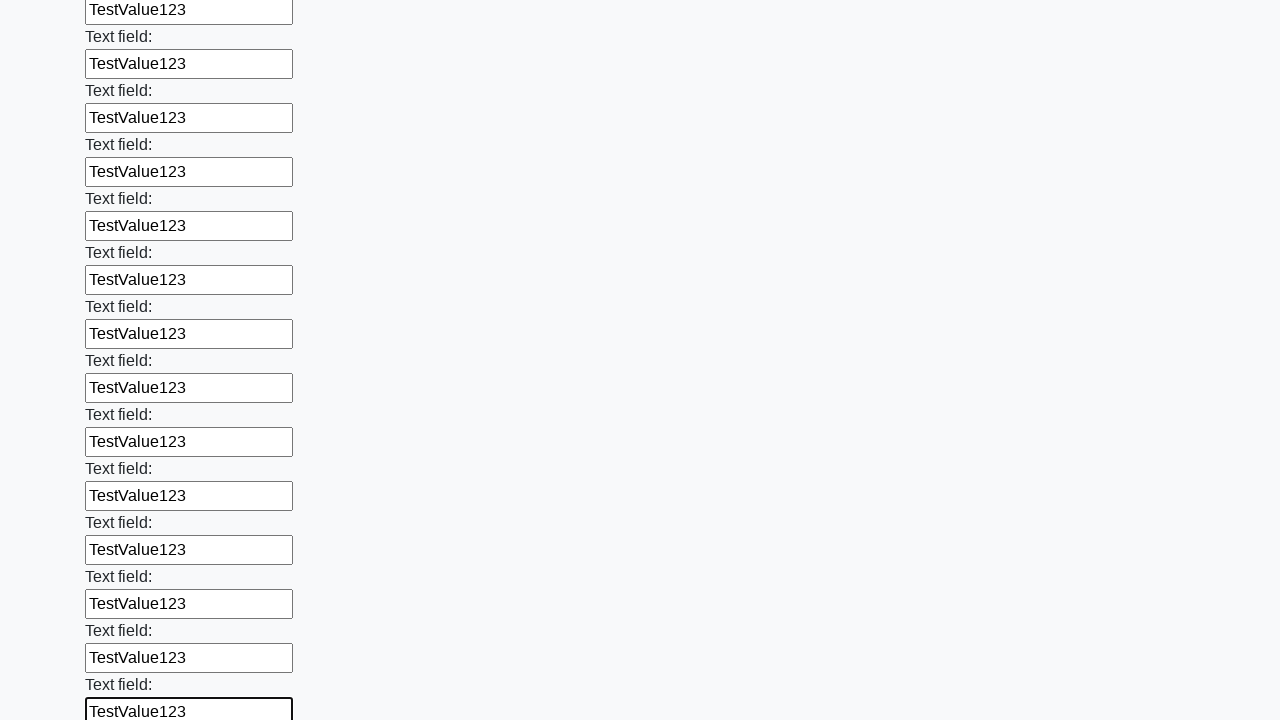

Filled required input field 43 of 100 with 'TestValue123' on input:required >> nth=42
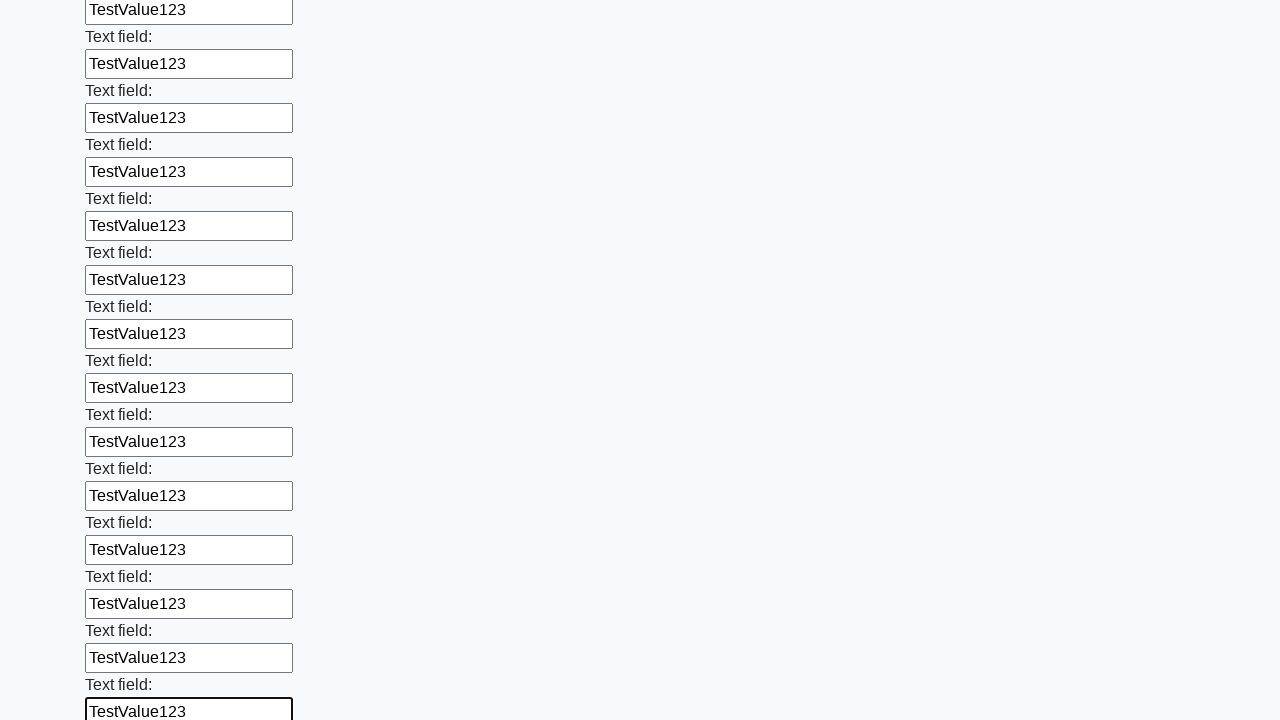

Filled required input field 44 of 100 with 'TestValue123' on input:required >> nth=43
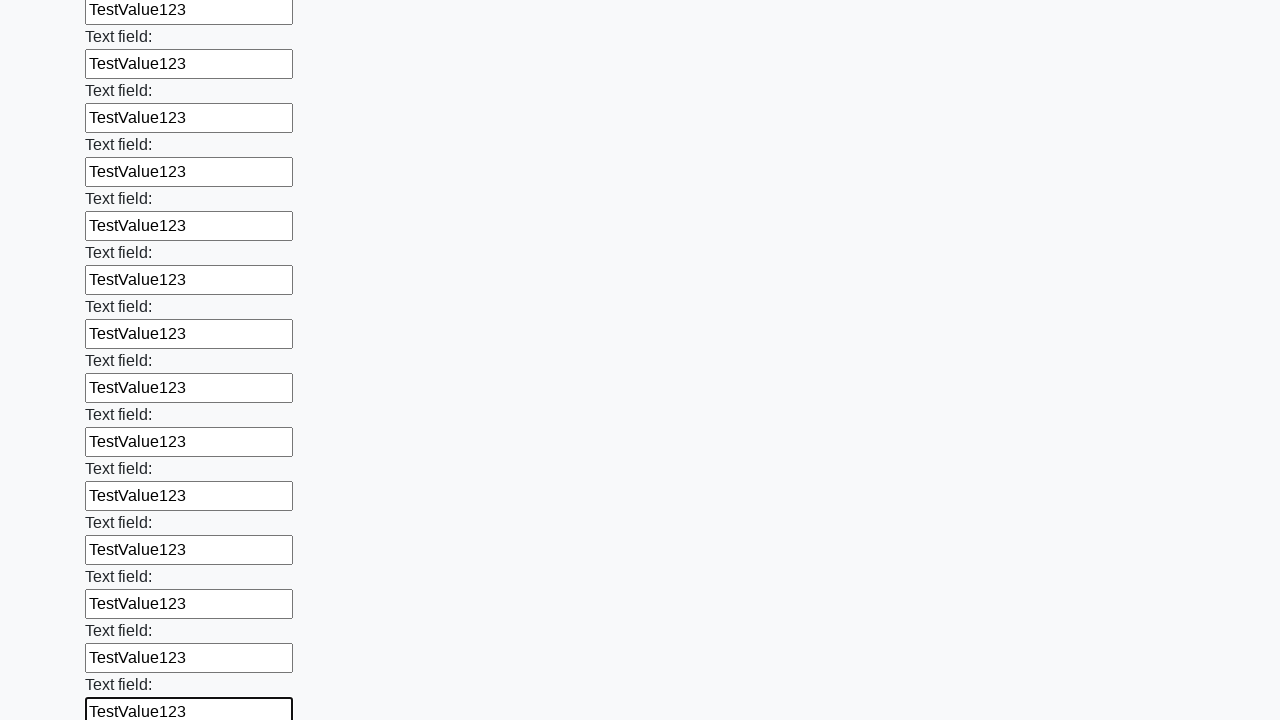

Filled required input field 45 of 100 with 'TestValue123' on input:required >> nth=44
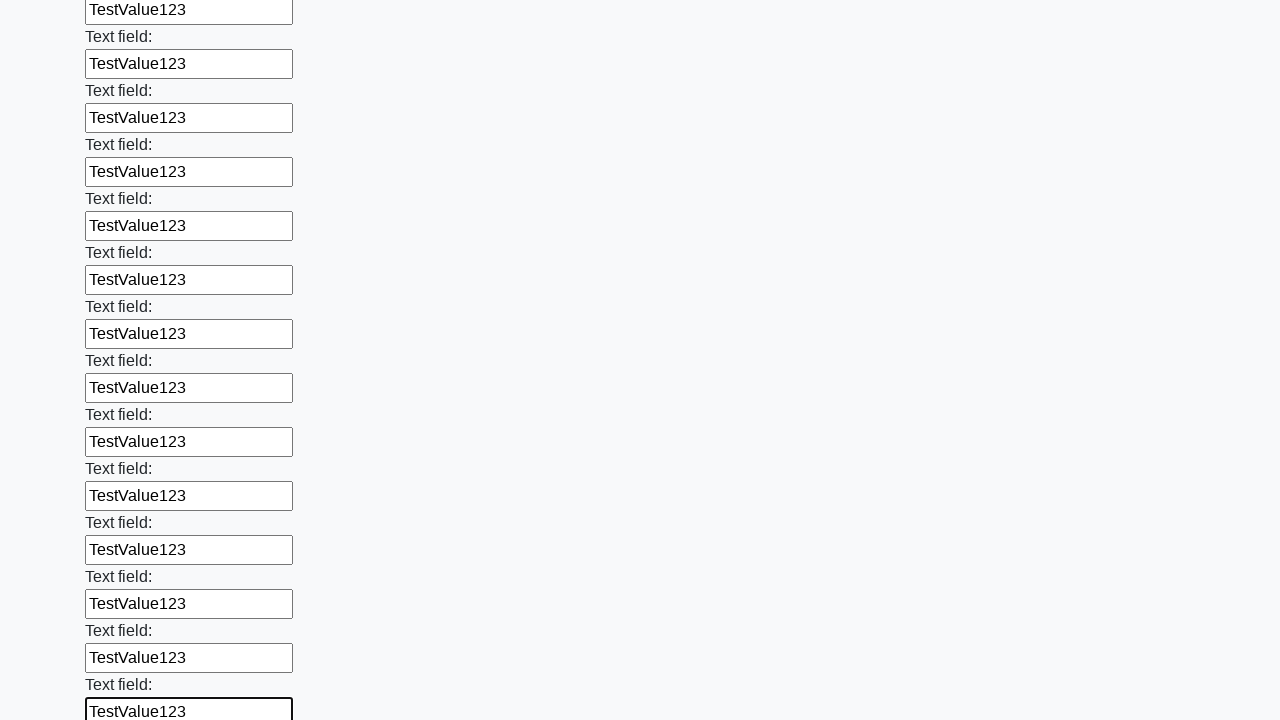

Filled required input field 46 of 100 with 'TestValue123' on input:required >> nth=45
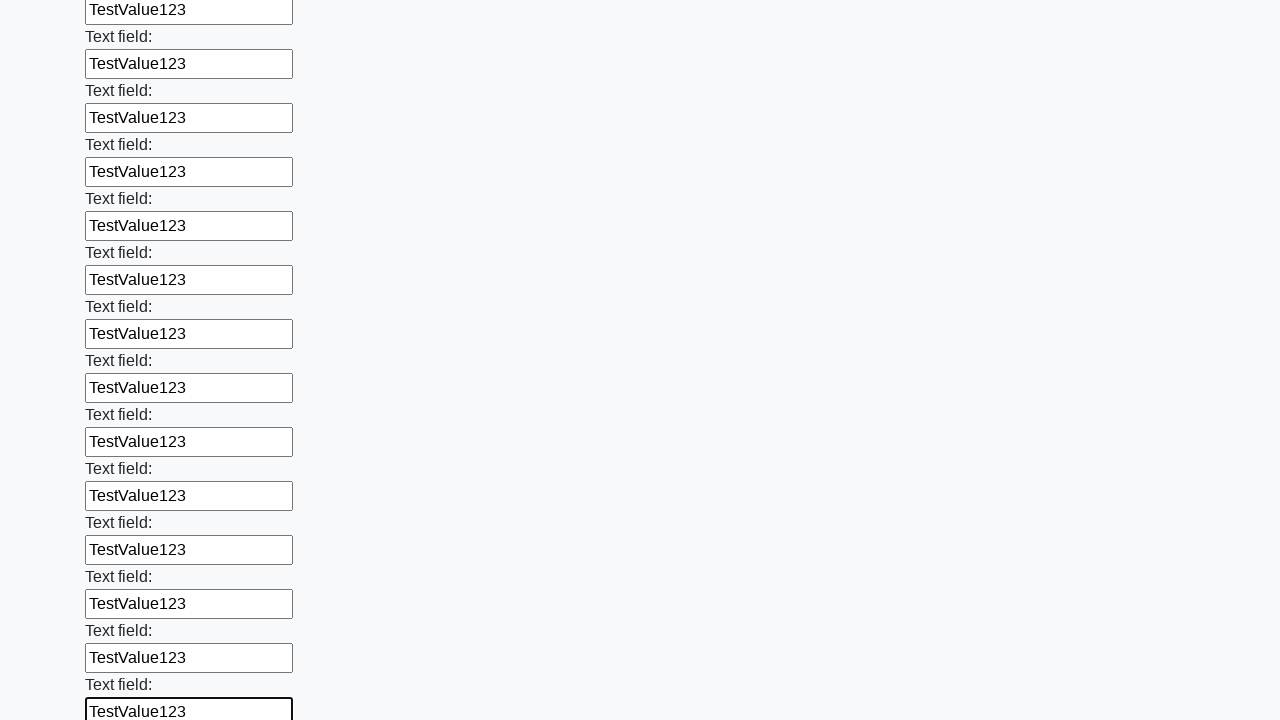

Filled required input field 47 of 100 with 'TestValue123' on input:required >> nth=46
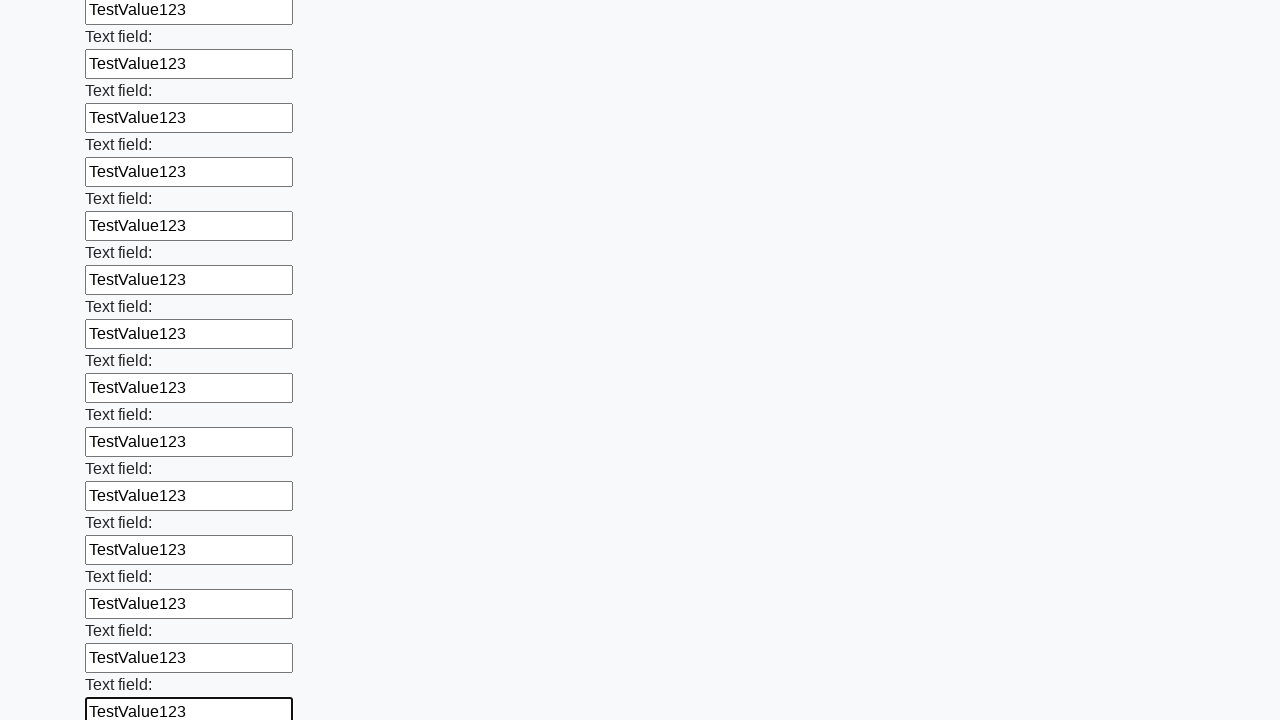

Filled required input field 48 of 100 with 'TestValue123' on input:required >> nth=47
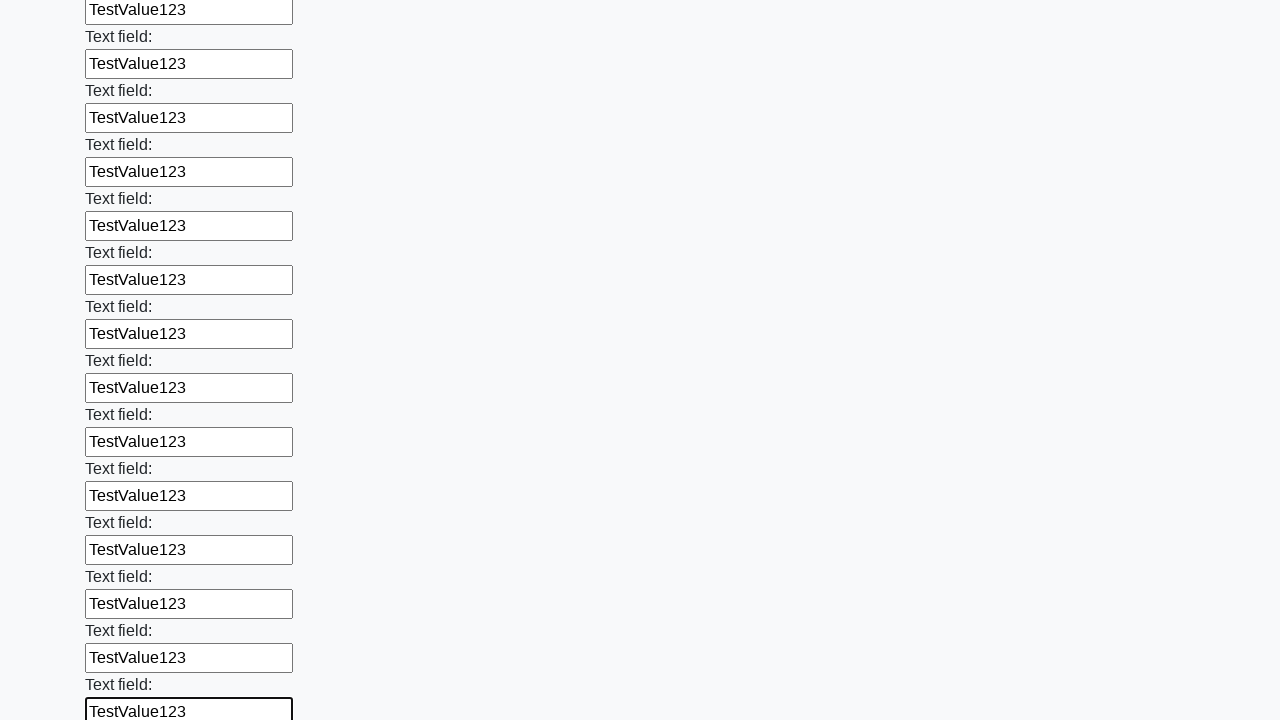

Filled required input field 49 of 100 with 'TestValue123' on input:required >> nth=48
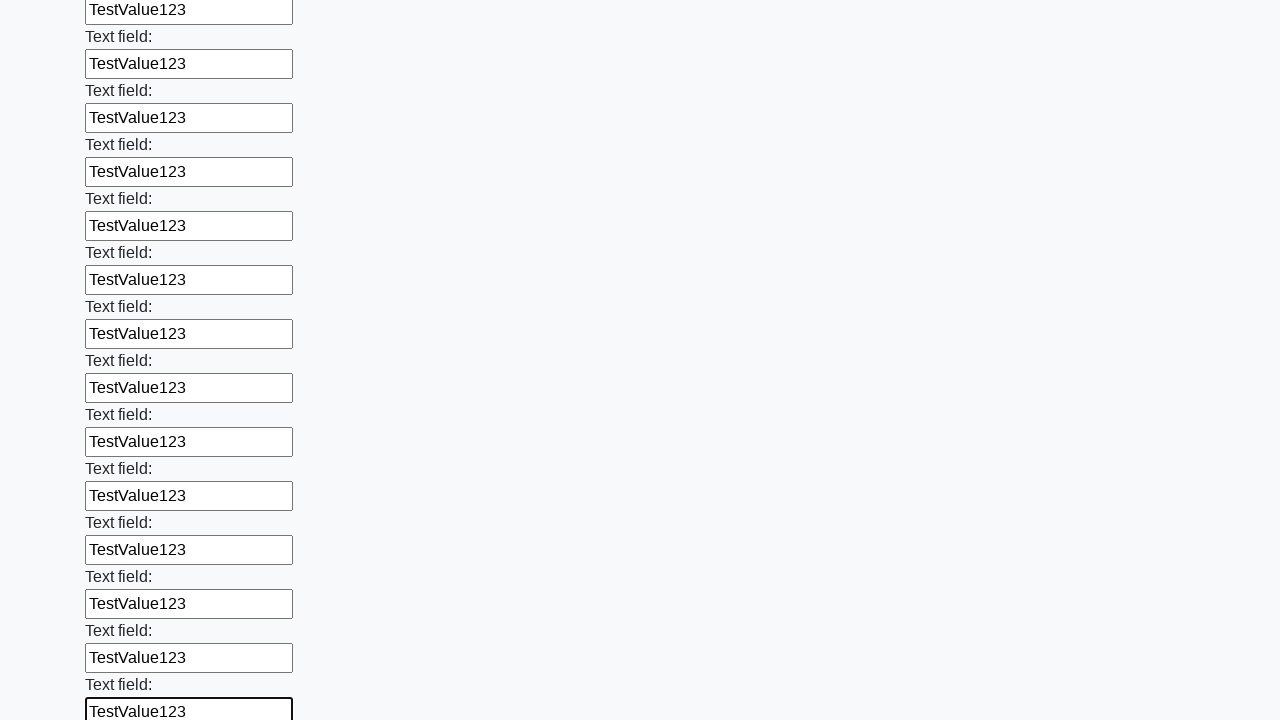

Filled required input field 50 of 100 with 'TestValue123' on input:required >> nth=49
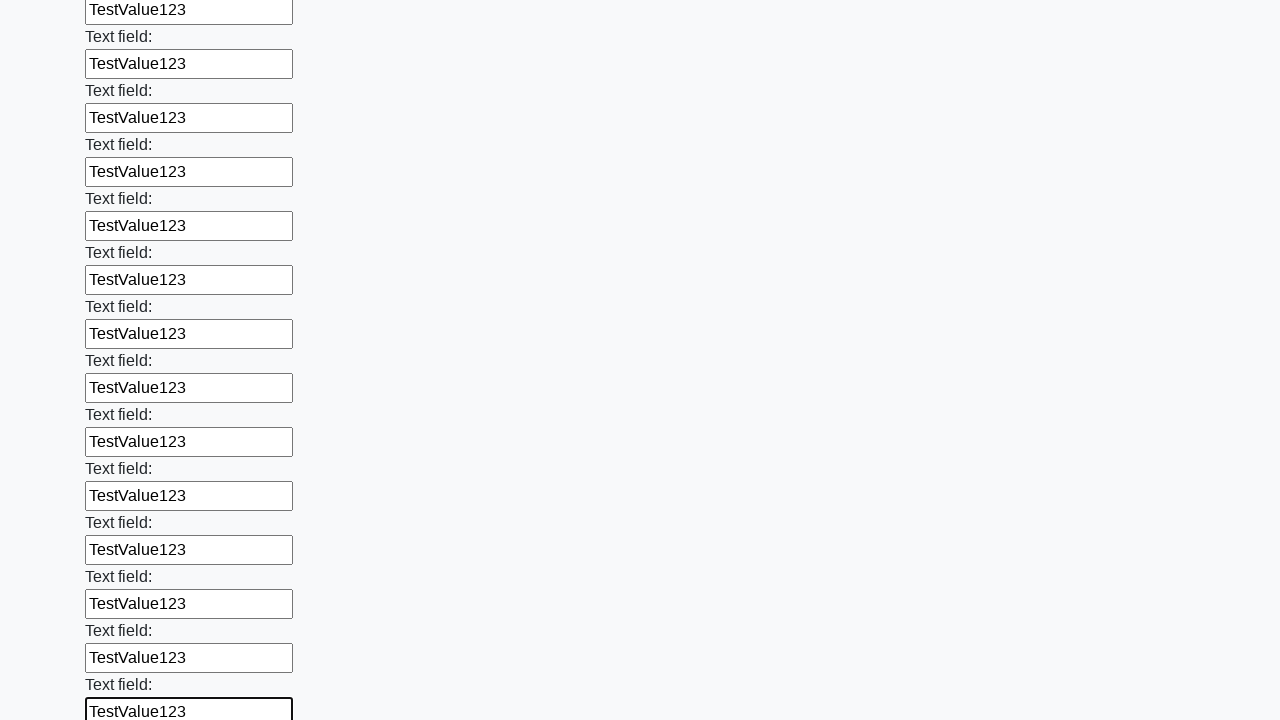

Filled required input field 51 of 100 with 'TestValue123' on input:required >> nth=50
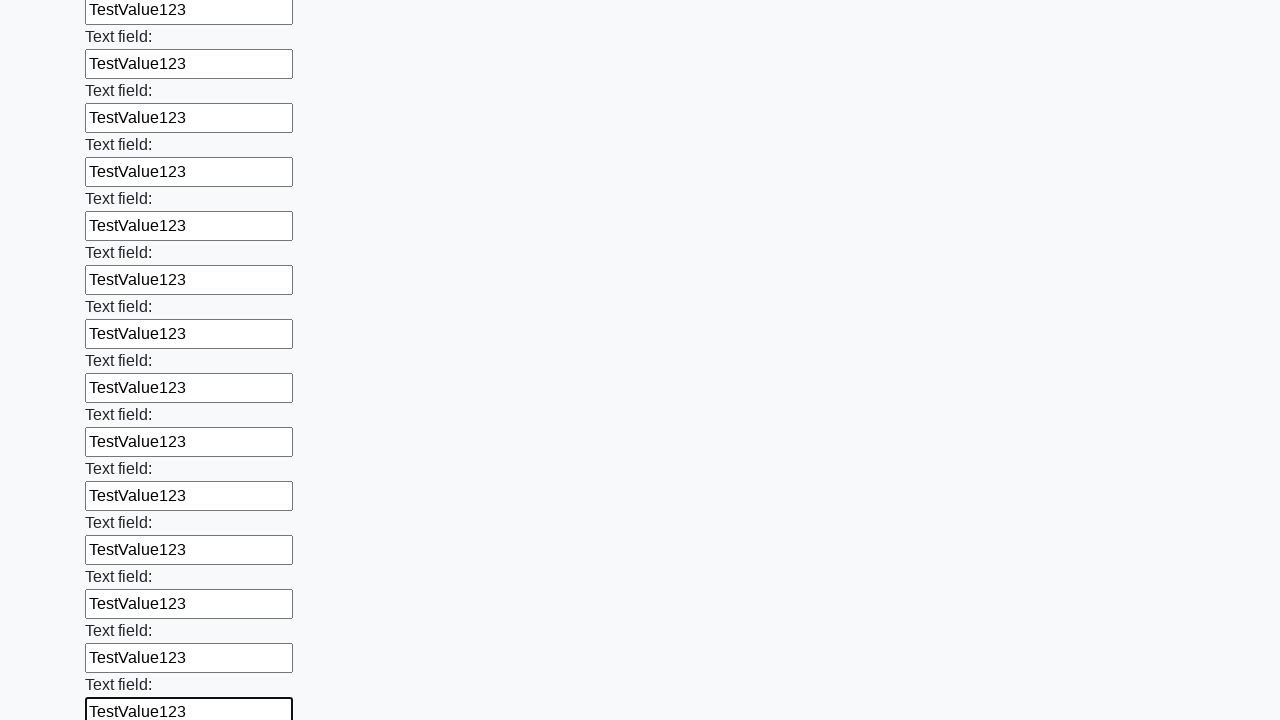

Filled required input field 52 of 100 with 'TestValue123' on input:required >> nth=51
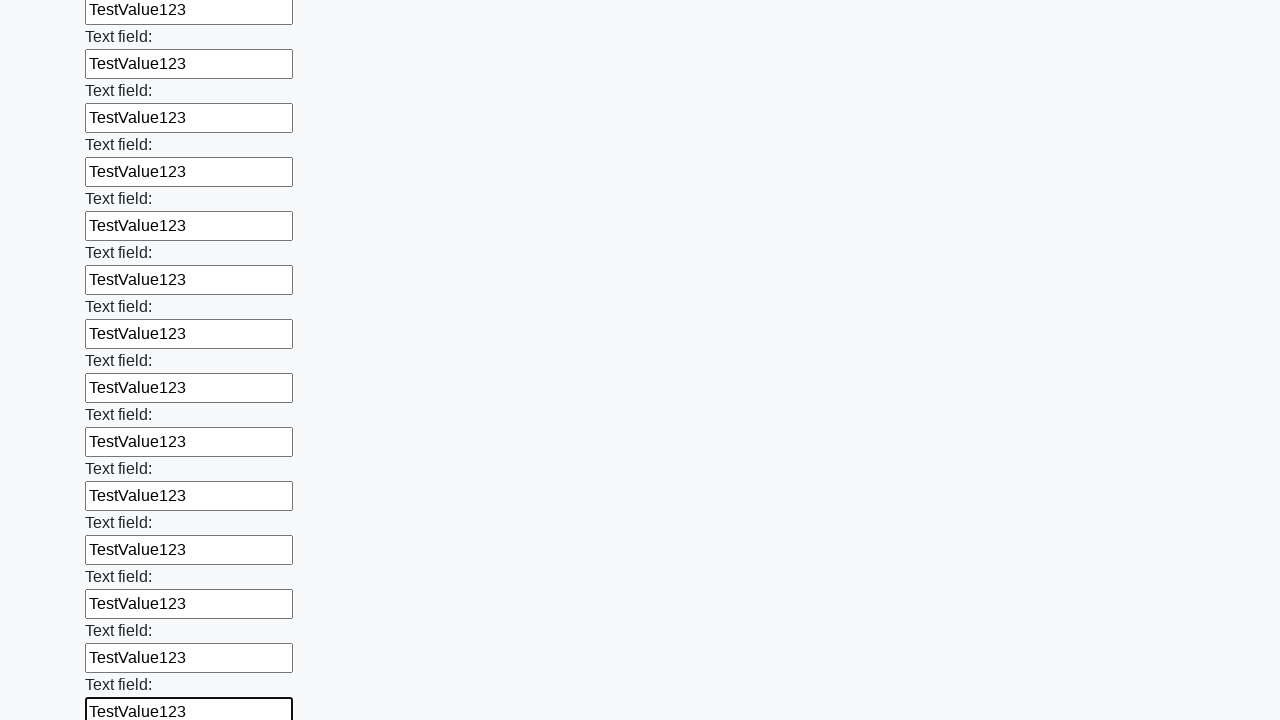

Filled required input field 53 of 100 with 'TestValue123' on input:required >> nth=52
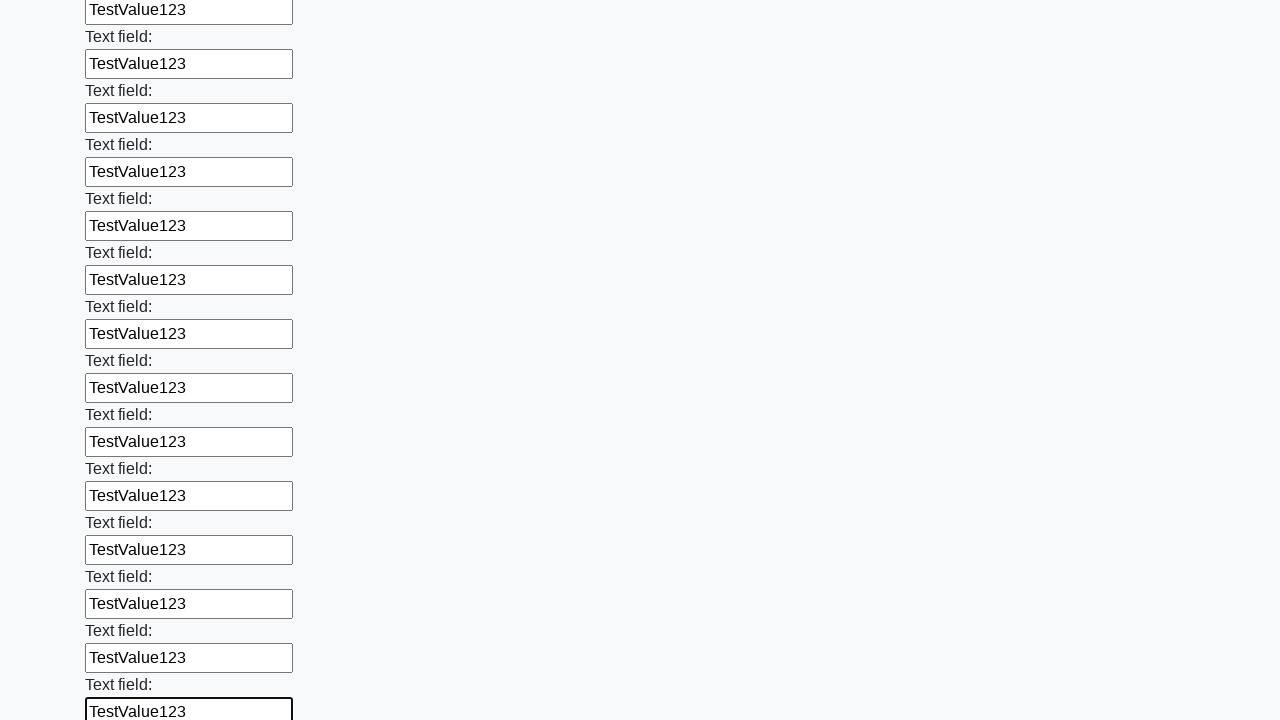

Filled required input field 54 of 100 with 'TestValue123' on input:required >> nth=53
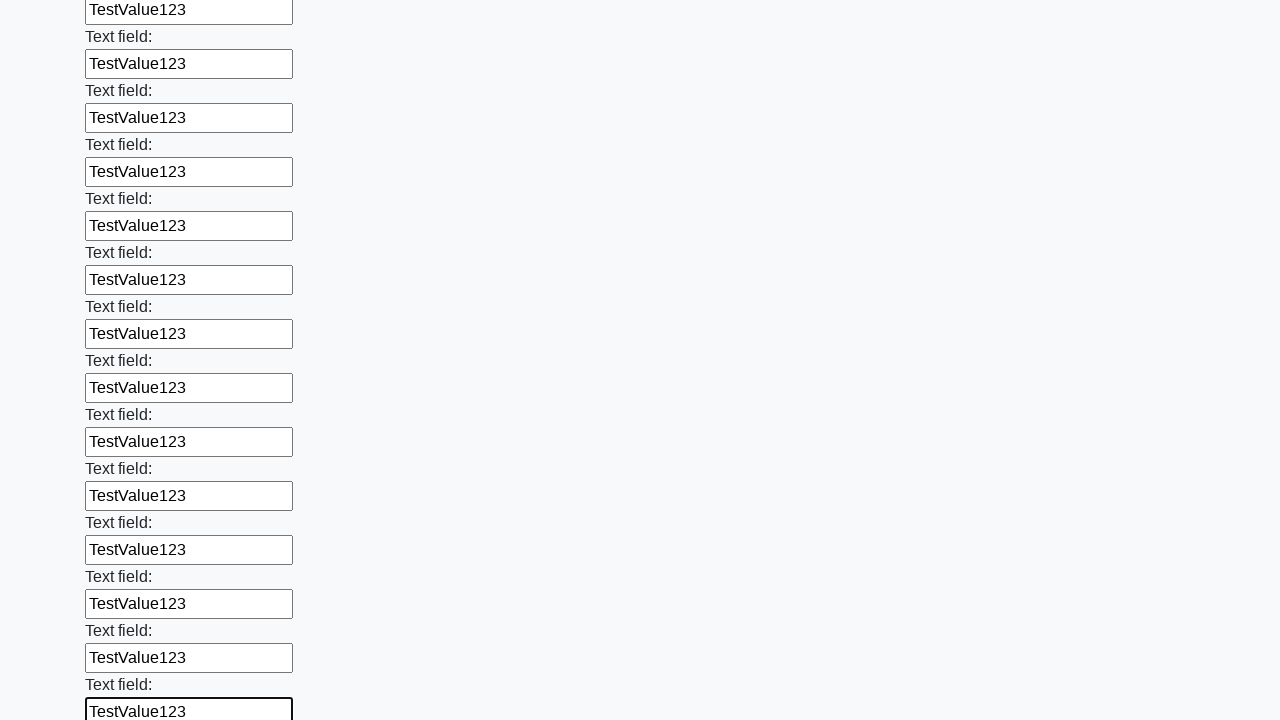

Filled required input field 55 of 100 with 'TestValue123' on input:required >> nth=54
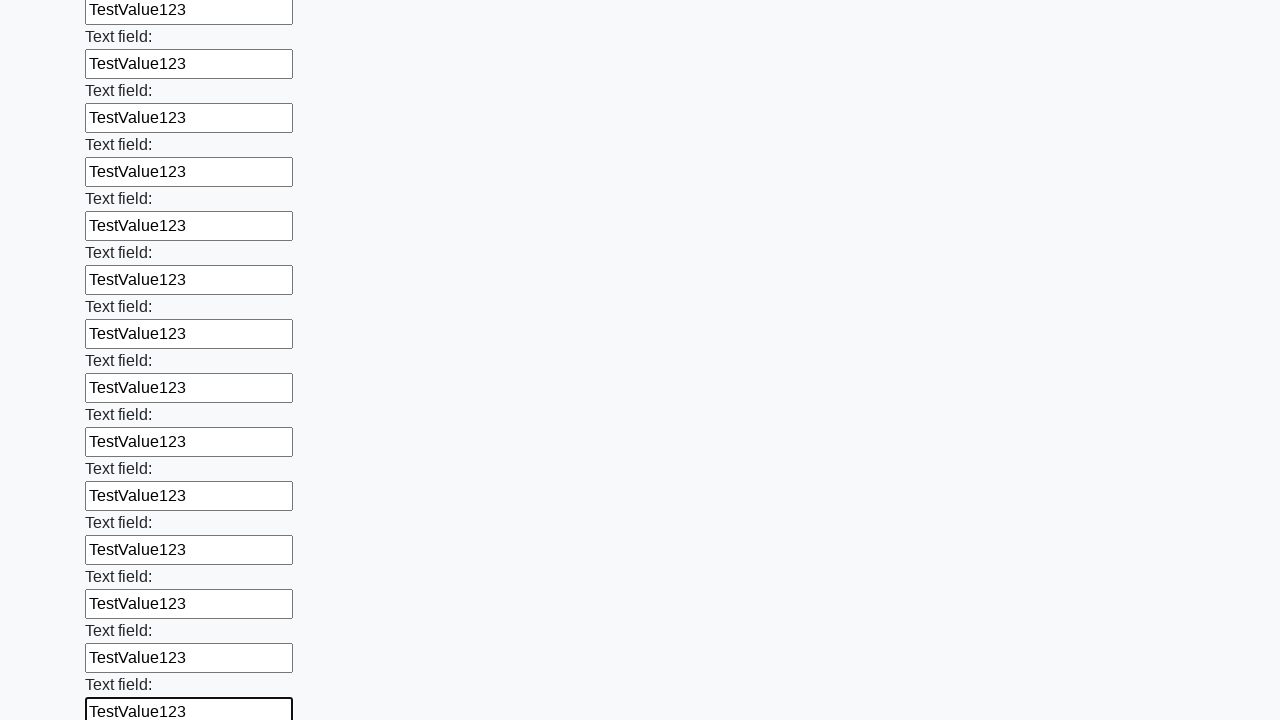

Filled required input field 56 of 100 with 'TestValue123' on input:required >> nth=55
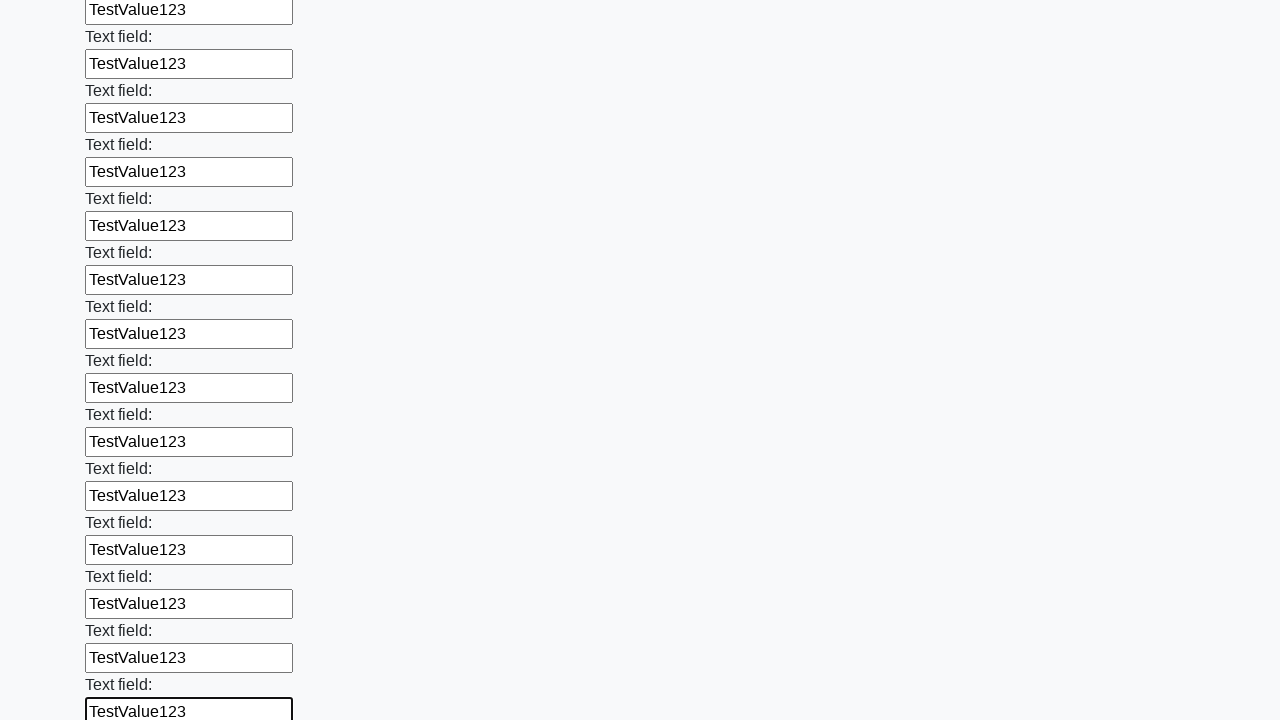

Filled required input field 57 of 100 with 'TestValue123' on input:required >> nth=56
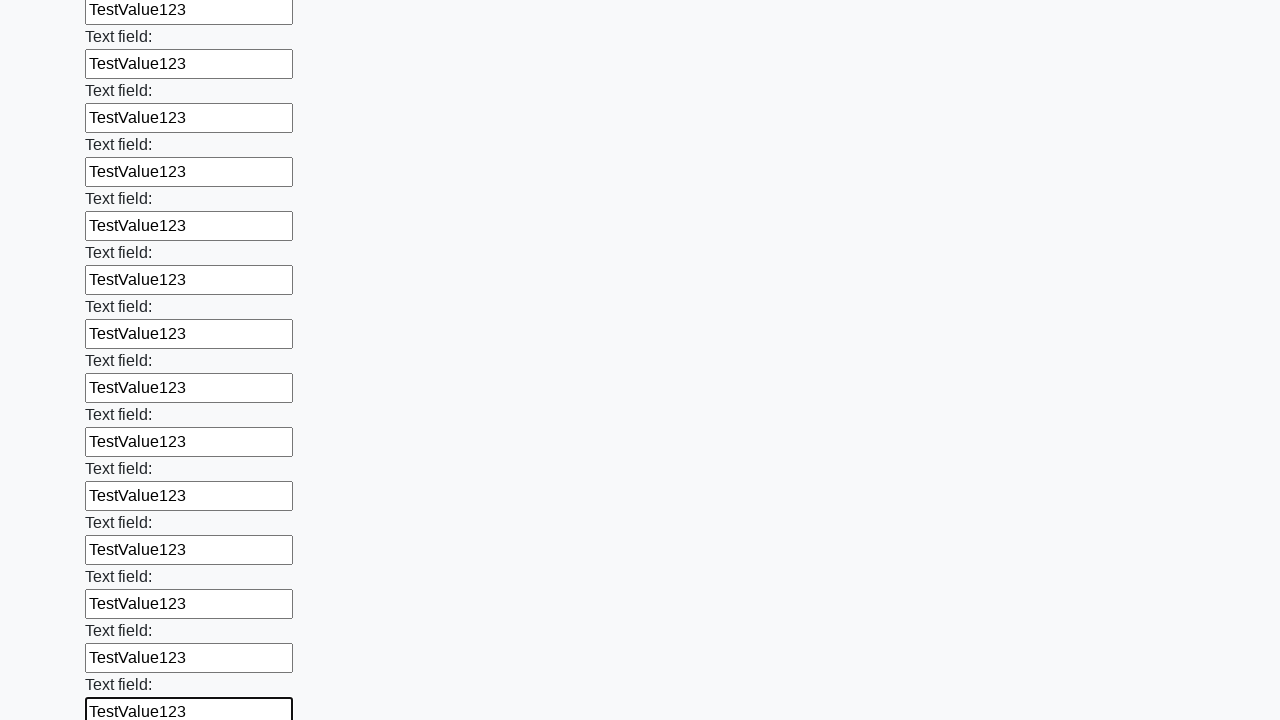

Filled required input field 58 of 100 with 'TestValue123' on input:required >> nth=57
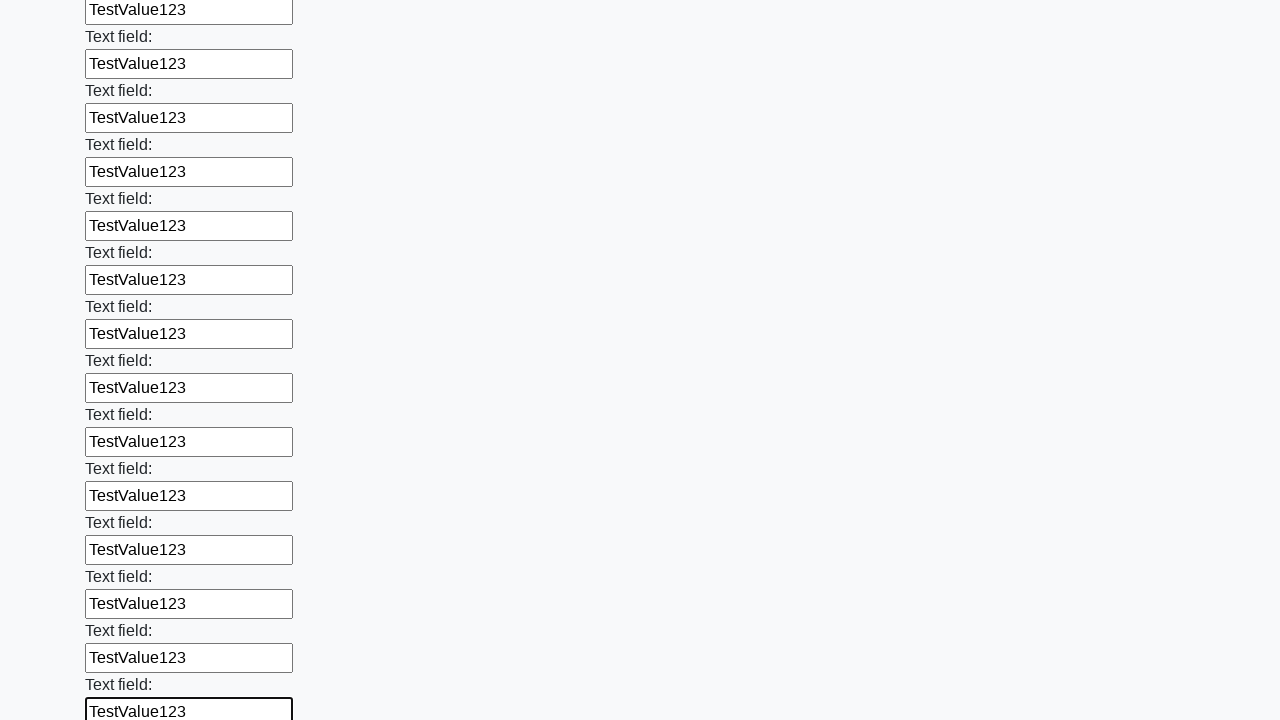

Filled required input field 59 of 100 with 'TestValue123' on input:required >> nth=58
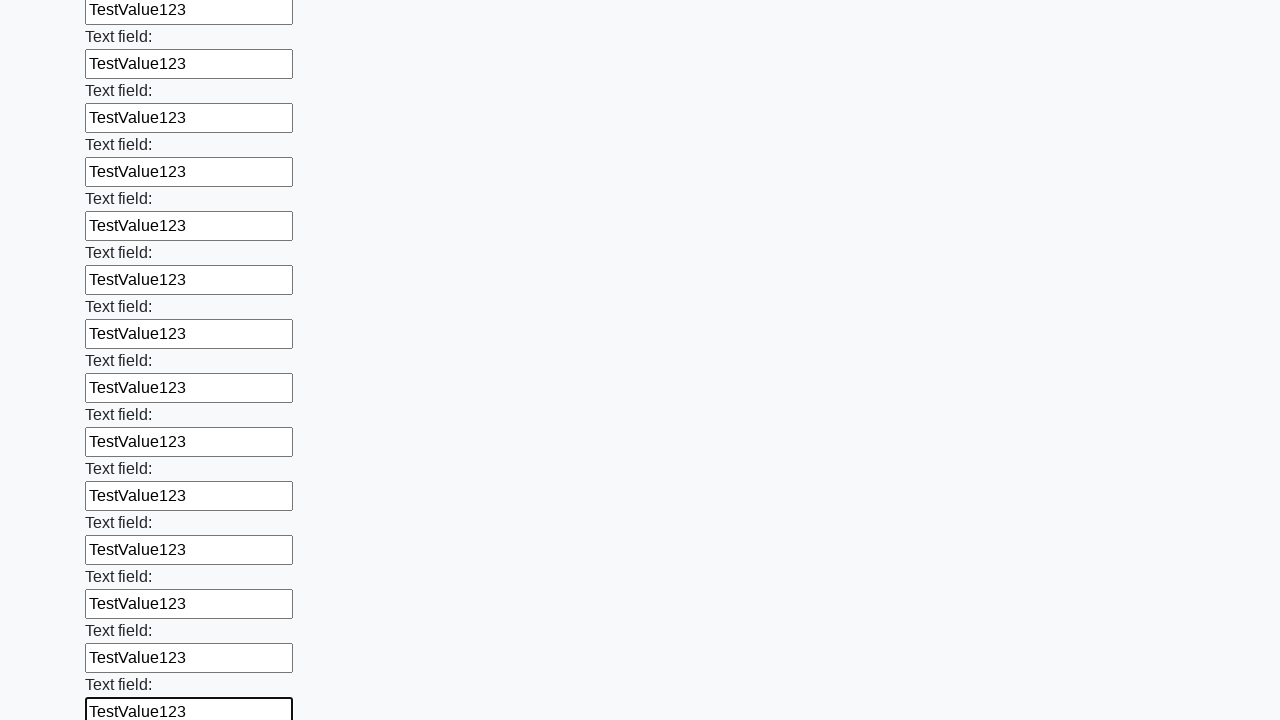

Filled required input field 60 of 100 with 'TestValue123' on input:required >> nth=59
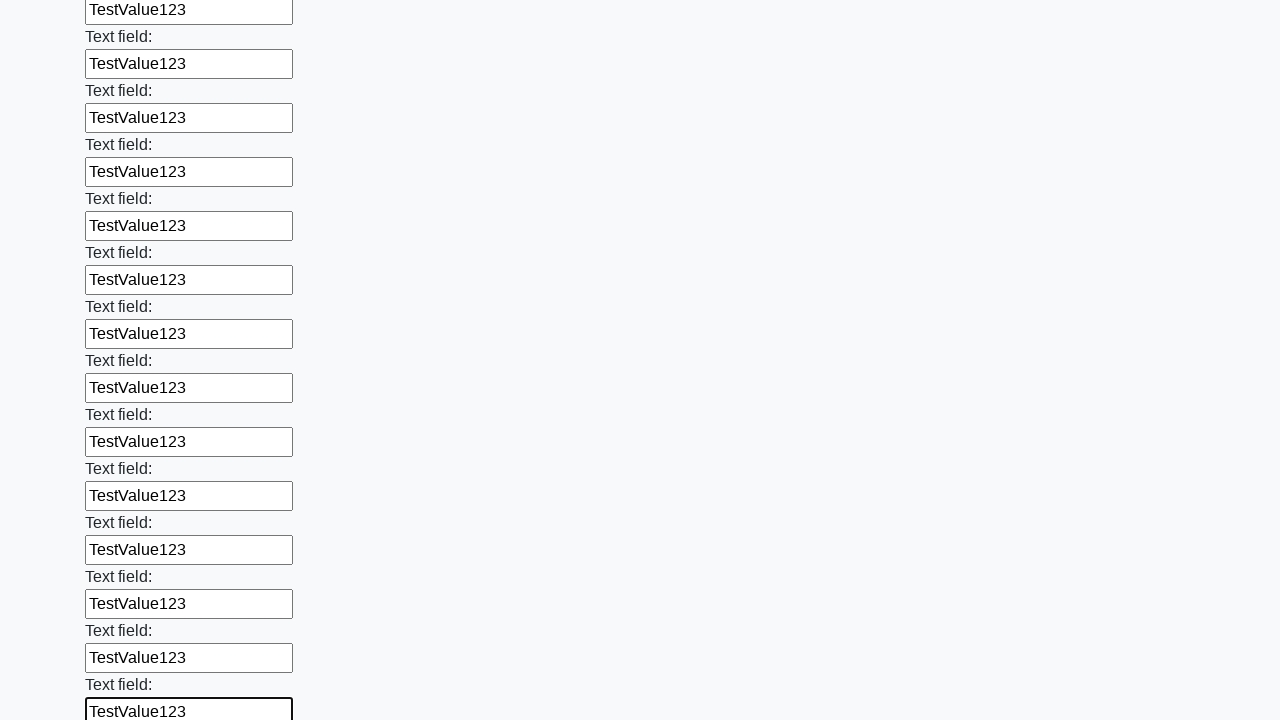

Filled required input field 61 of 100 with 'TestValue123' on input:required >> nth=60
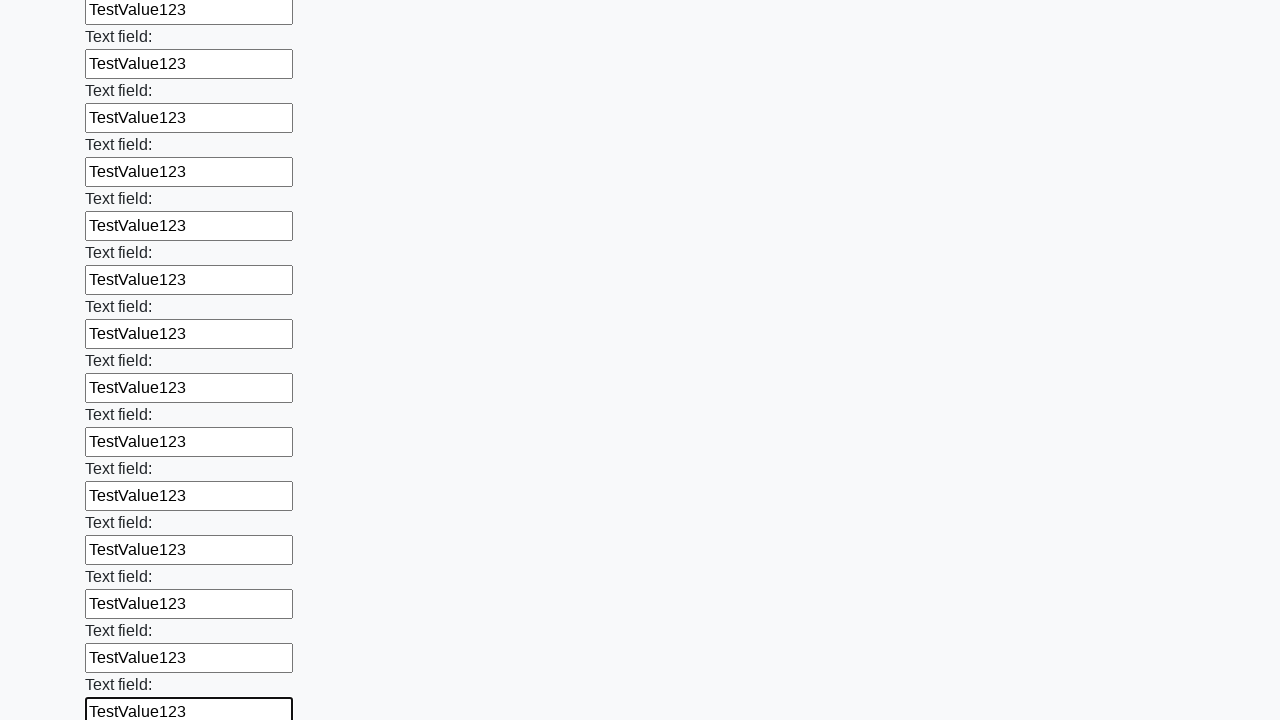

Filled required input field 62 of 100 with 'TestValue123' on input:required >> nth=61
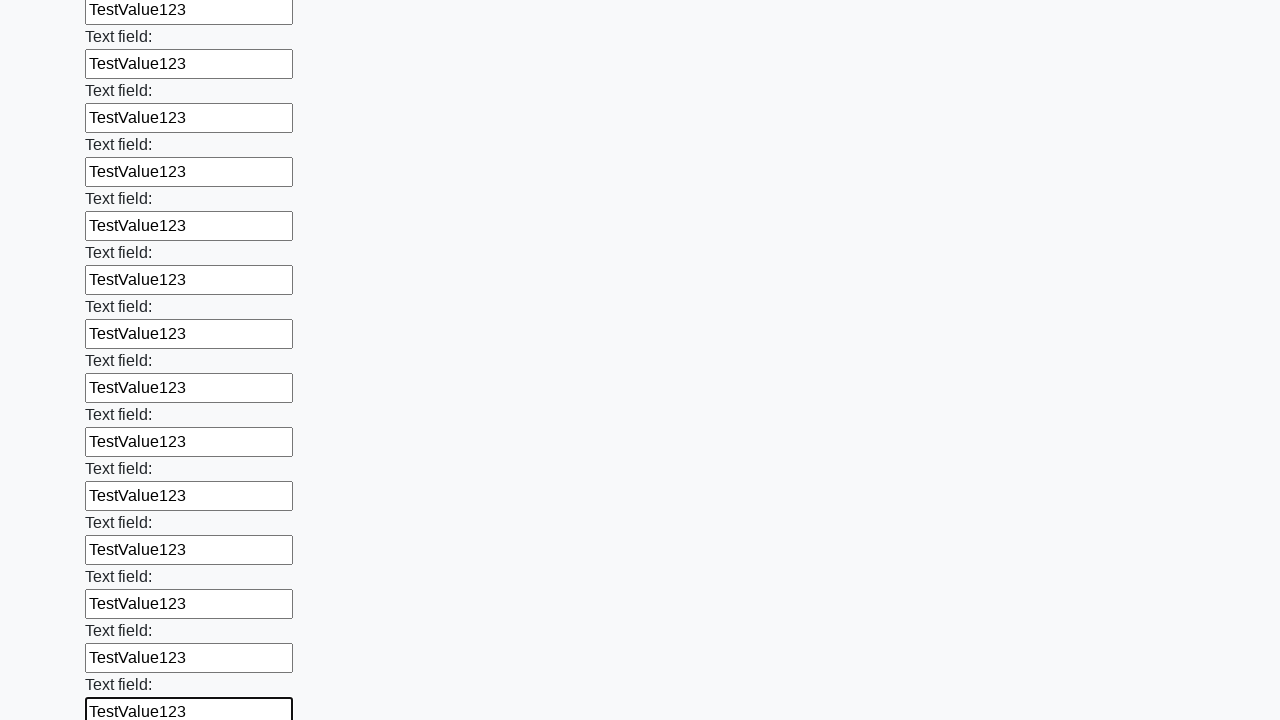

Filled required input field 63 of 100 with 'TestValue123' on input:required >> nth=62
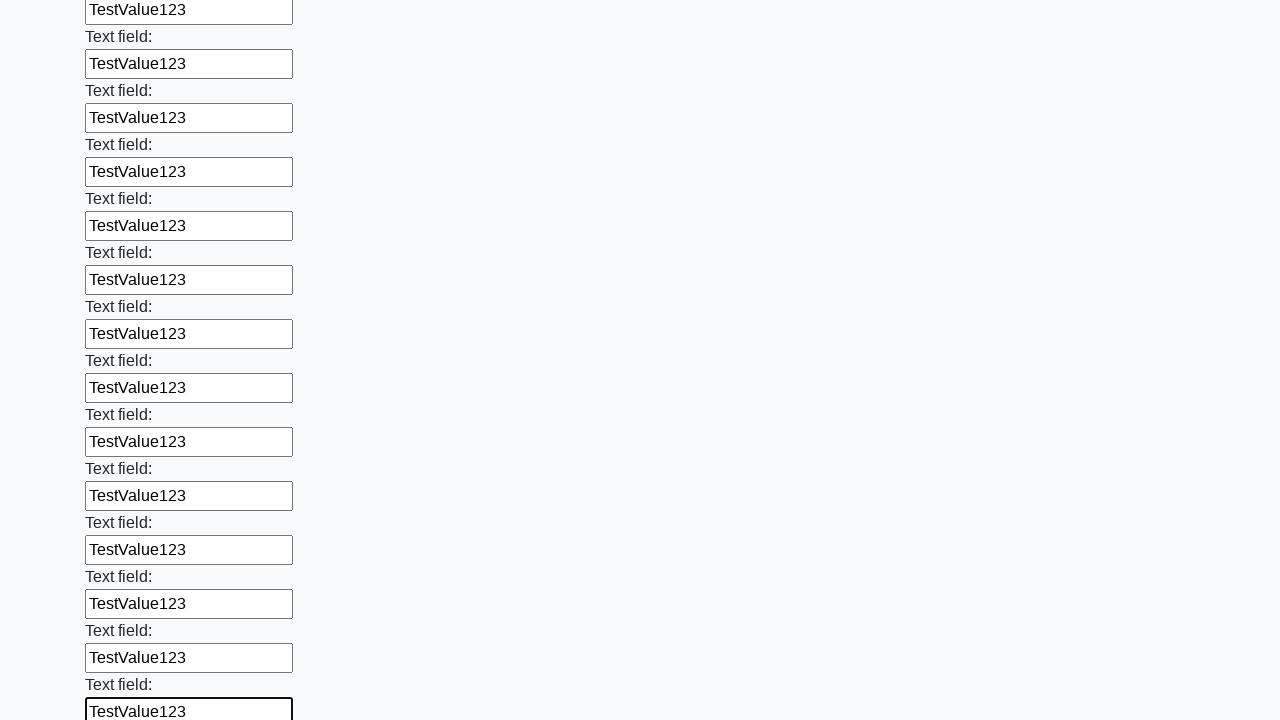

Filled required input field 64 of 100 with 'TestValue123' on input:required >> nth=63
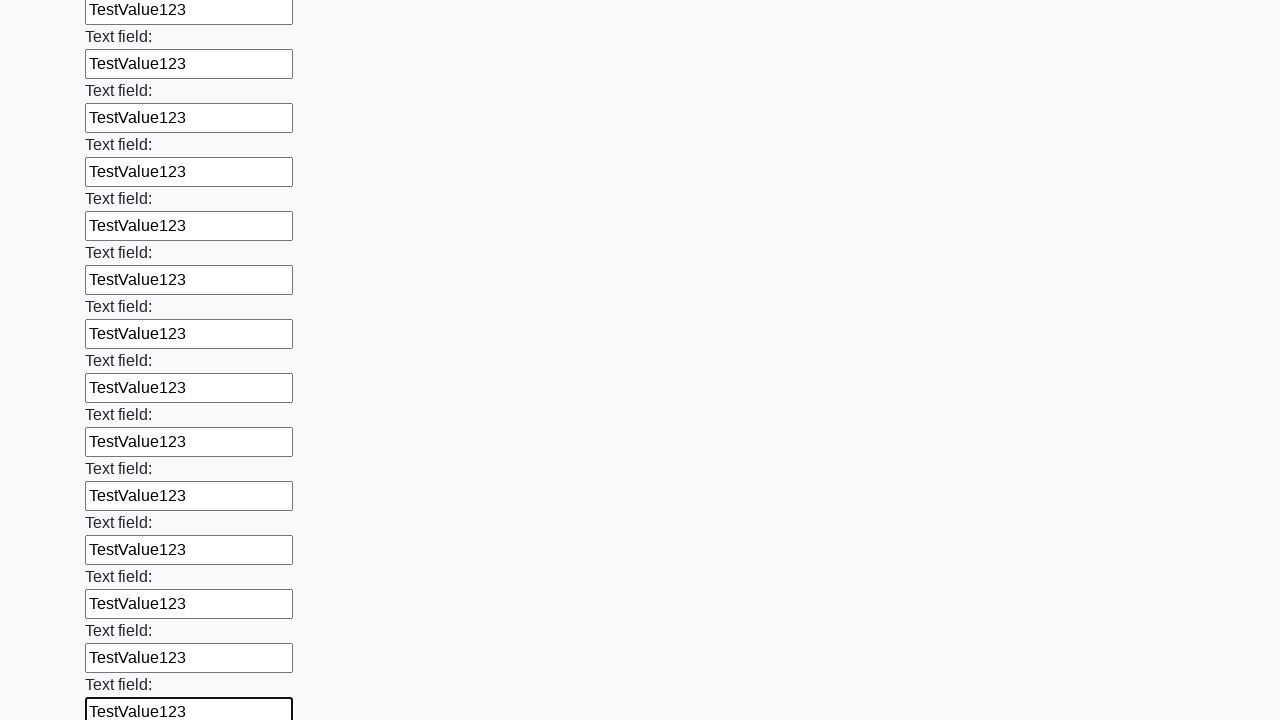

Filled required input field 65 of 100 with 'TestValue123' on input:required >> nth=64
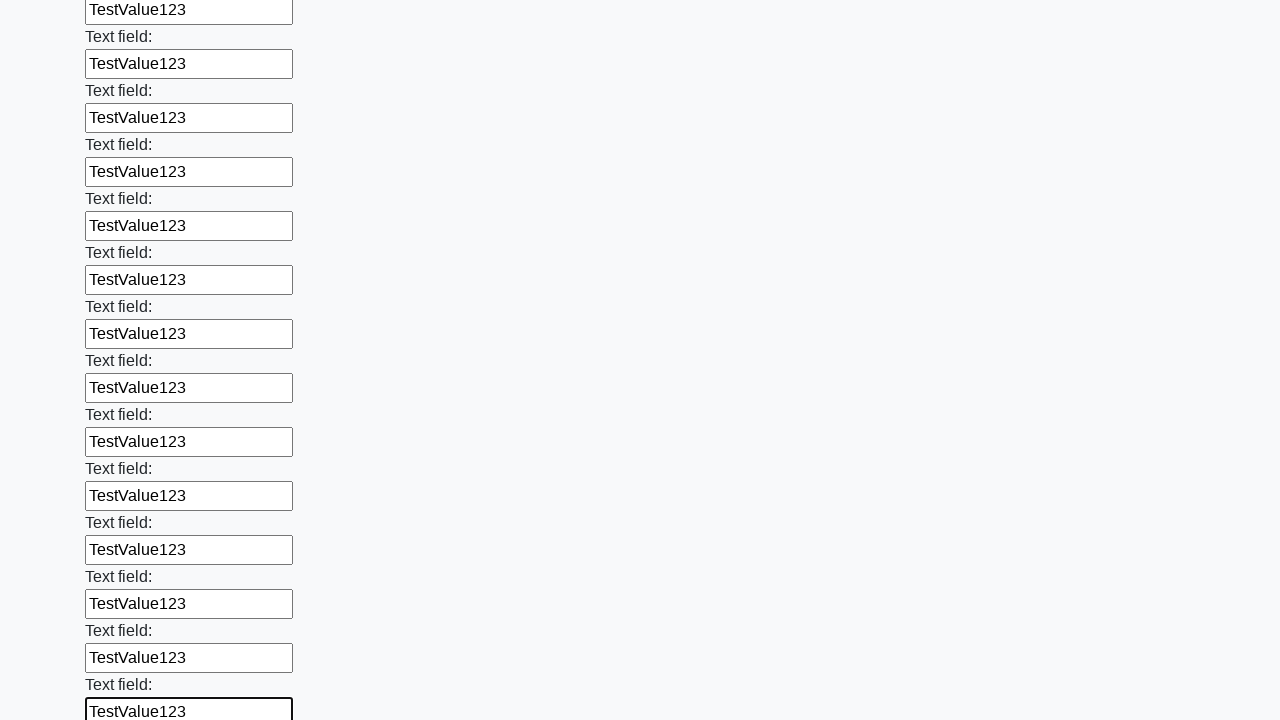

Filled required input field 66 of 100 with 'TestValue123' on input:required >> nth=65
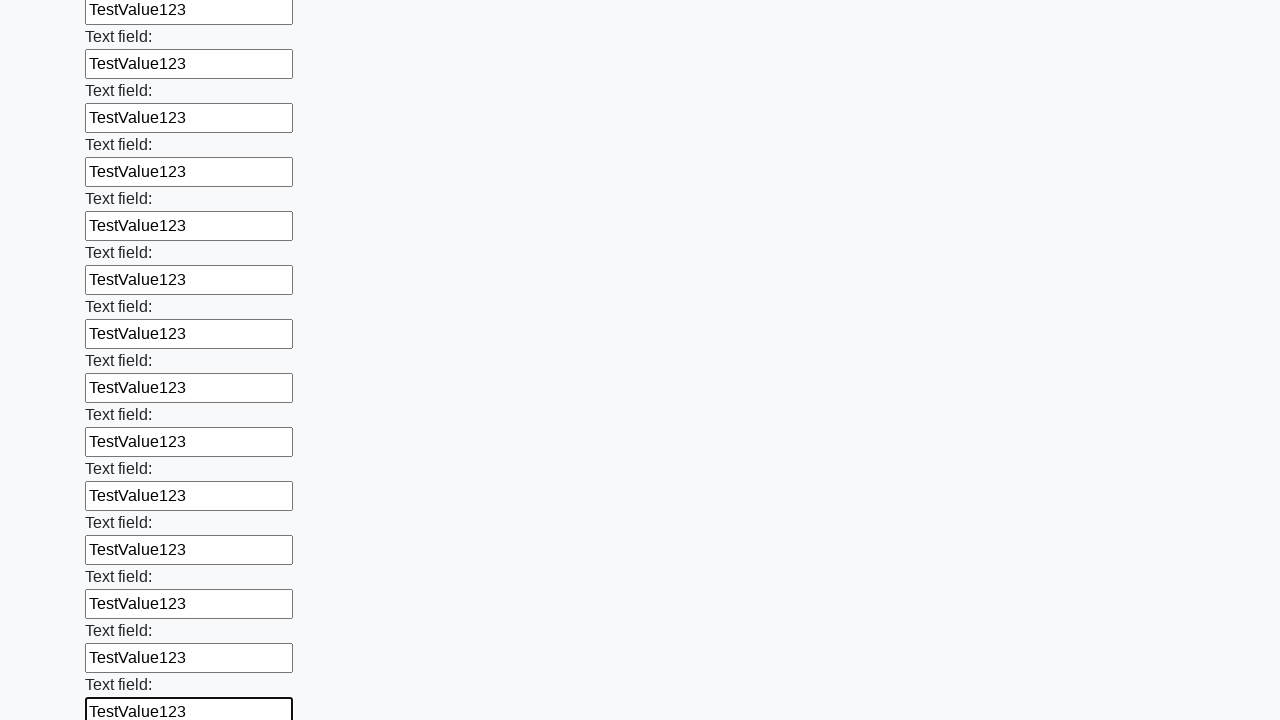

Filled required input field 67 of 100 with 'TestValue123' on input:required >> nth=66
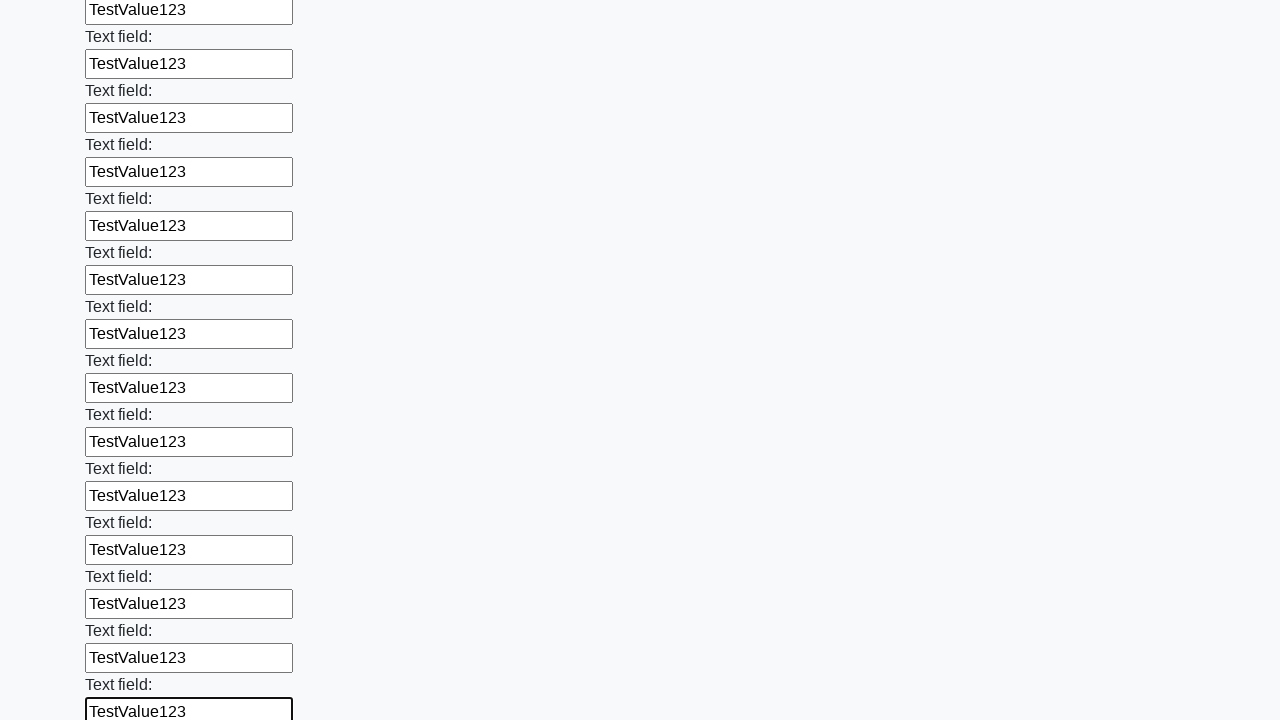

Filled required input field 68 of 100 with 'TestValue123' on input:required >> nth=67
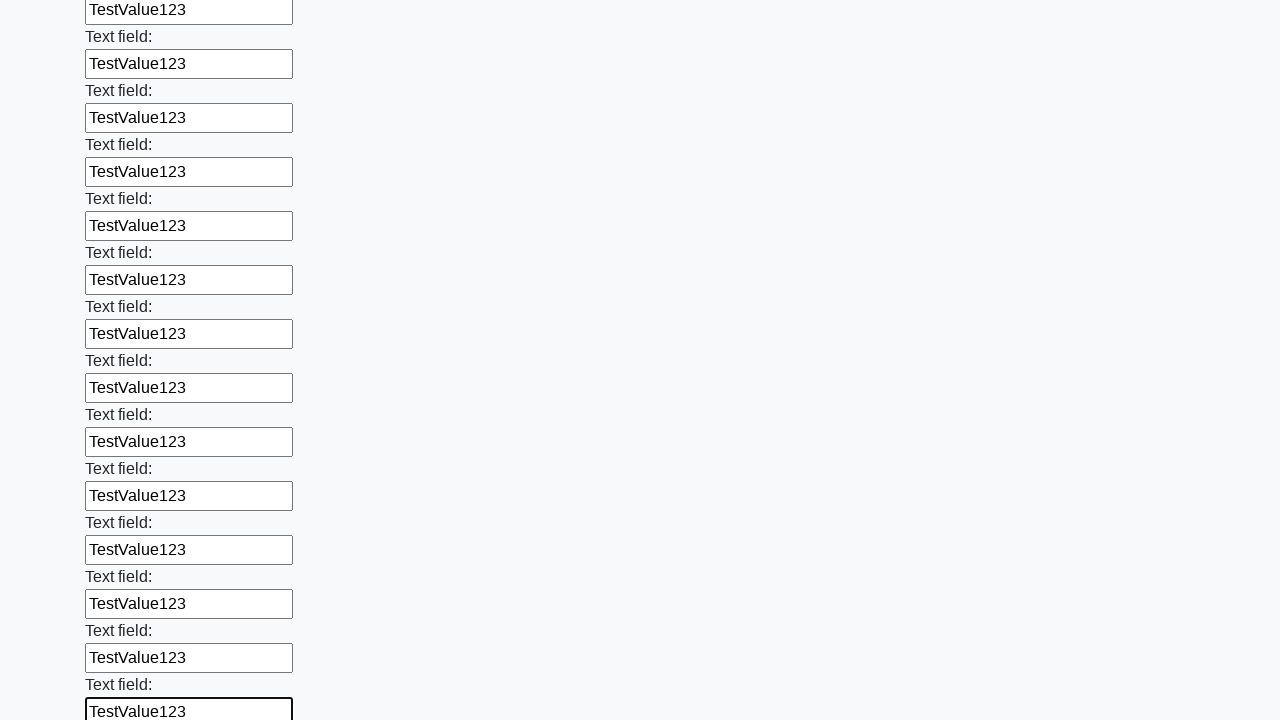

Filled required input field 69 of 100 with 'TestValue123' on input:required >> nth=68
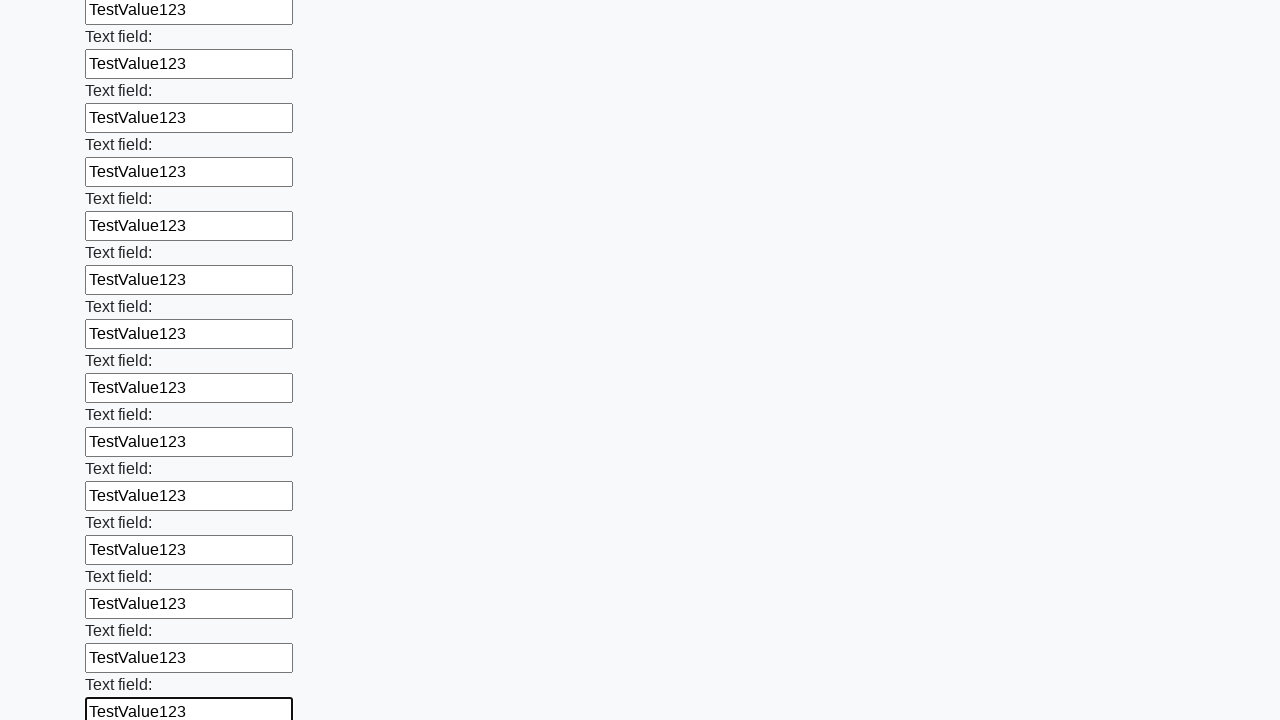

Filled required input field 70 of 100 with 'TestValue123' on input:required >> nth=69
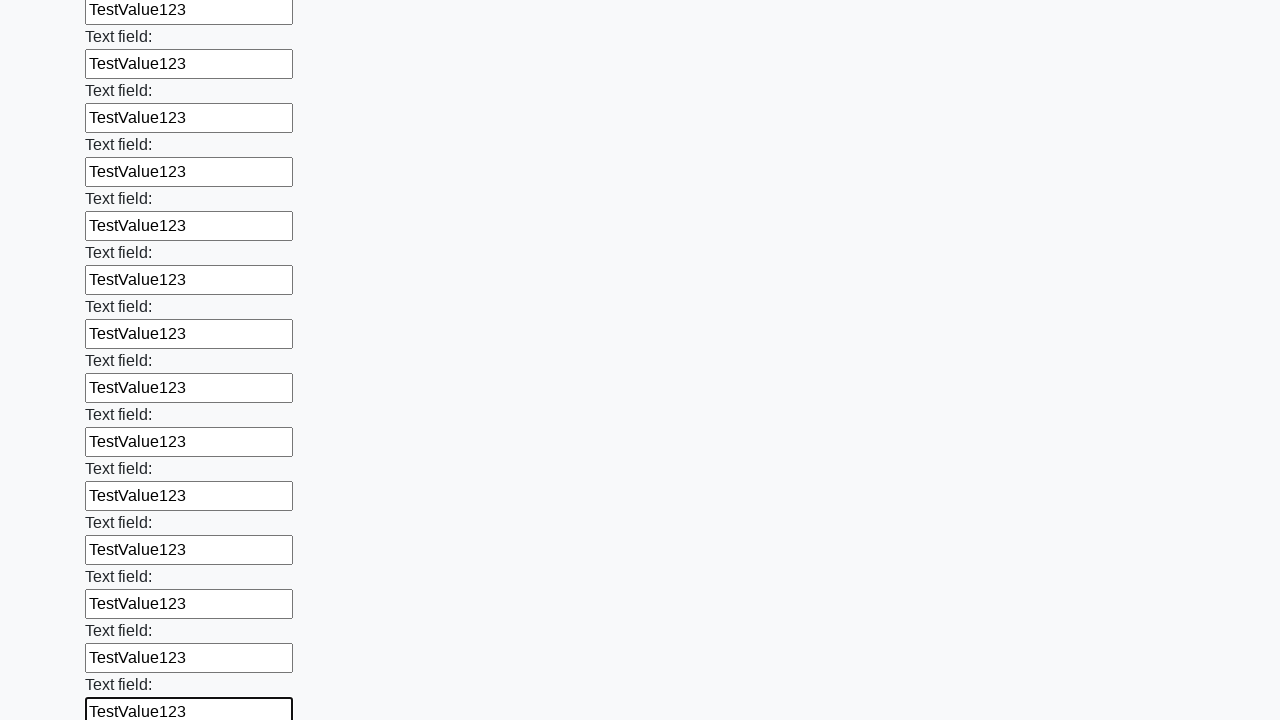

Filled required input field 71 of 100 with 'TestValue123' on input:required >> nth=70
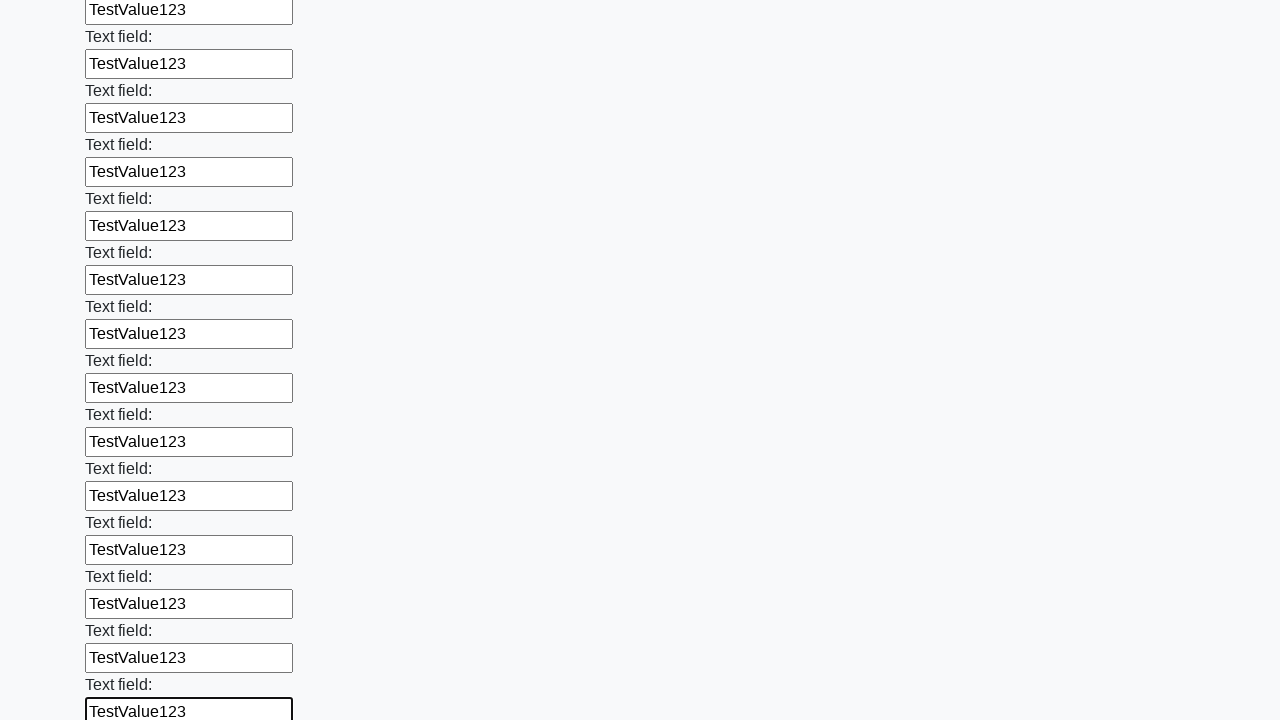

Filled required input field 72 of 100 with 'TestValue123' on input:required >> nth=71
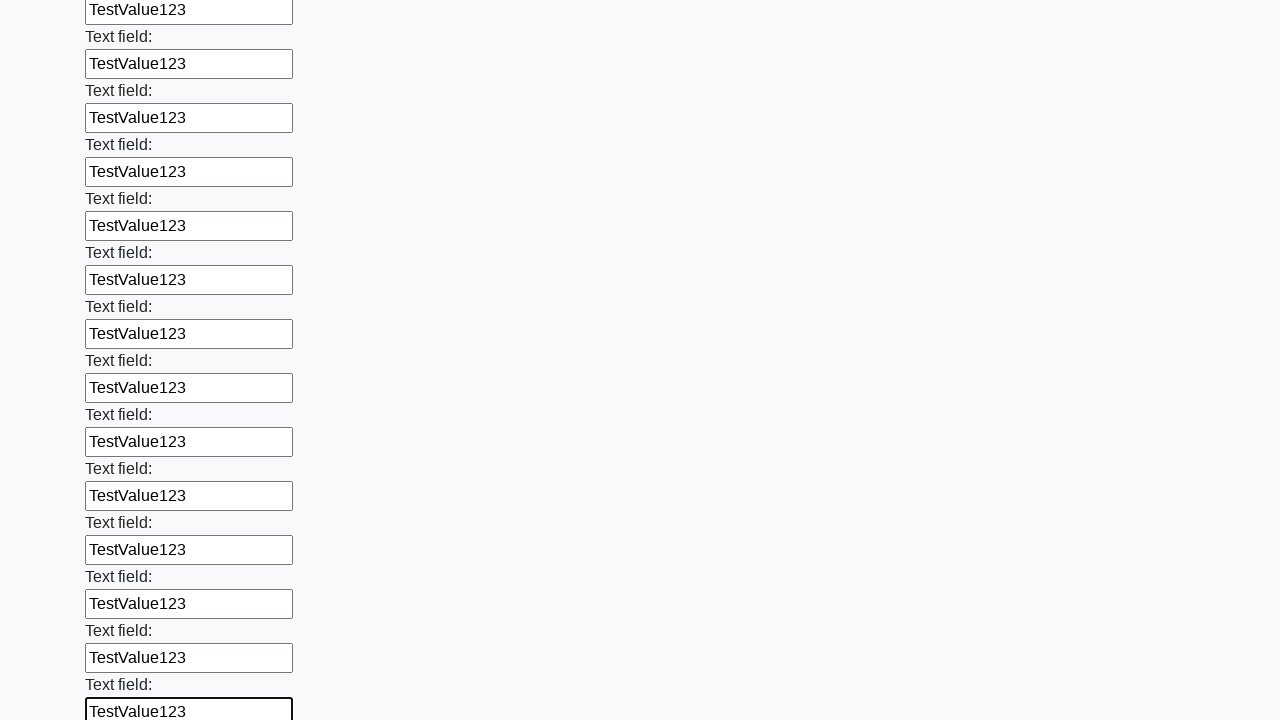

Filled required input field 73 of 100 with 'TestValue123' on input:required >> nth=72
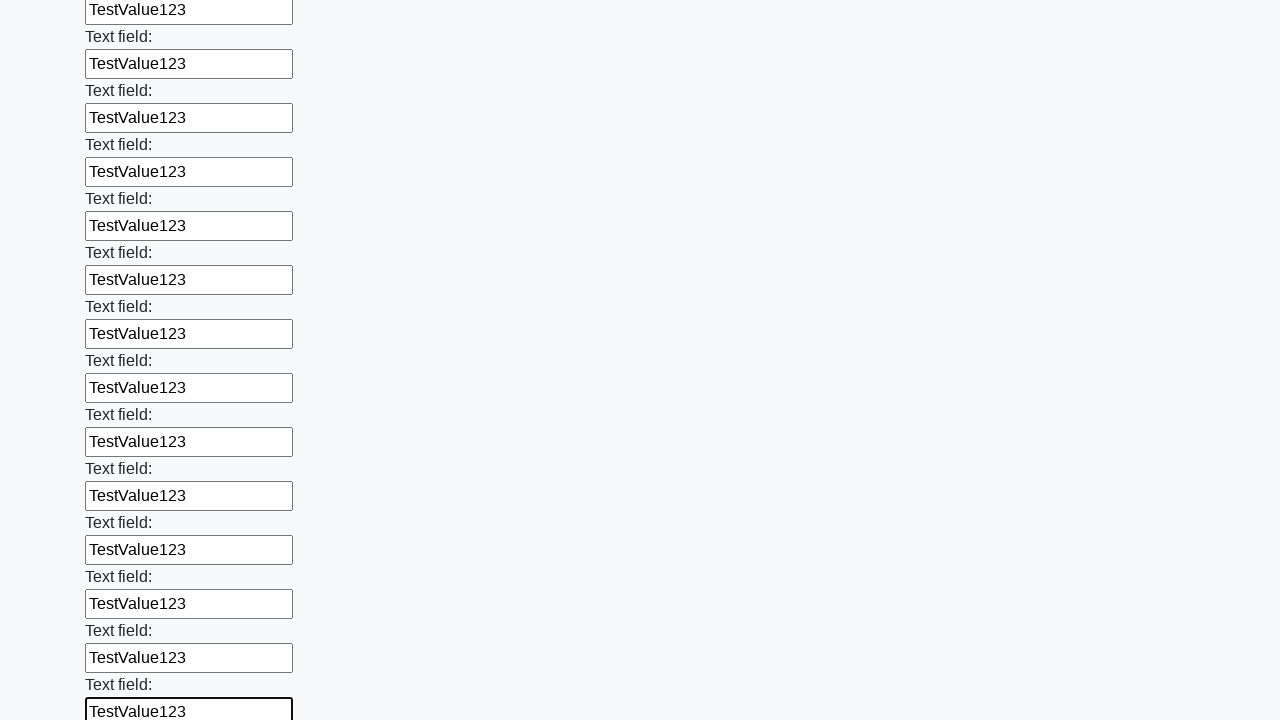

Filled required input field 74 of 100 with 'TestValue123' on input:required >> nth=73
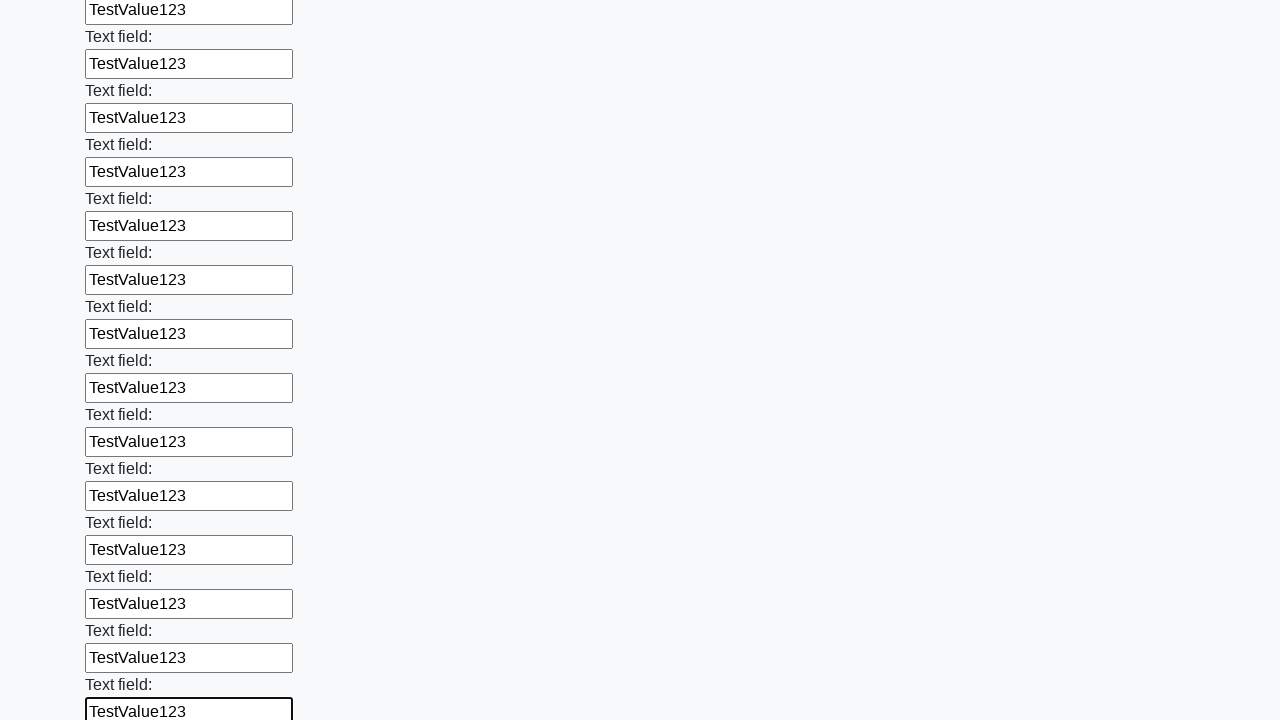

Filled required input field 75 of 100 with 'TestValue123' on input:required >> nth=74
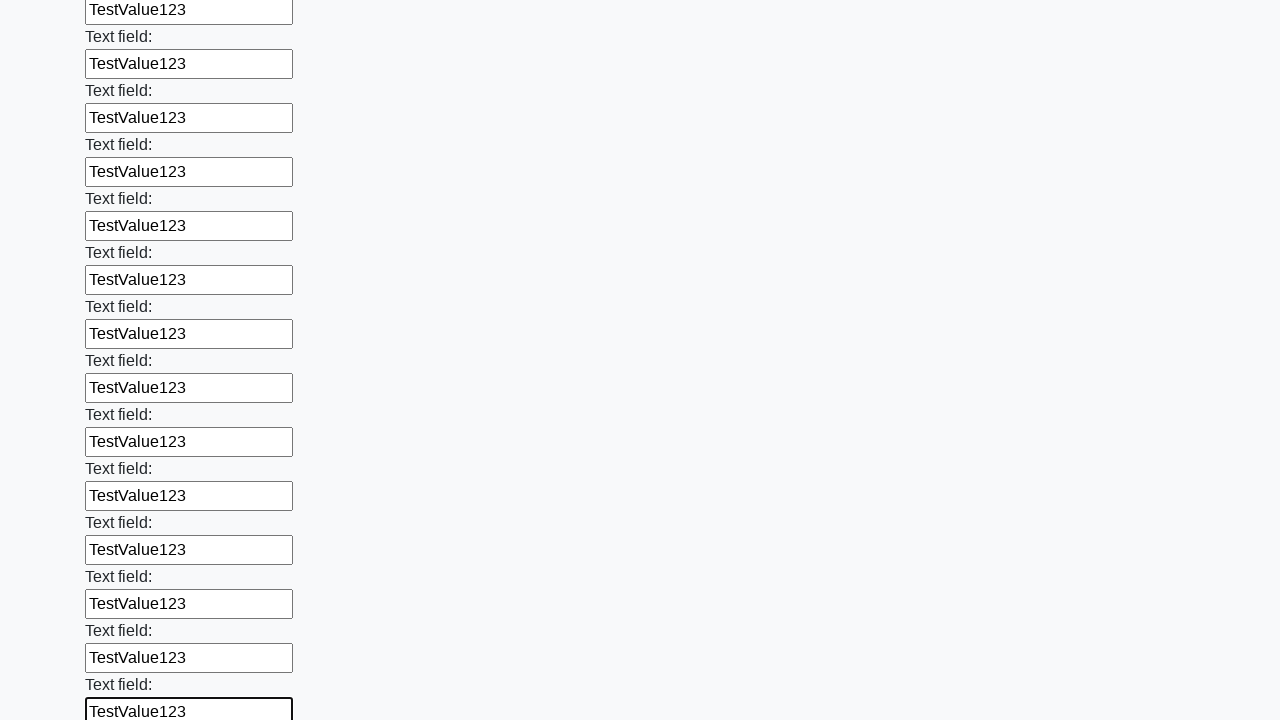

Filled required input field 76 of 100 with 'TestValue123' on input:required >> nth=75
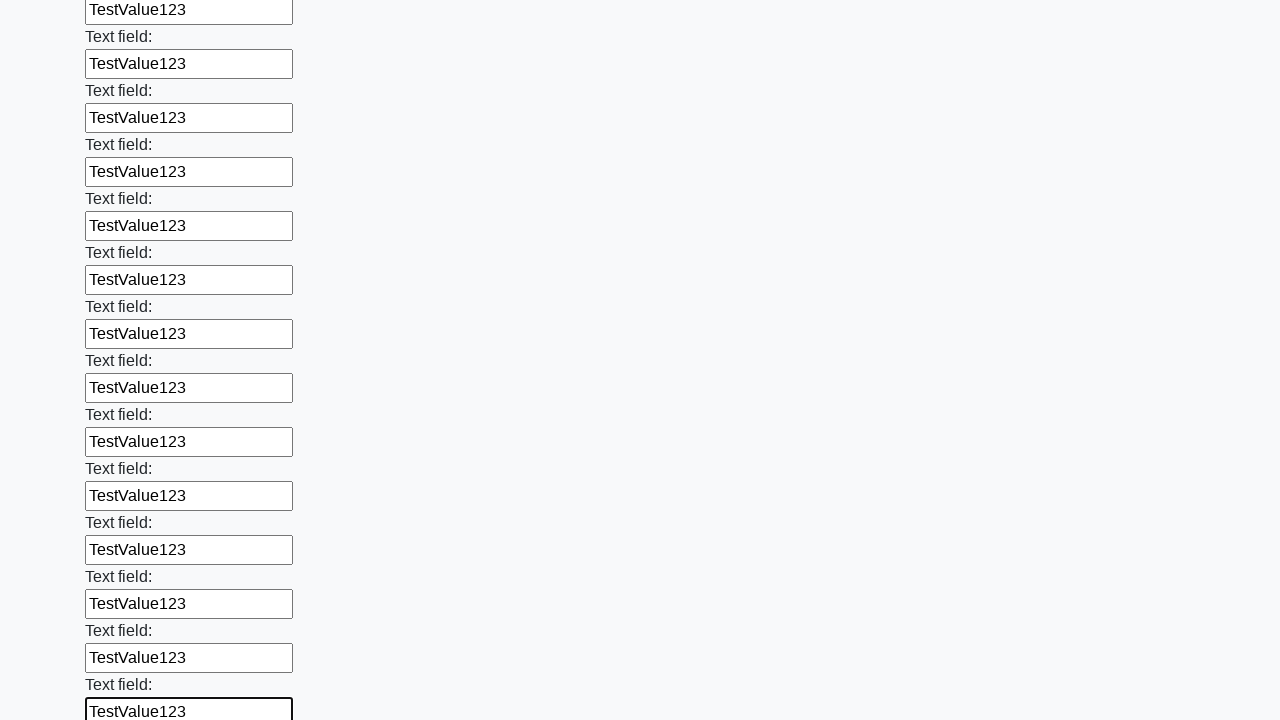

Filled required input field 77 of 100 with 'TestValue123' on input:required >> nth=76
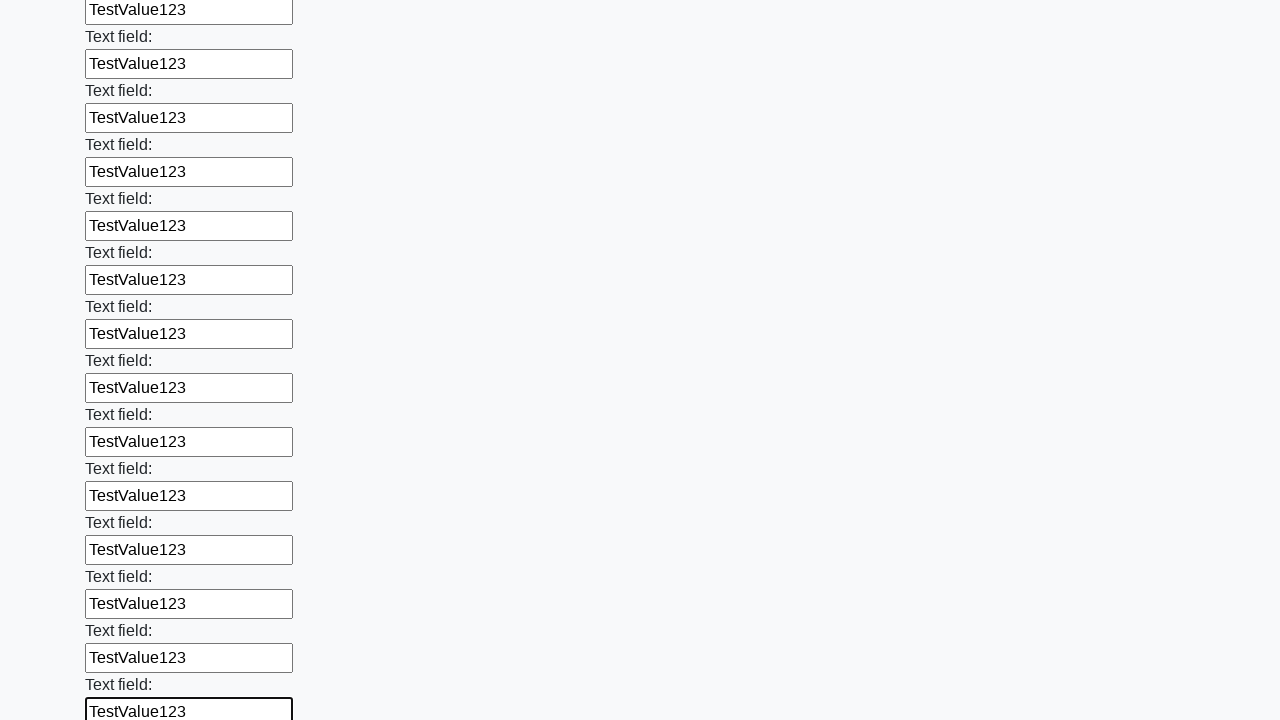

Filled required input field 78 of 100 with 'TestValue123' on input:required >> nth=77
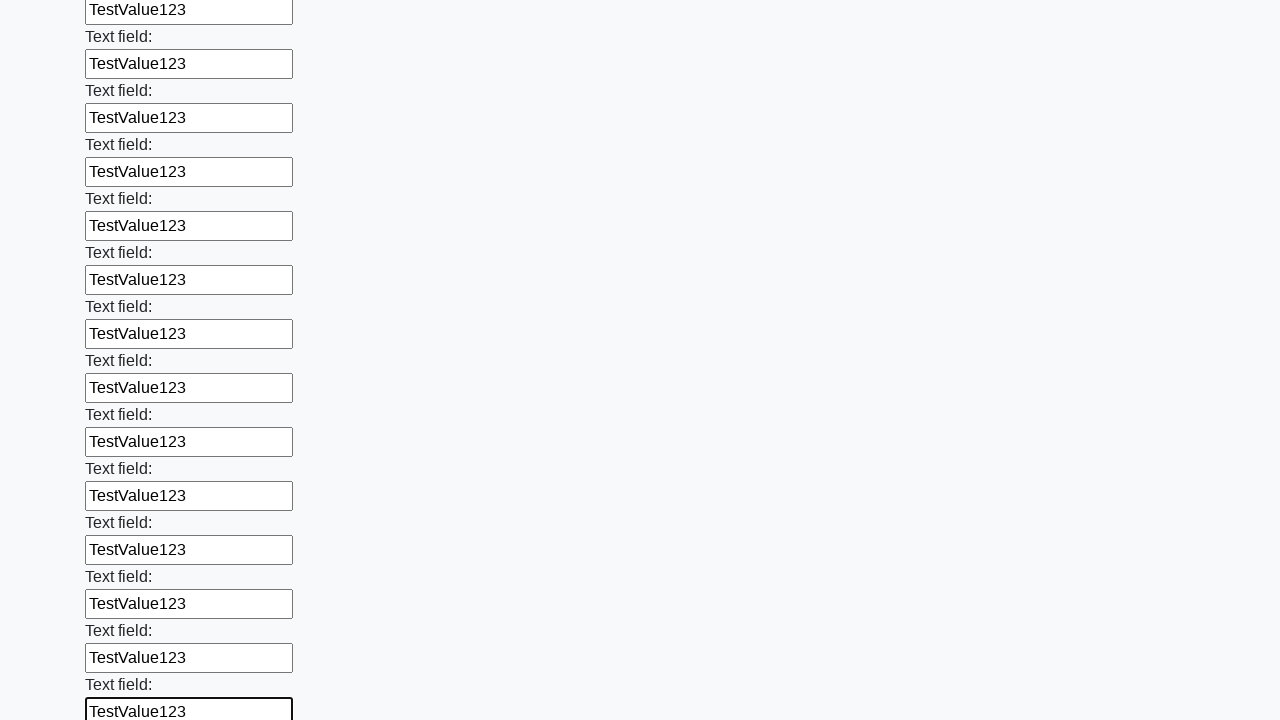

Filled required input field 79 of 100 with 'TestValue123' on input:required >> nth=78
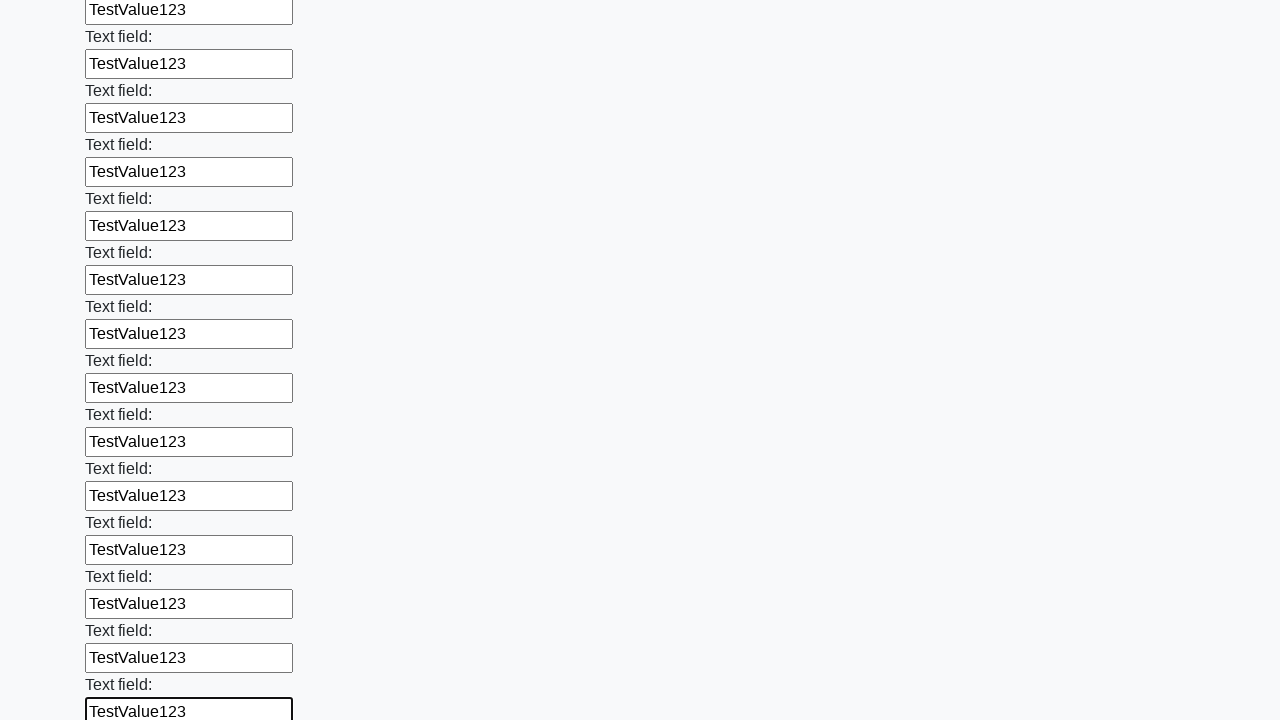

Filled required input field 80 of 100 with 'TestValue123' on input:required >> nth=79
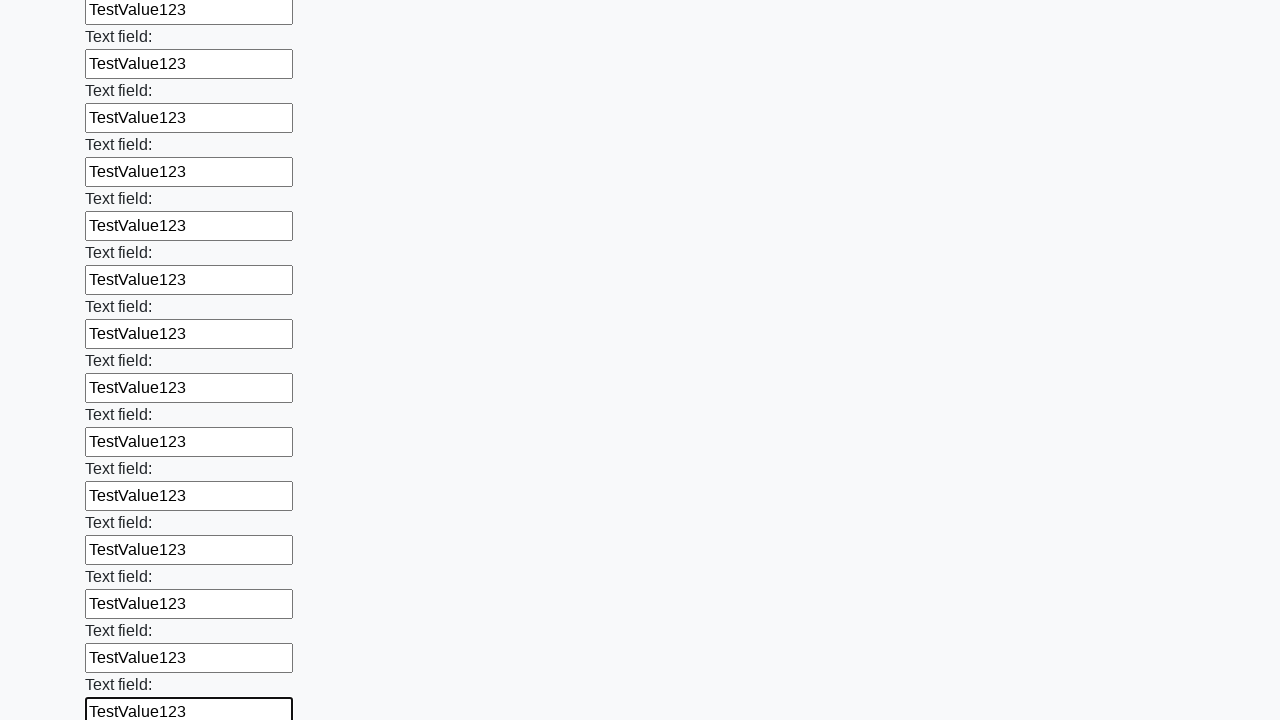

Filled required input field 81 of 100 with 'TestValue123' on input:required >> nth=80
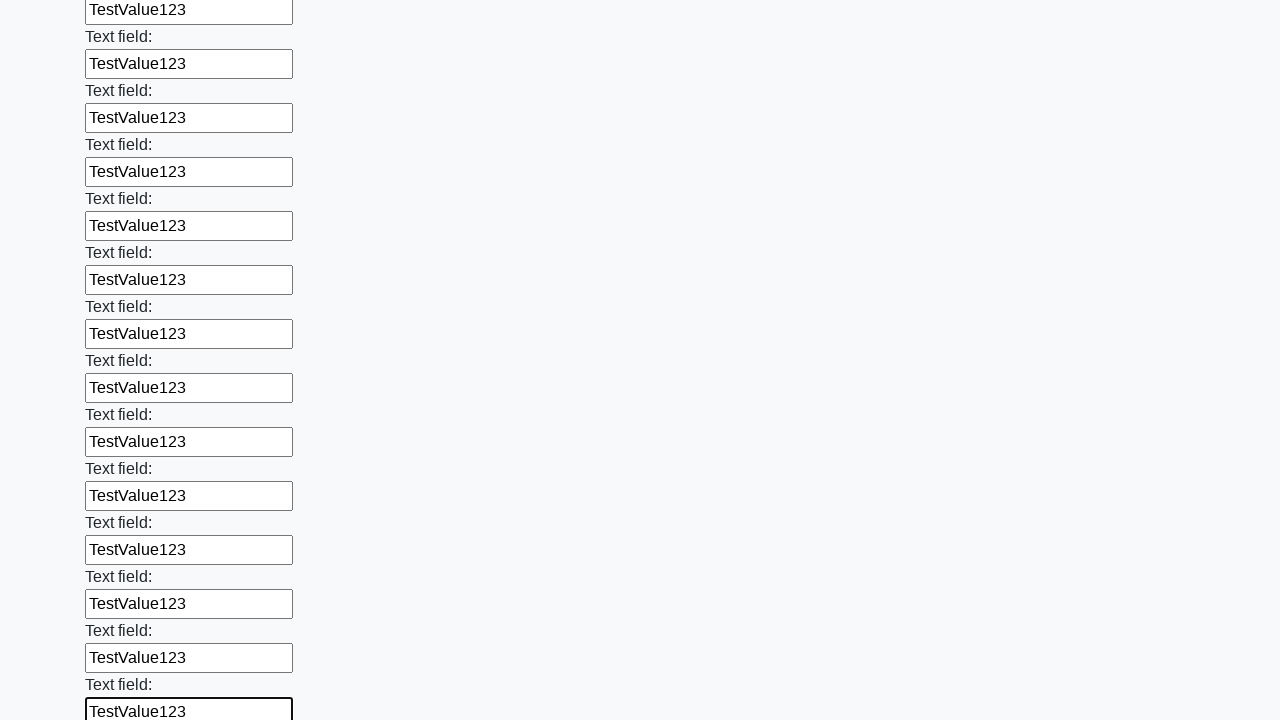

Filled required input field 82 of 100 with 'TestValue123' on input:required >> nth=81
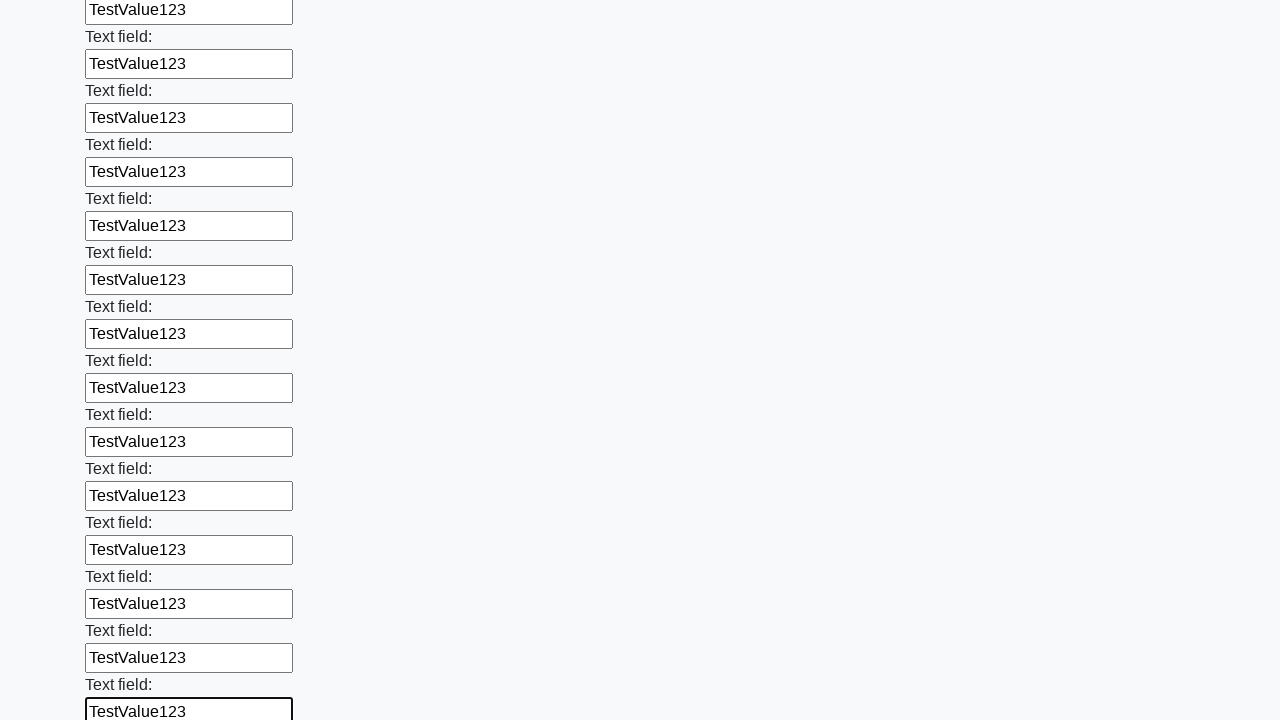

Filled required input field 83 of 100 with 'TestValue123' on input:required >> nth=82
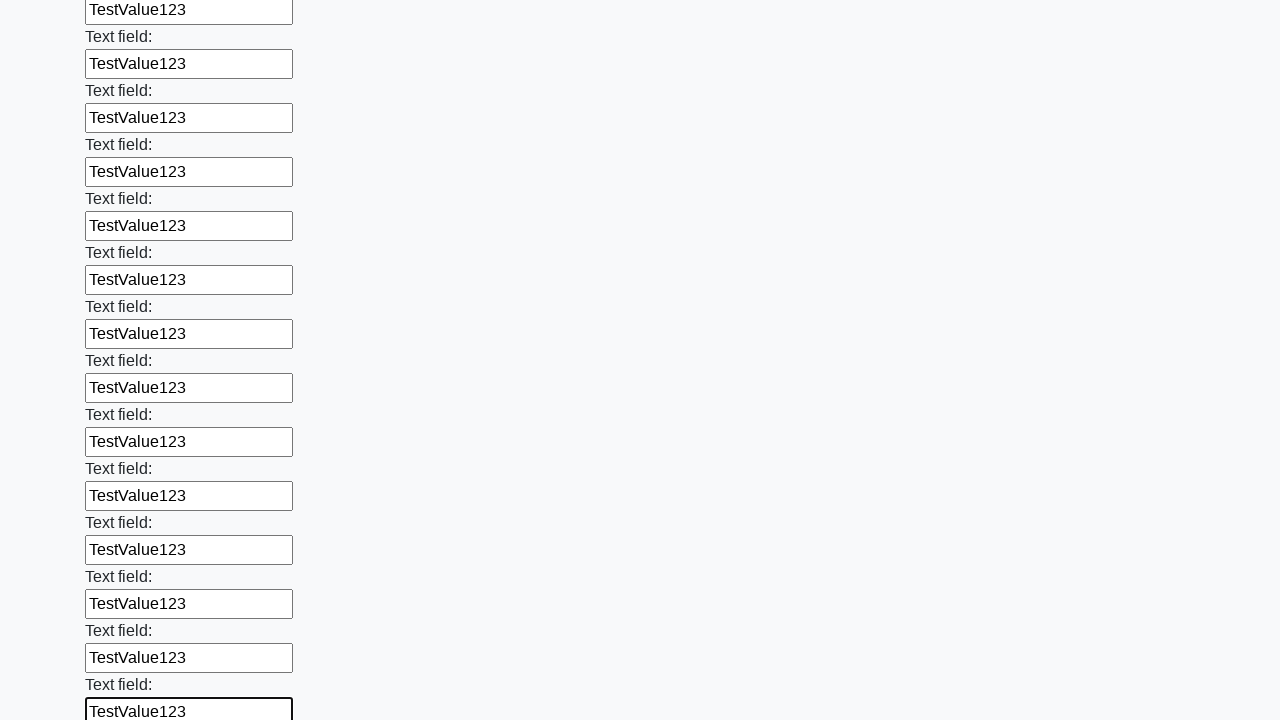

Filled required input field 84 of 100 with 'TestValue123' on input:required >> nth=83
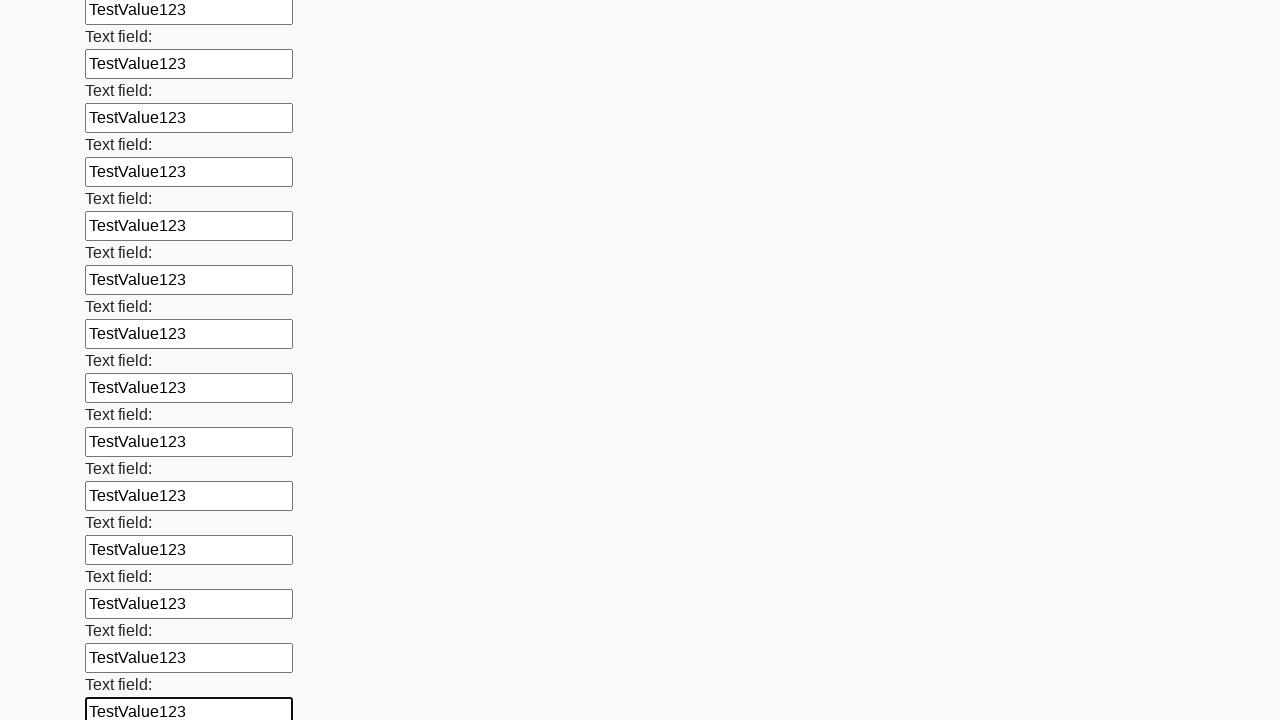

Filled required input field 85 of 100 with 'TestValue123' on input:required >> nth=84
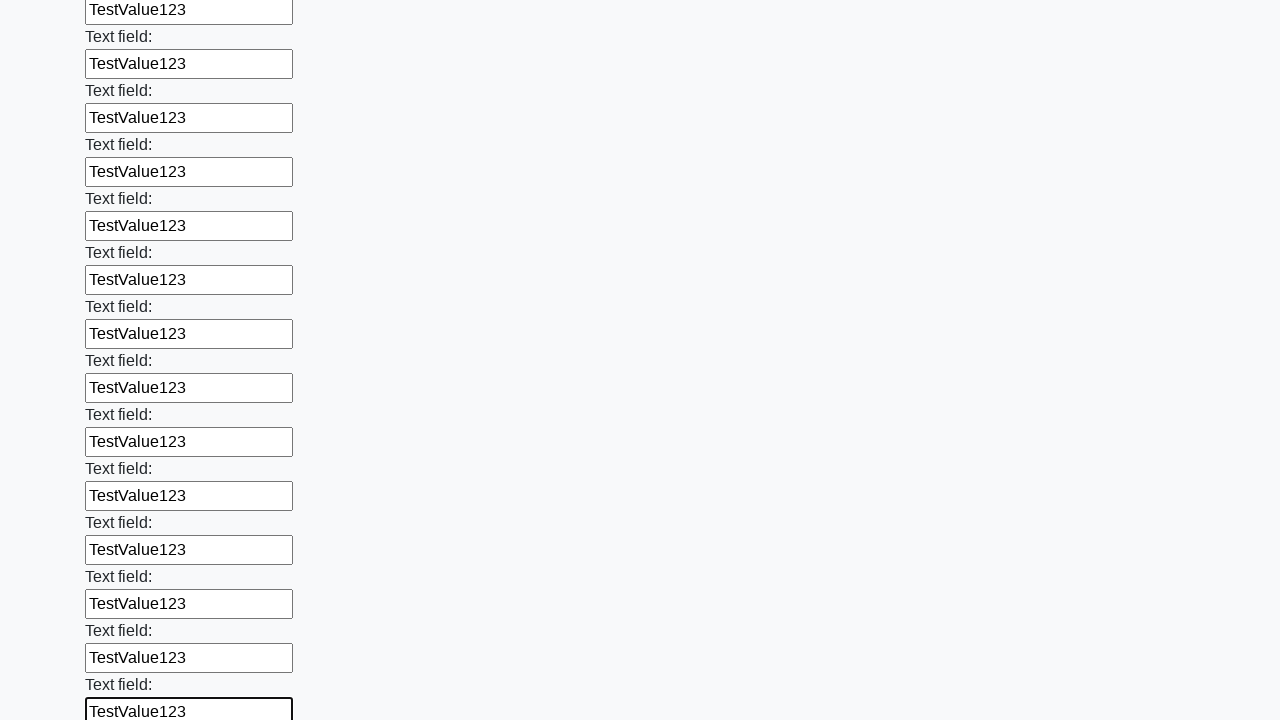

Filled required input field 86 of 100 with 'TestValue123' on input:required >> nth=85
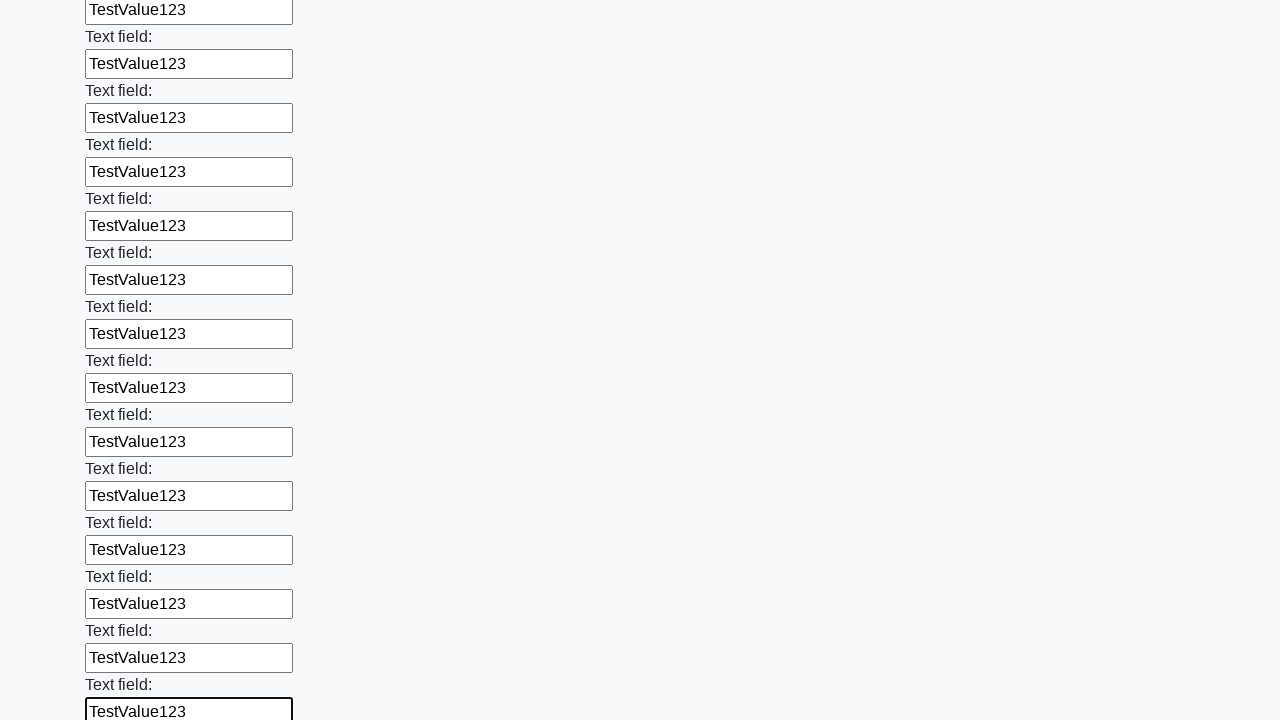

Filled required input field 87 of 100 with 'TestValue123' on input:required >> nth=86
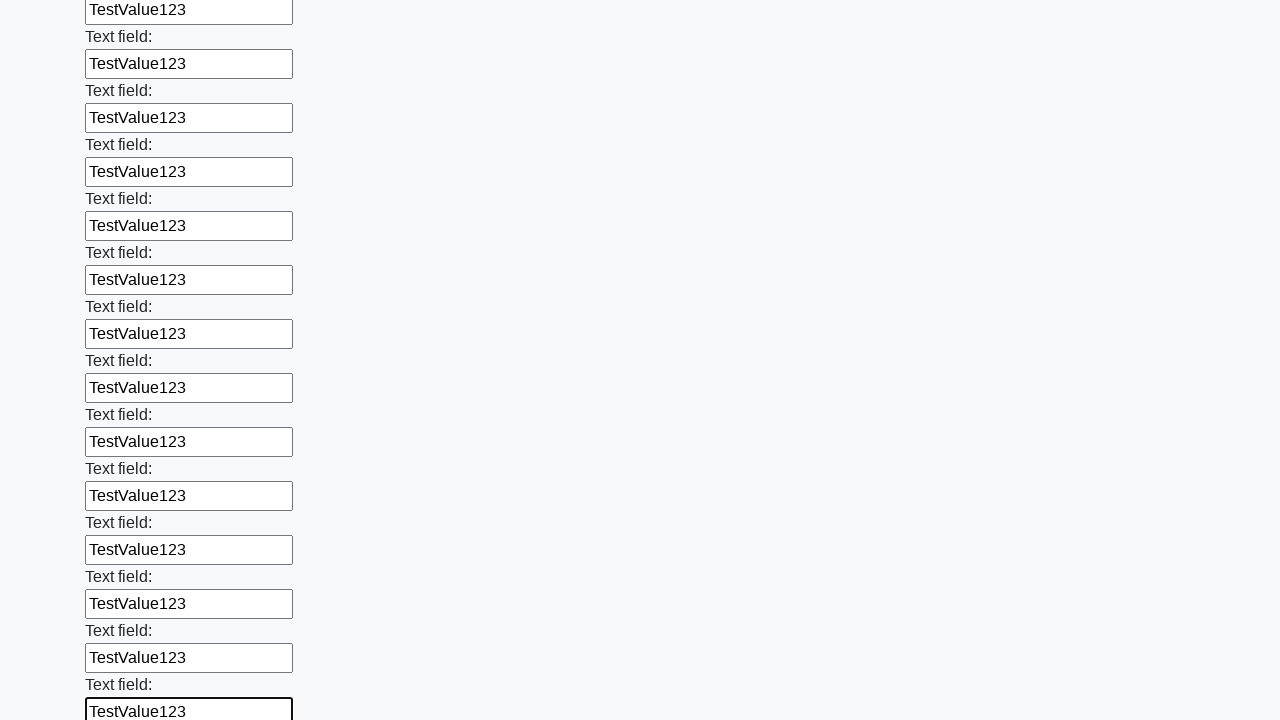

Filled required input field 88 of 100 with 'TestValue123' on input:required >> nth=87
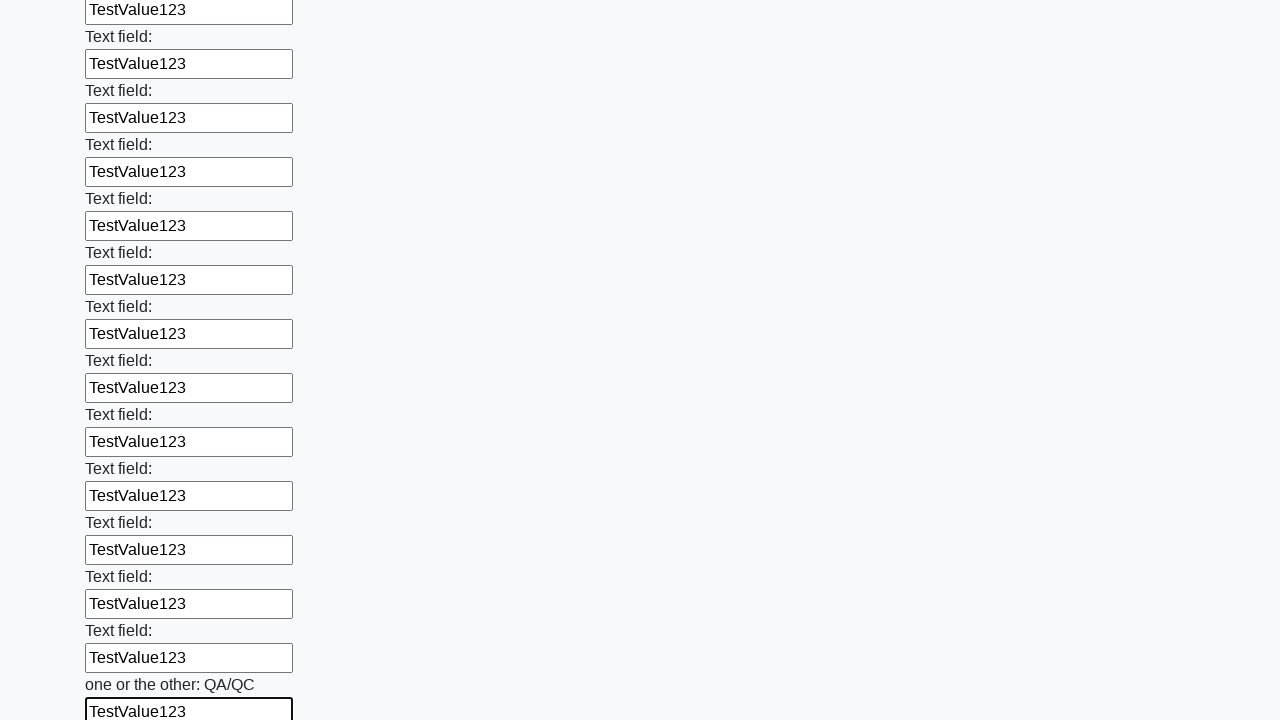

Filled required input field 89 of 100 with 'TestValue123' on input:required >> nth=88
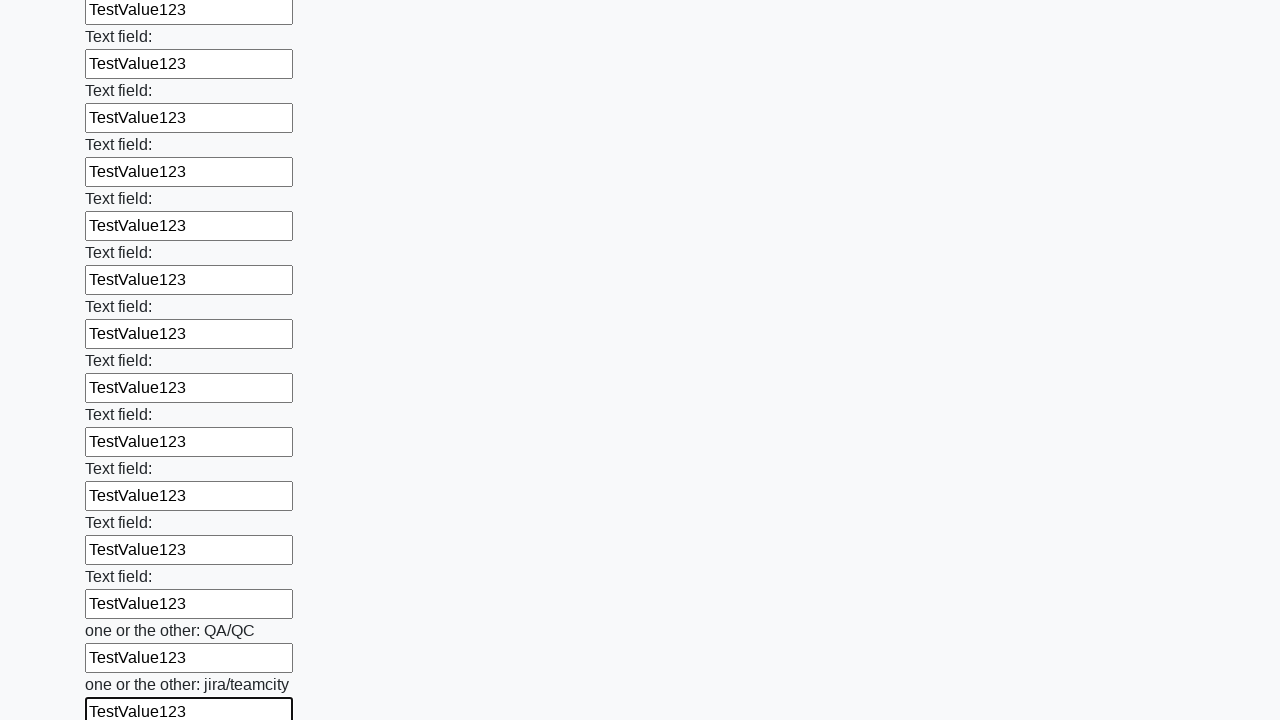

Filled required input field 90 of 100 with 'TestValue123' on input:required >> nth=89
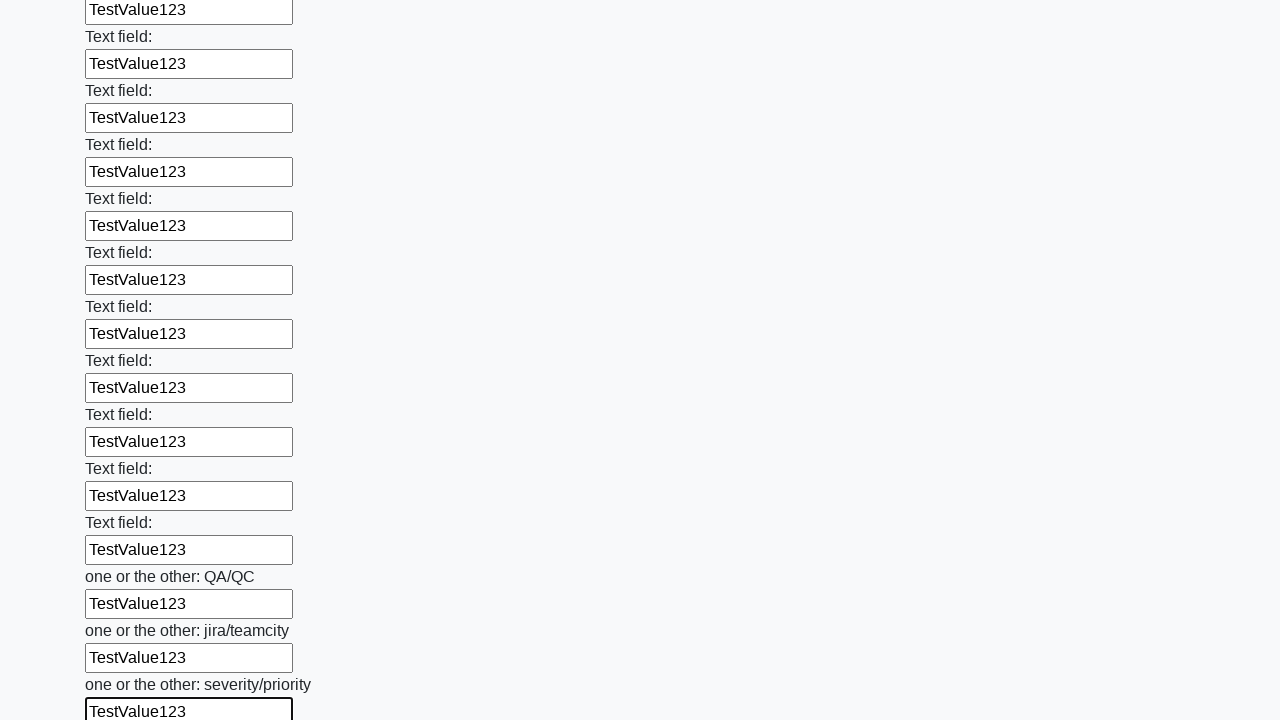

Filled required input field 91 of 100 with 'TestValue123' on input:required >> nth=90
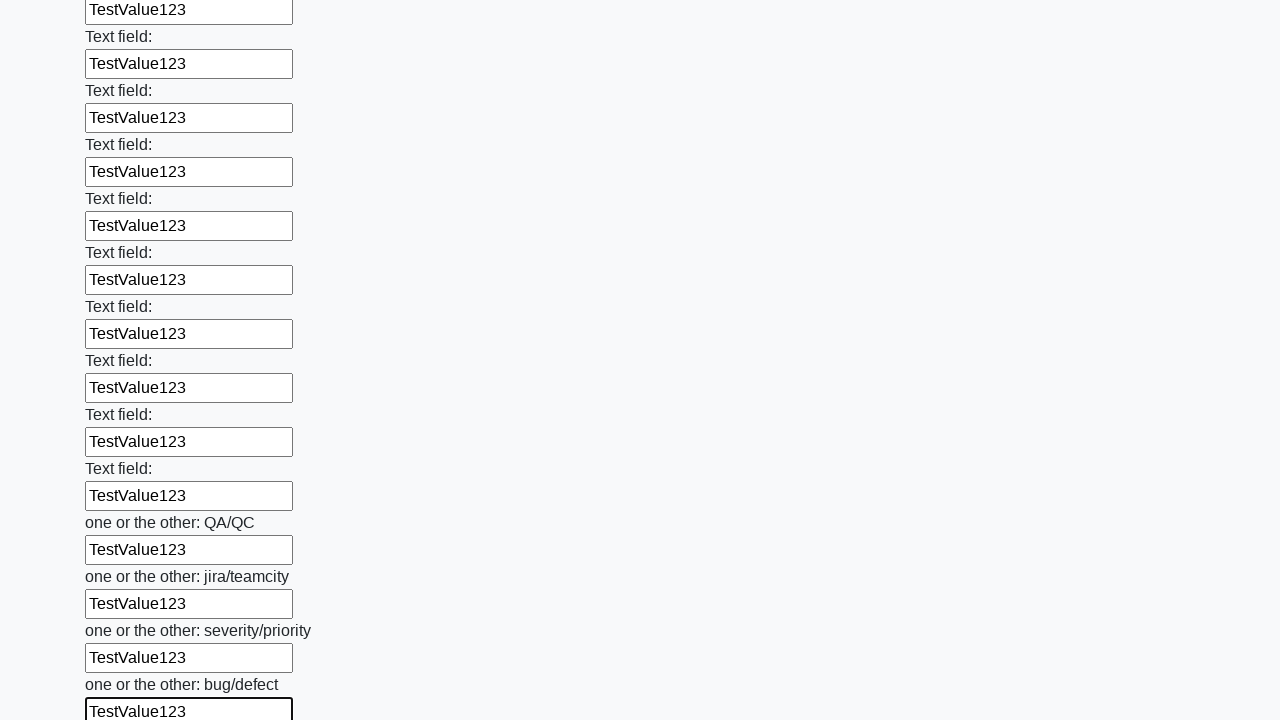

Filled required input field 92 of 100 with 'TestValue123' on input:required >> nth=91
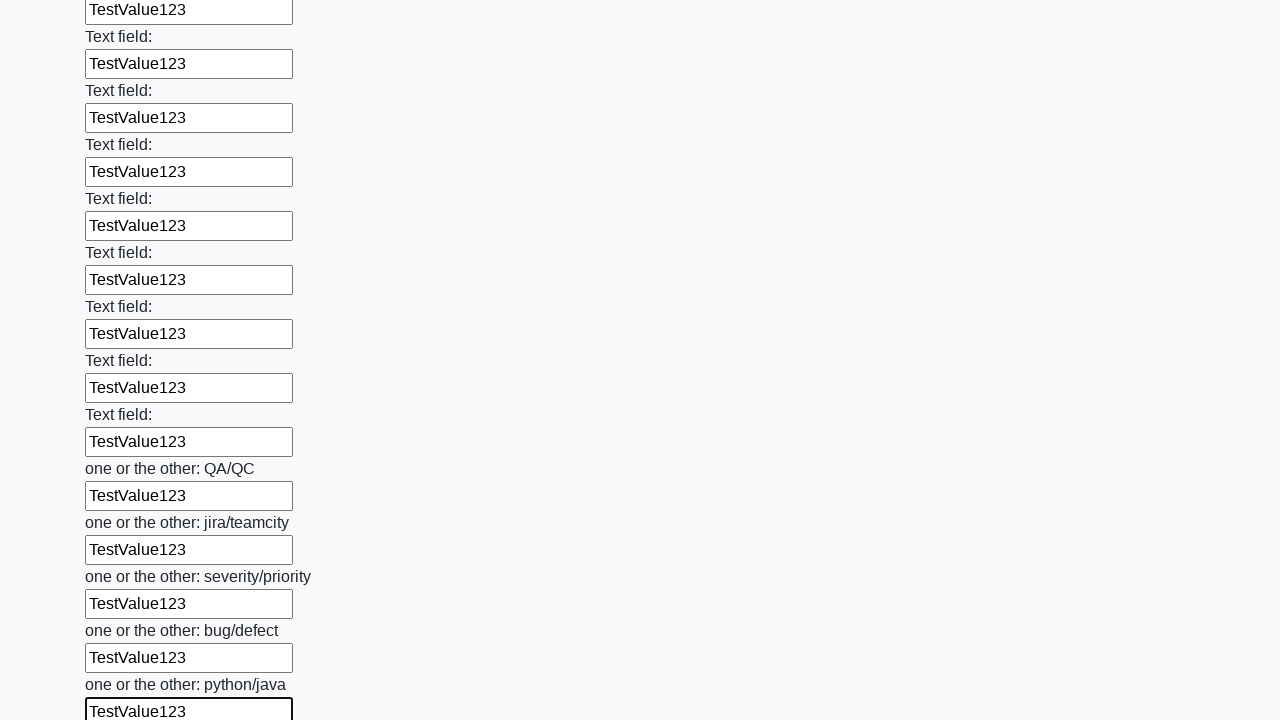

Filled required input field 93 of 100 with 'TestValue123' on input:required >> nth=92
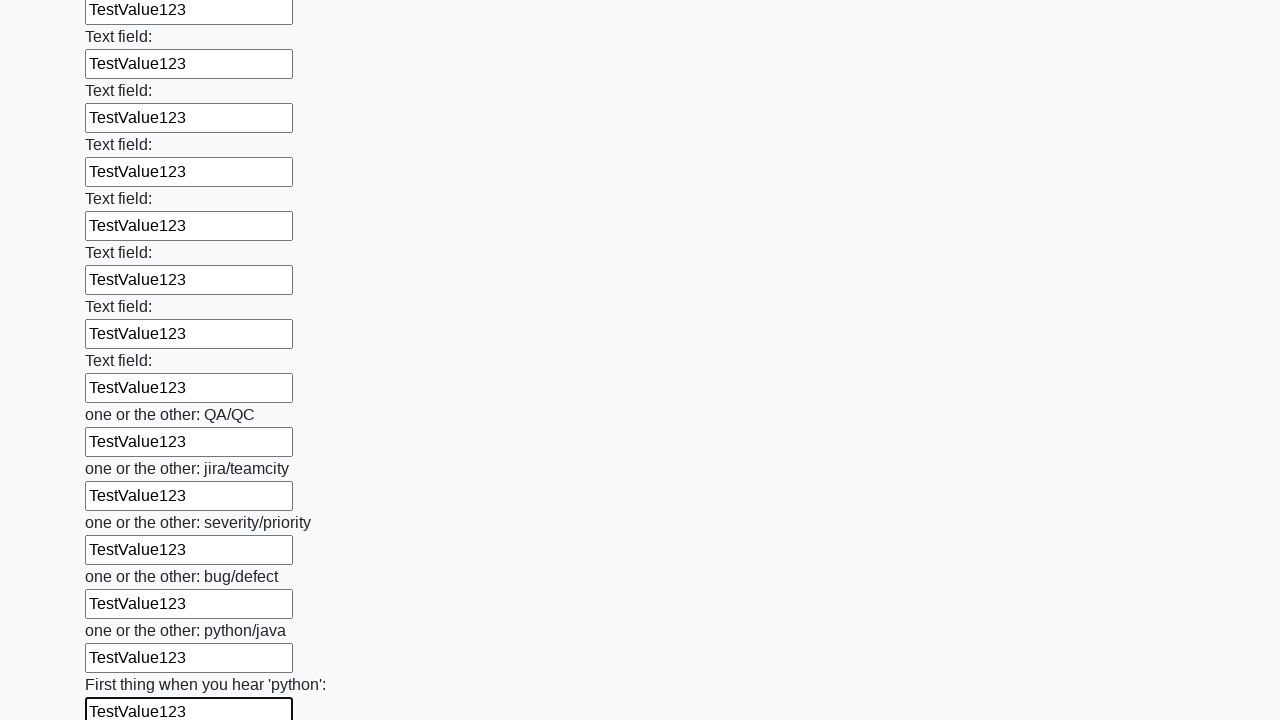

Filled required input field 94 of 100 with 'TestValue123' on input:required >> nth=93
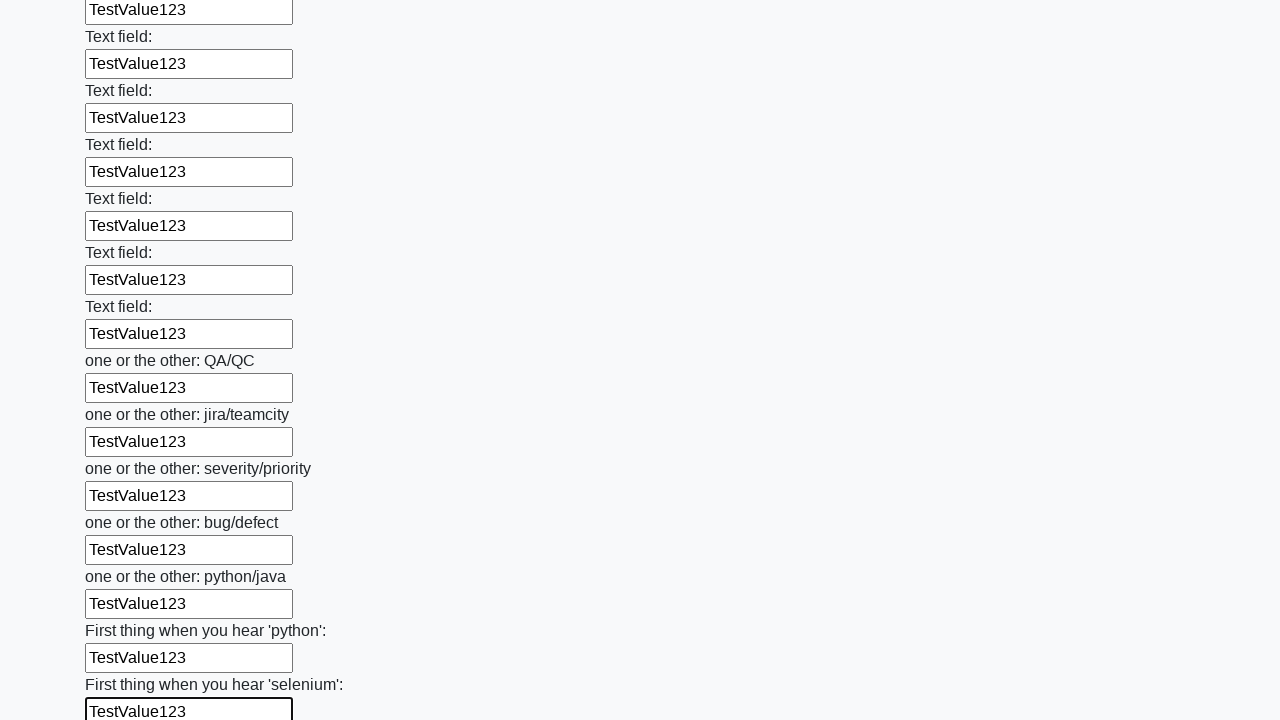

Filled required input field 95 of 100 with 'TestValue123' on input:required >> nth=94
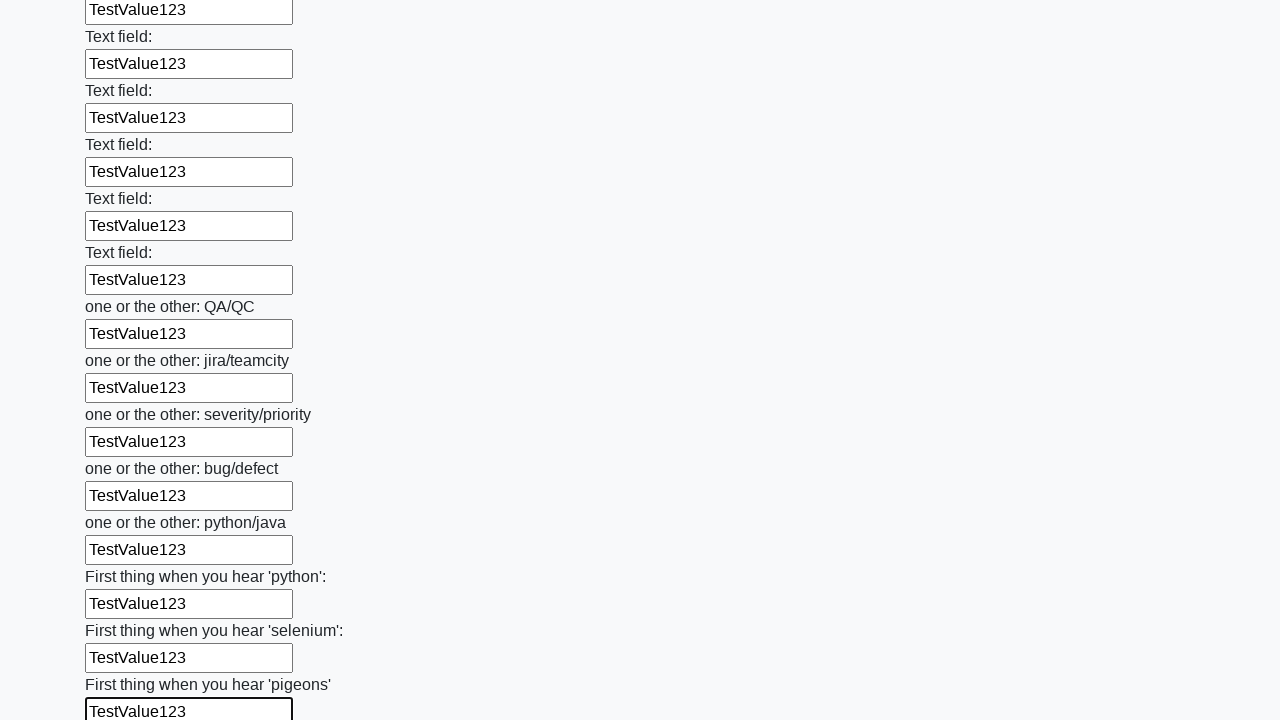

Filled required input field 96 of 100 with 'TestValue123' on input:required >> nth=95
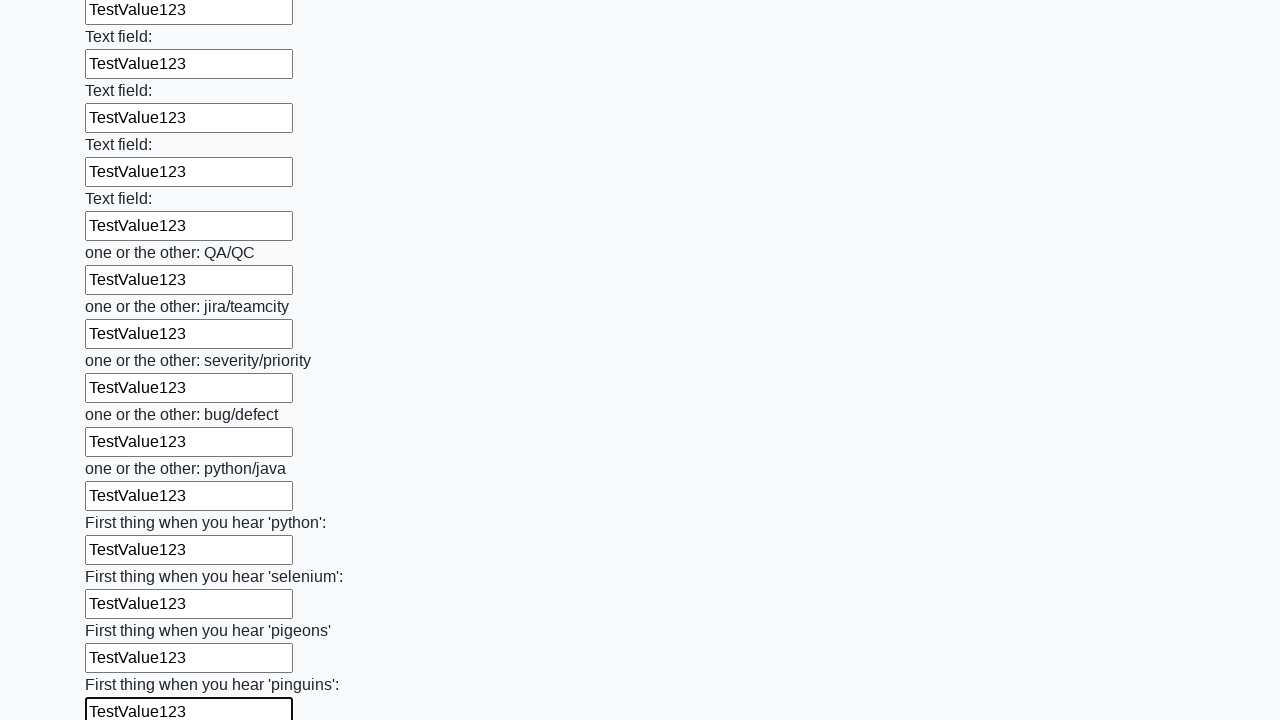

Filled required input field 97 of 100 with 'TestValue123' on input:required >> nth=96
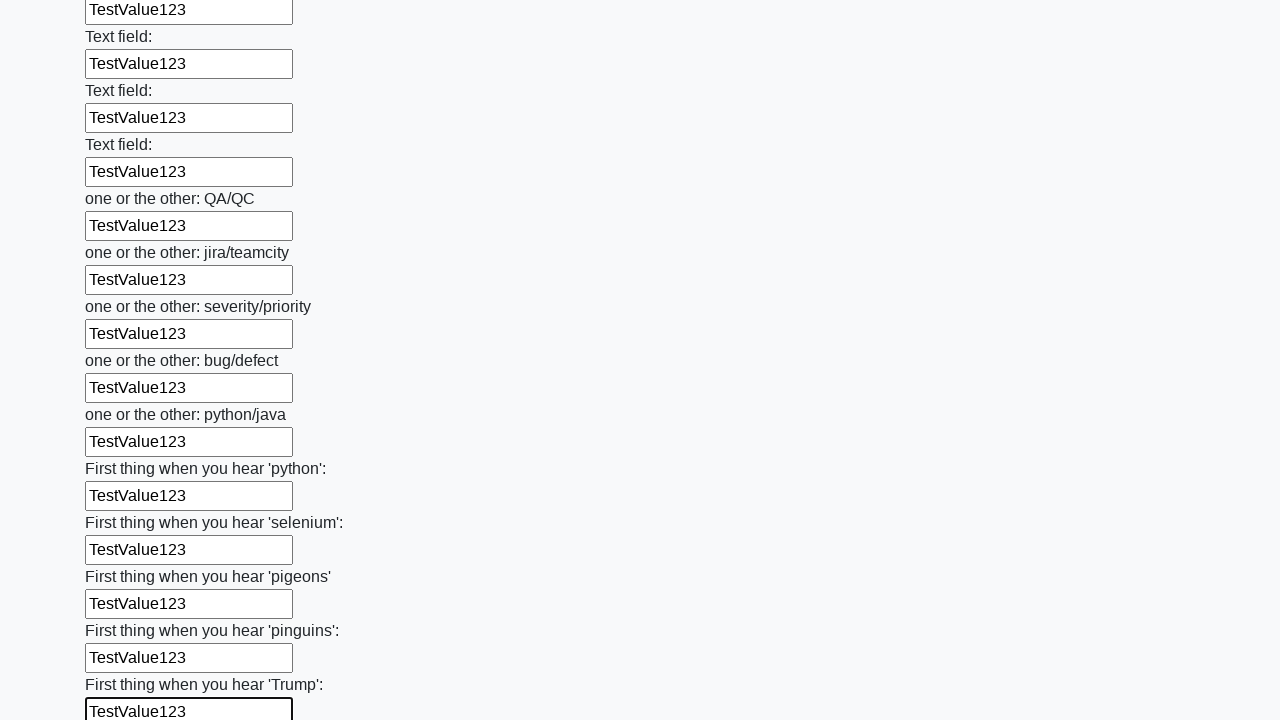

Filled required input field 98 of 100 with 'TestValue123' on input:required >> nth=97
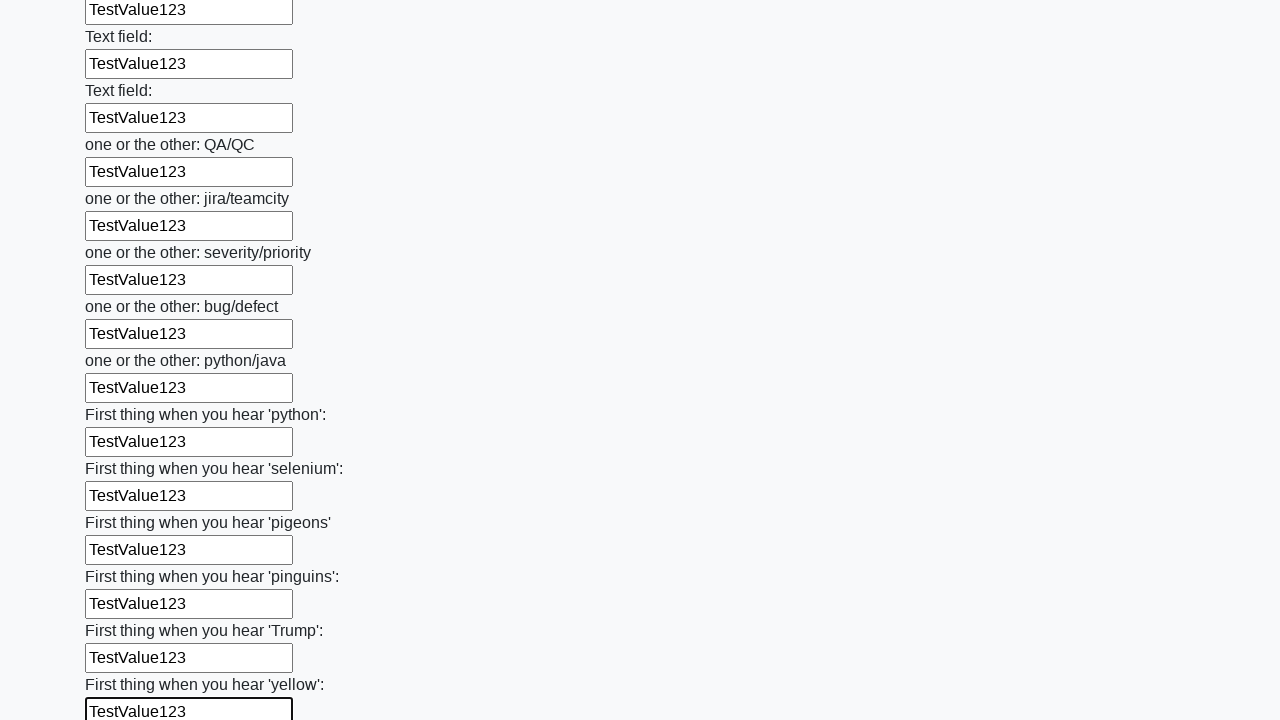

Filled required input field 99 of 100 with 'TestValue123' on input:required >> nth=98
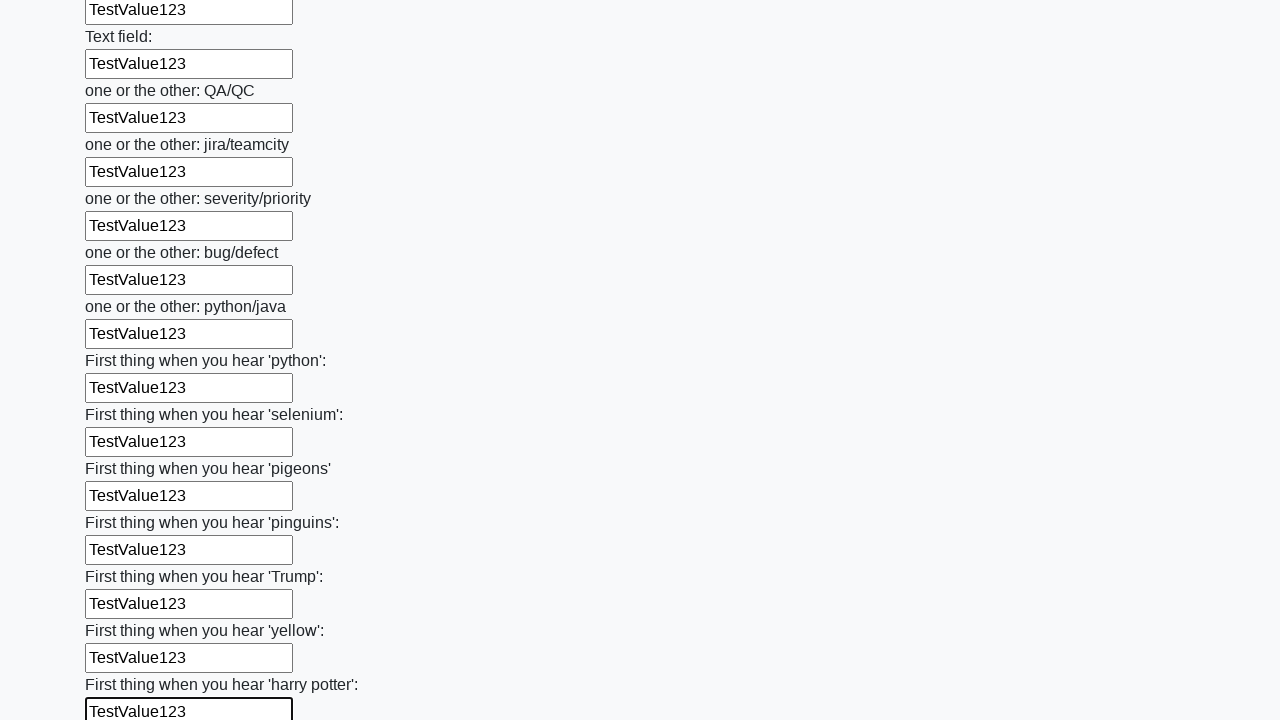

Filled required input field 100 of 100 with 'TestValue123' on input:required >> nth=99
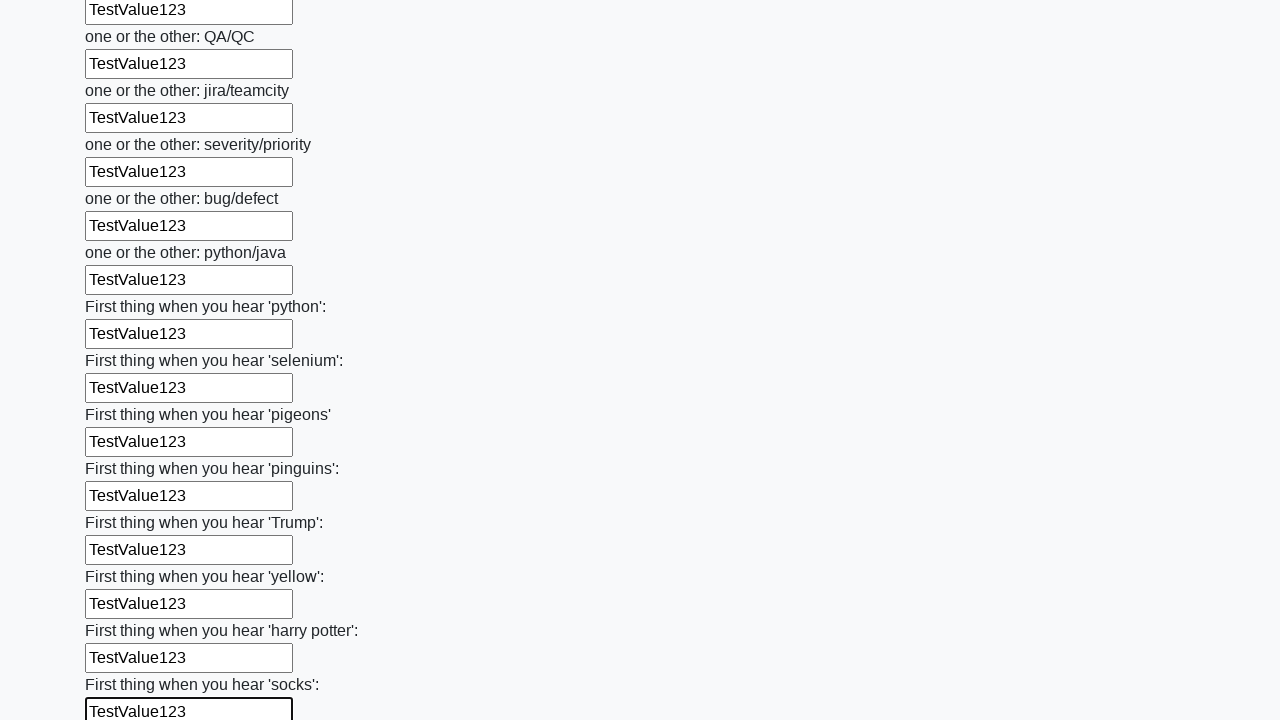

Clicked the form submit button at (123, 611) on button.btn
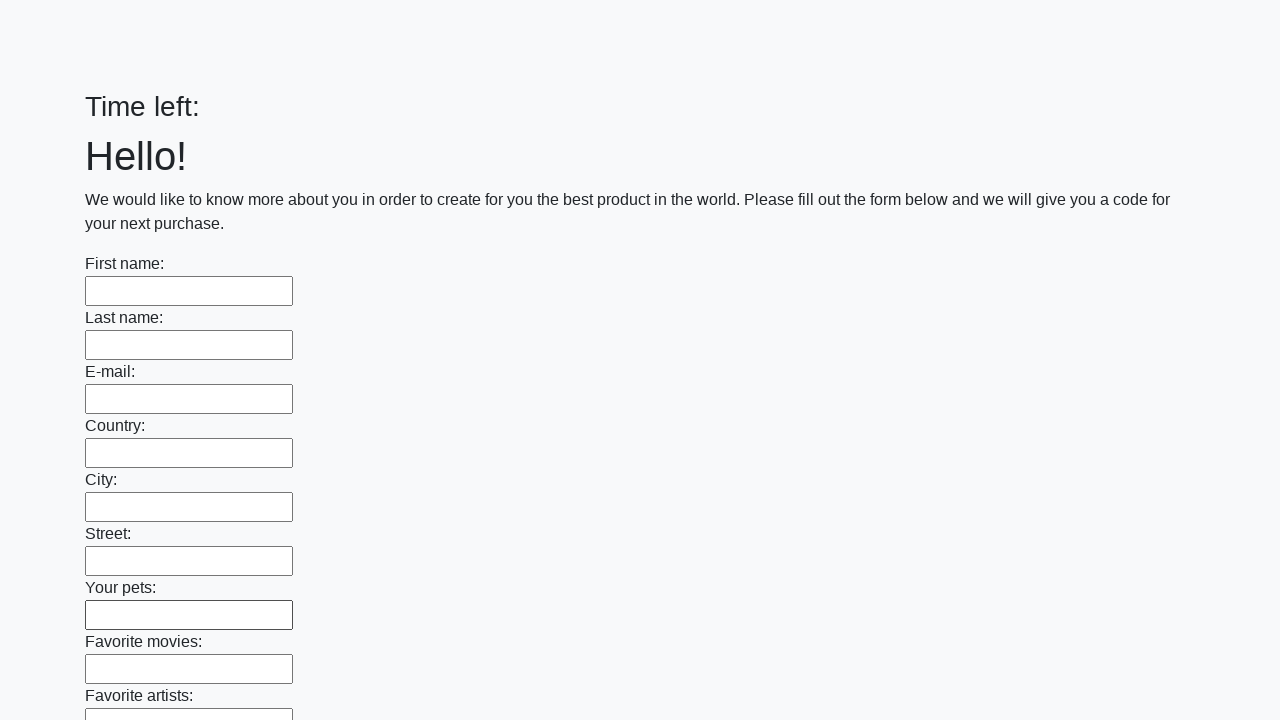

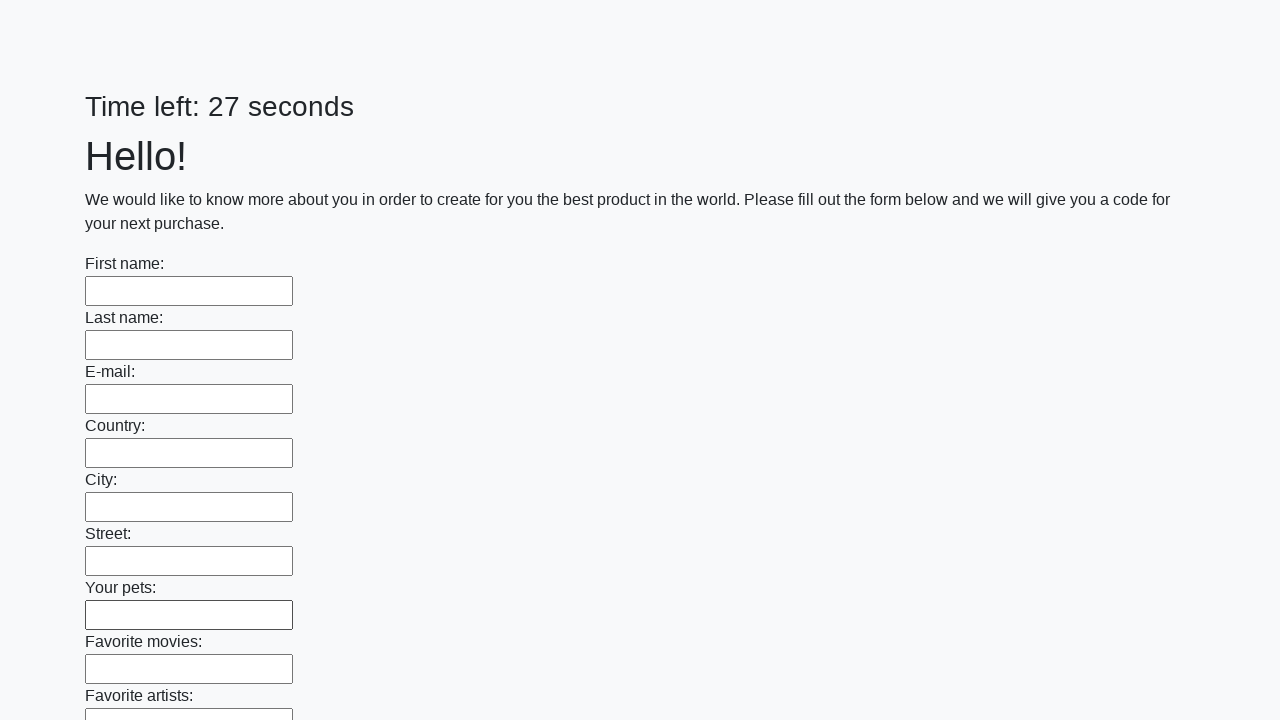